Tests filling out a large form by finding all text input elements and entering text into each field, then submitting the form

Starting URL: http://suninjuly.github.io/huge_form.html

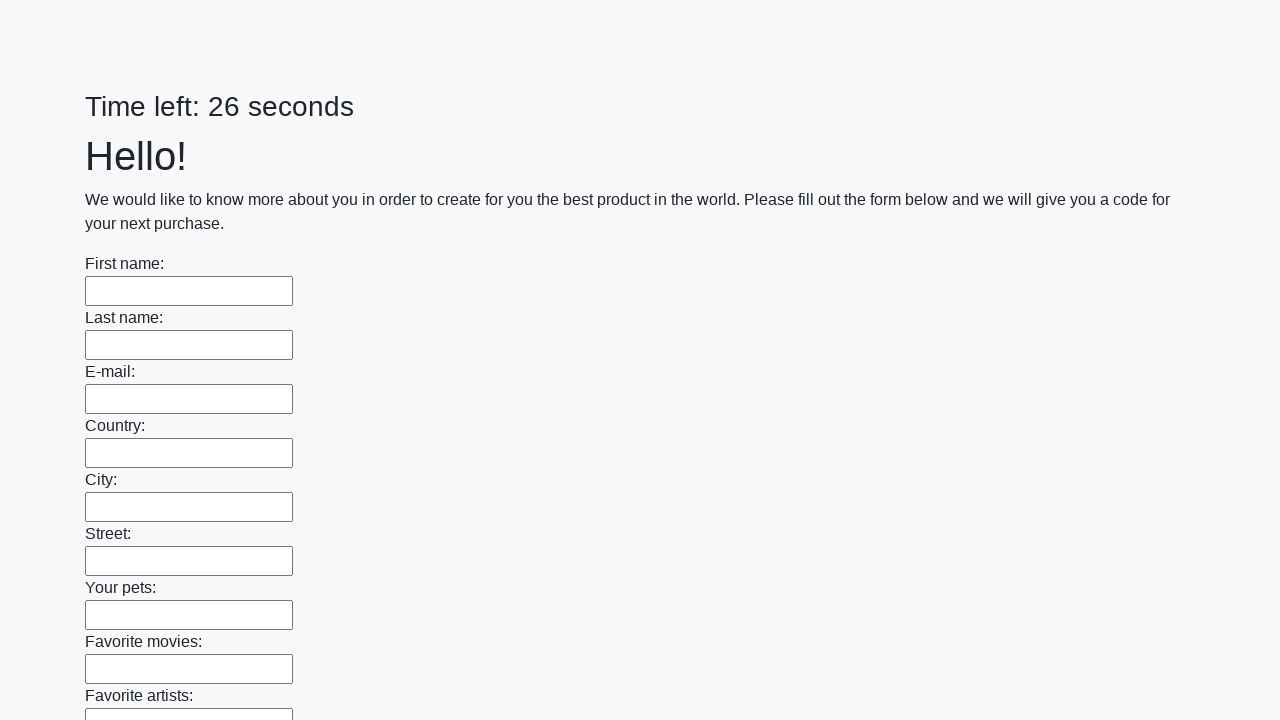

Located all text input elements on the page
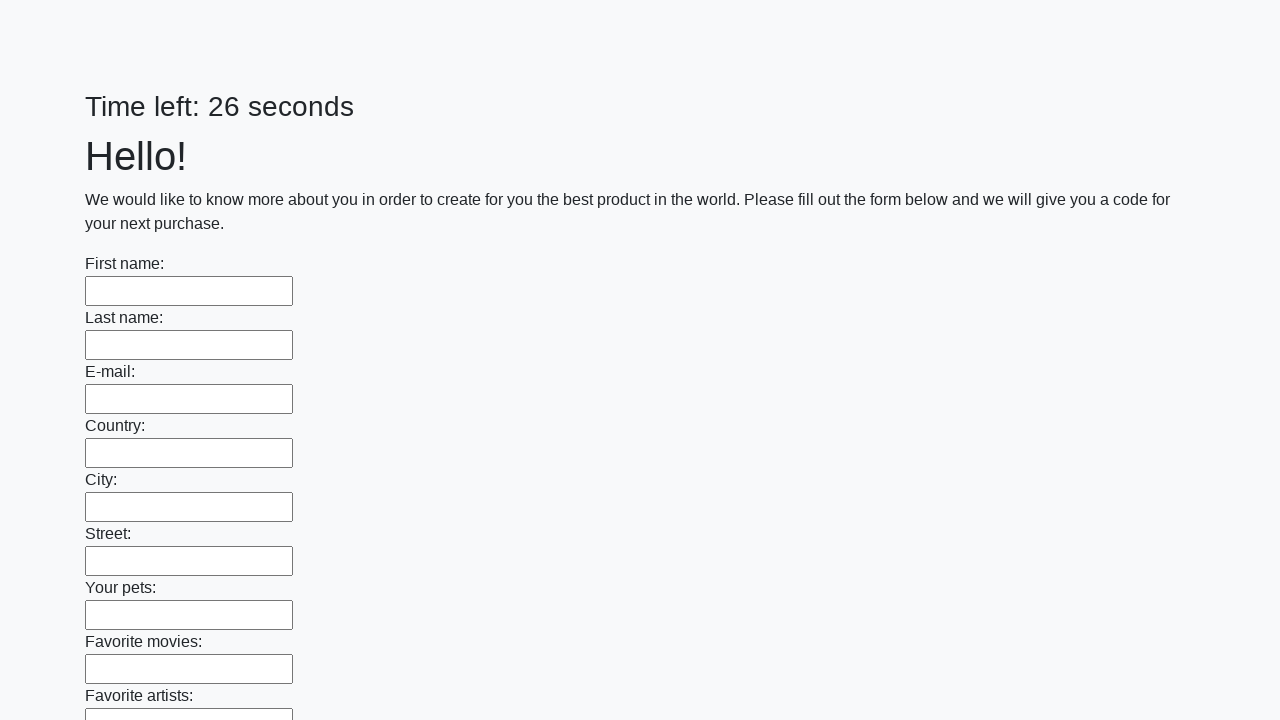

Filled a text input field with 'a' on input[type='text'] >> nth=0
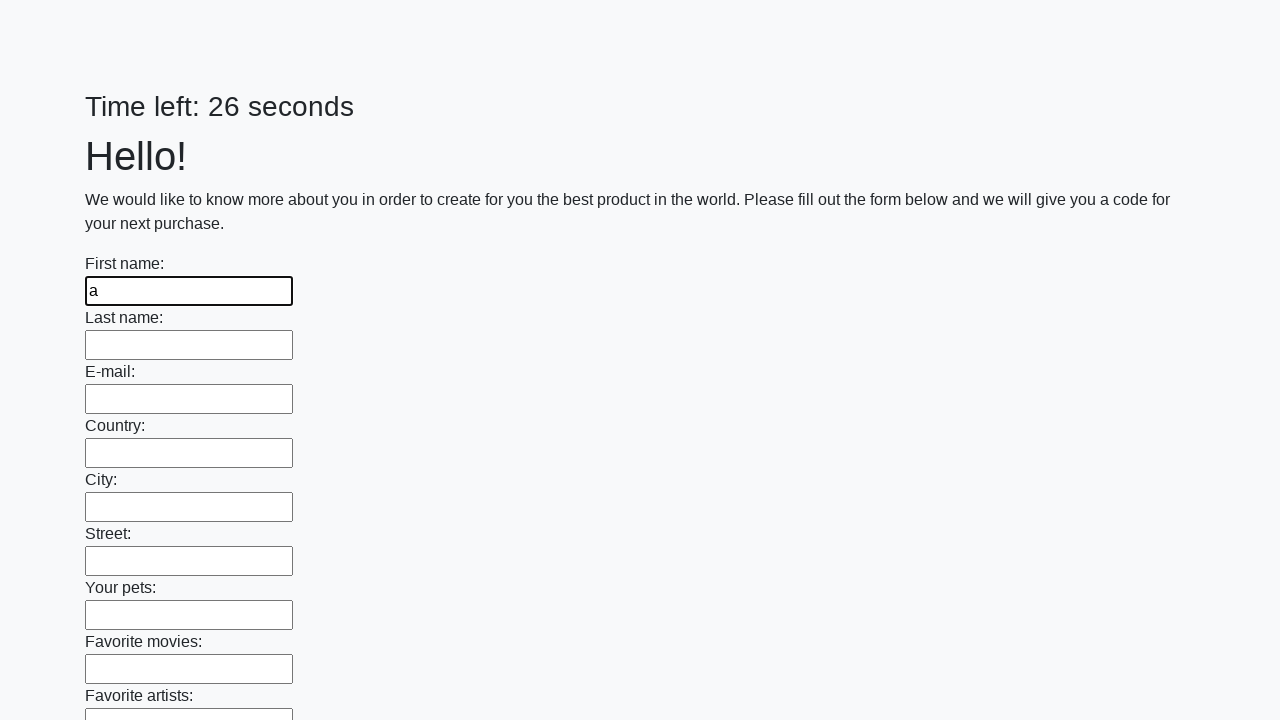

Filled a text input field with 'a' on input[type='text'] >> nth=1
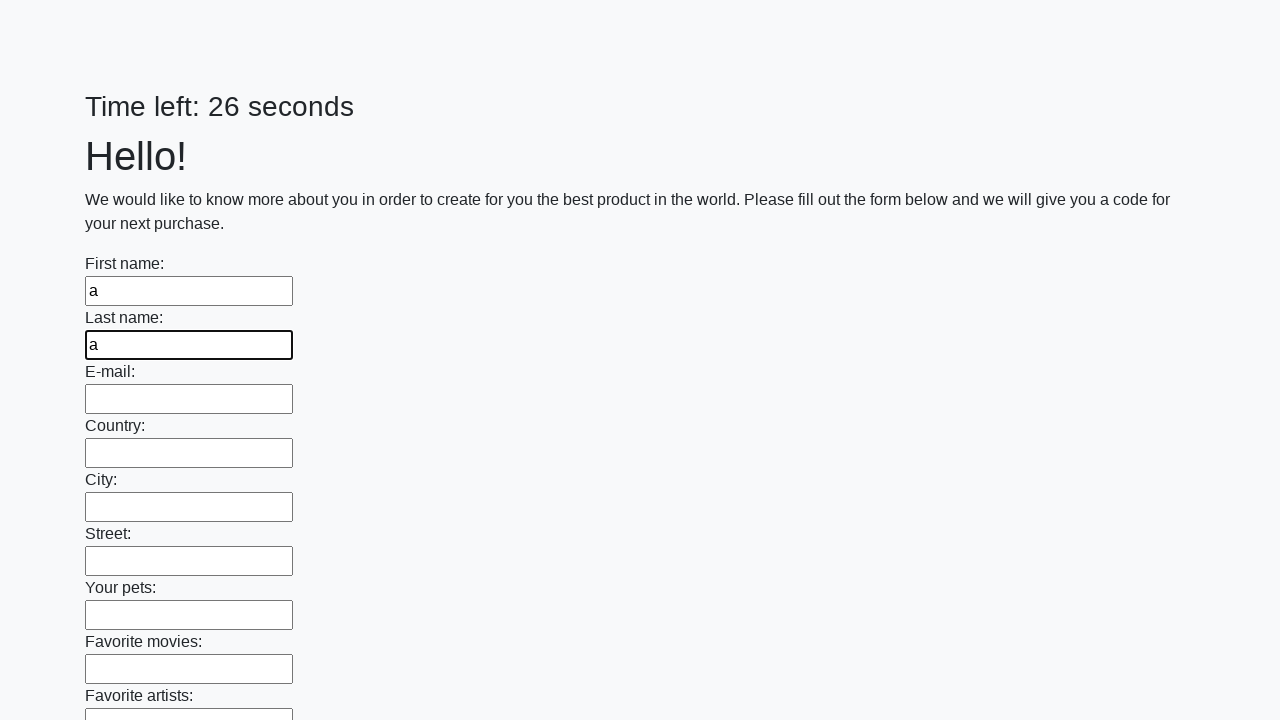

Filled a text input field with 'a' on input[type='text'] >> nth=2
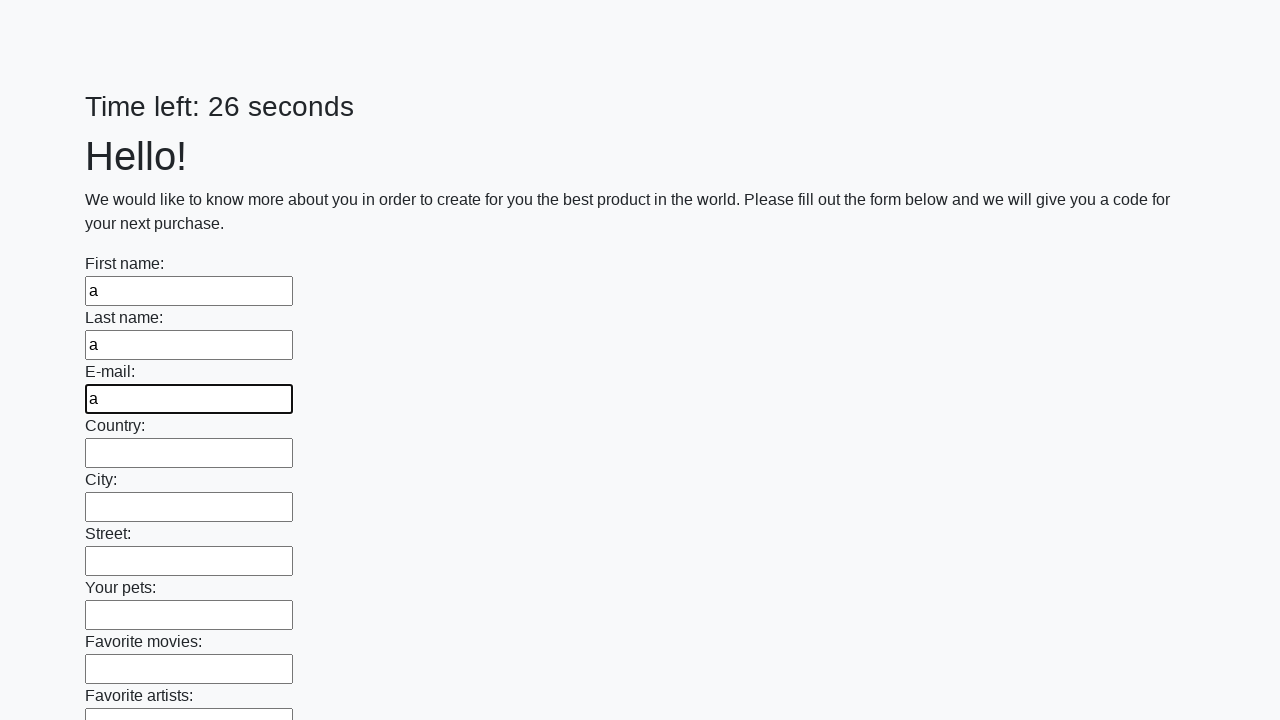

Filled a text input field with 'a' on input[type='text'] >> nth=3
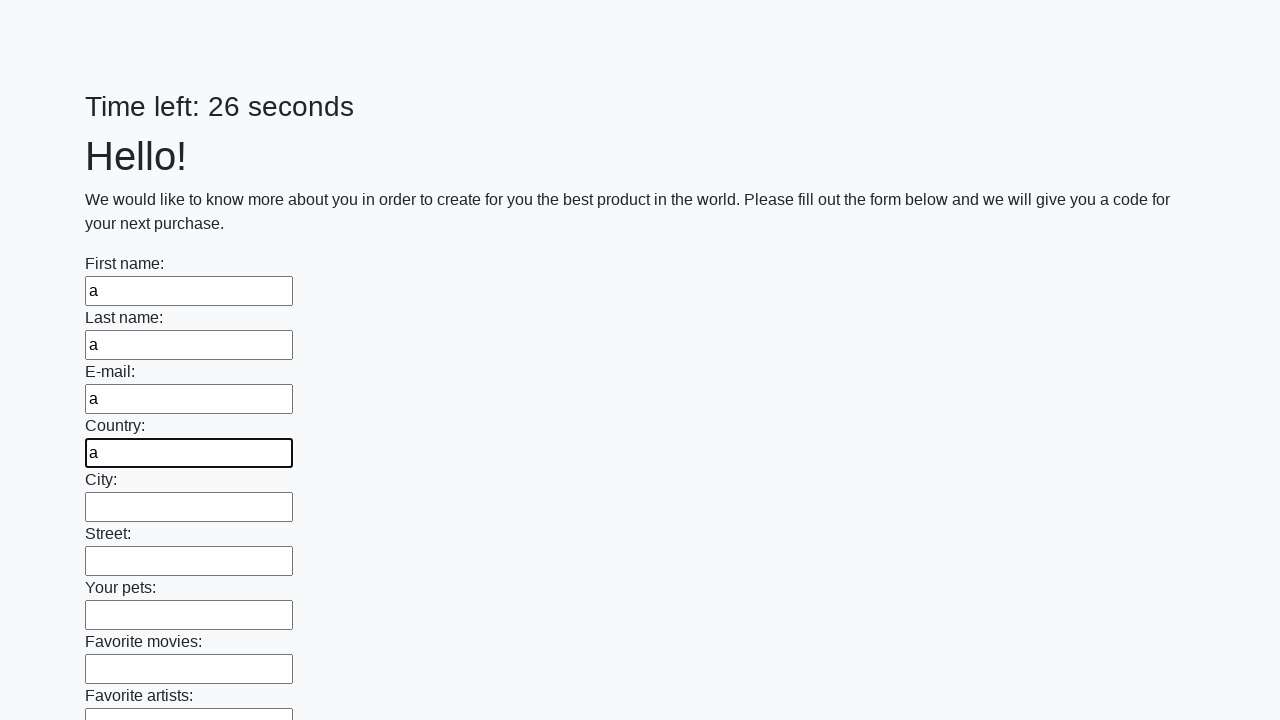

Filled a text input field with 'a' on input[type='text'] >> nth=4
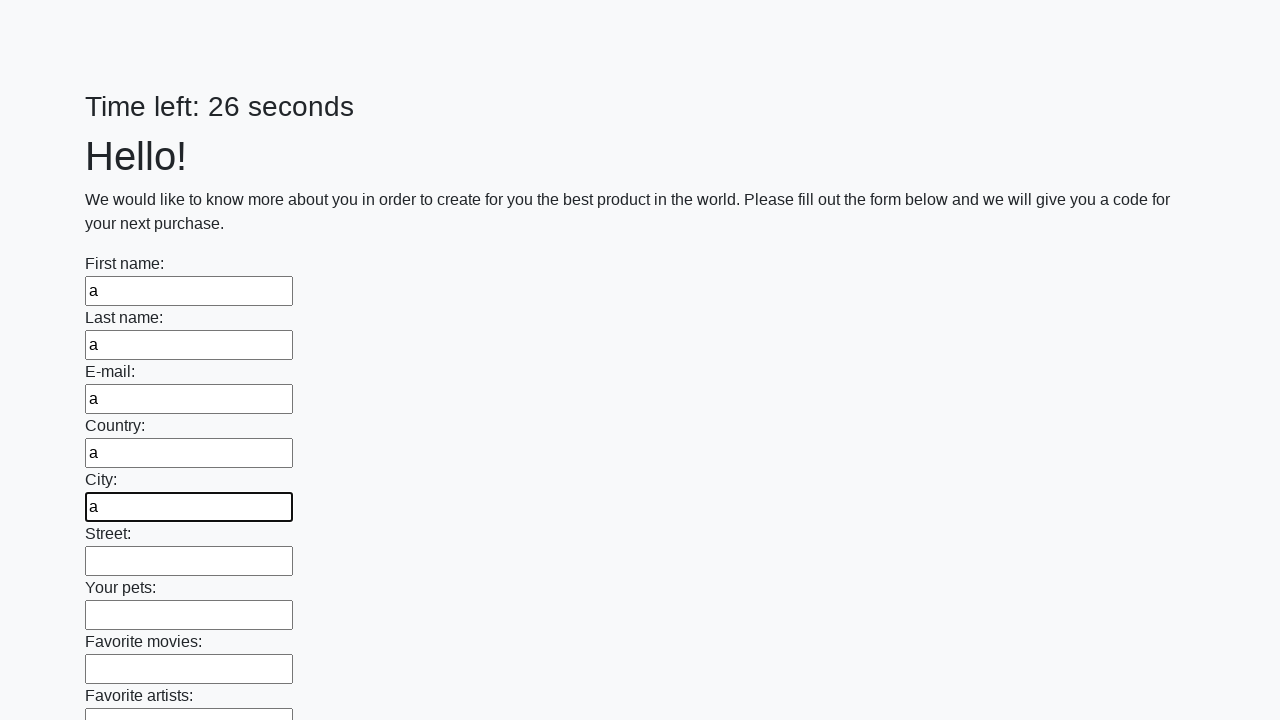

Filled a text input field with 'a' on input[type='text'] >> nth=5
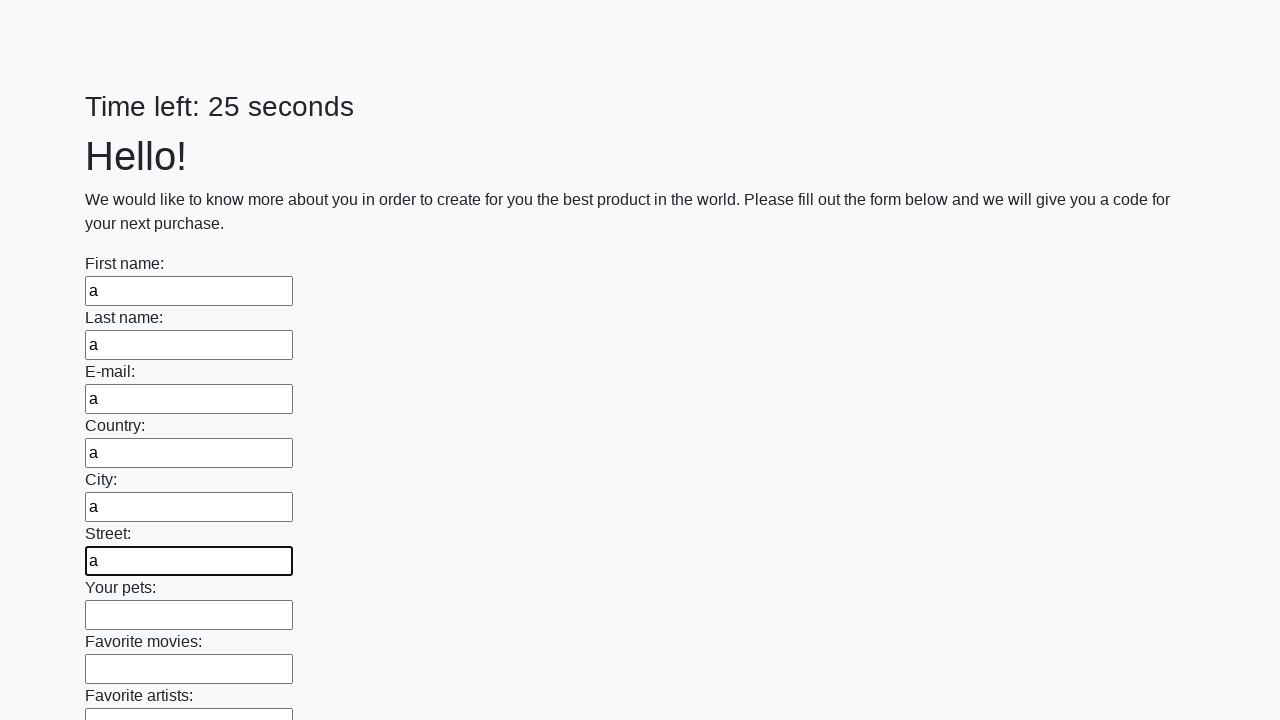

Filled a text input field with 'a' on input[type='text'] >> nth=6
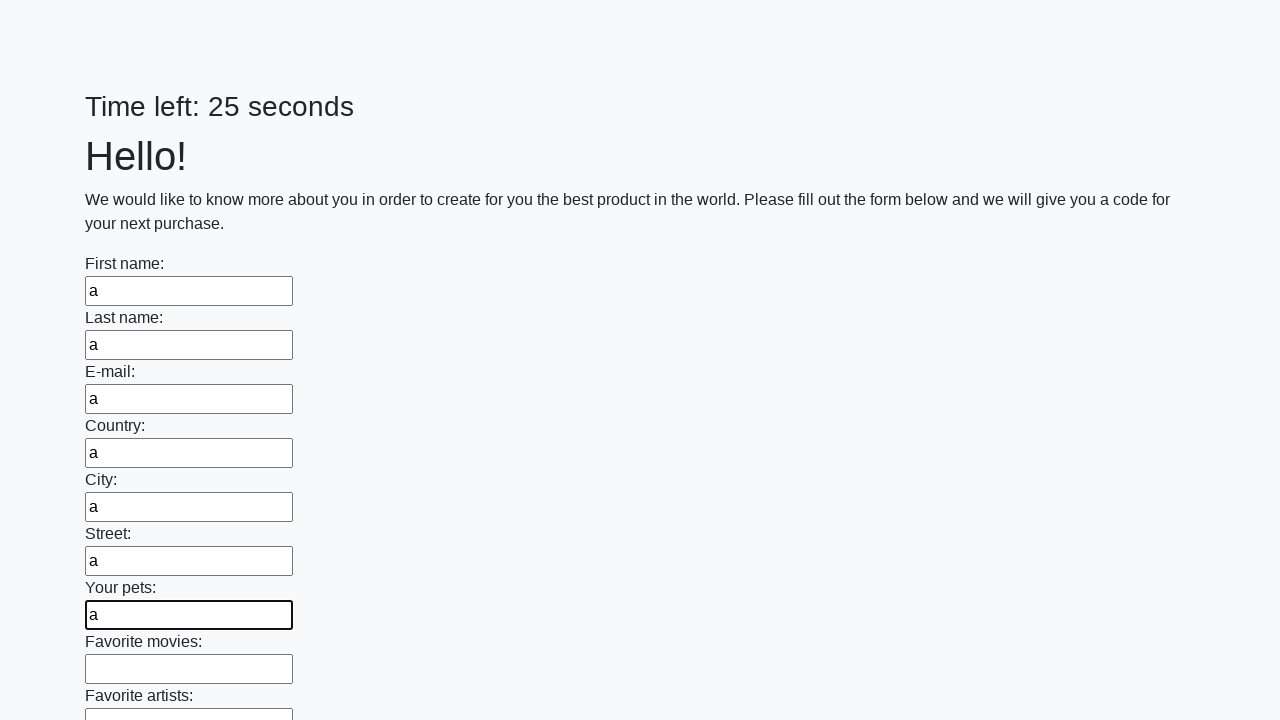

Filled a text input field with 'a' on input[type='text'] >> nth=7
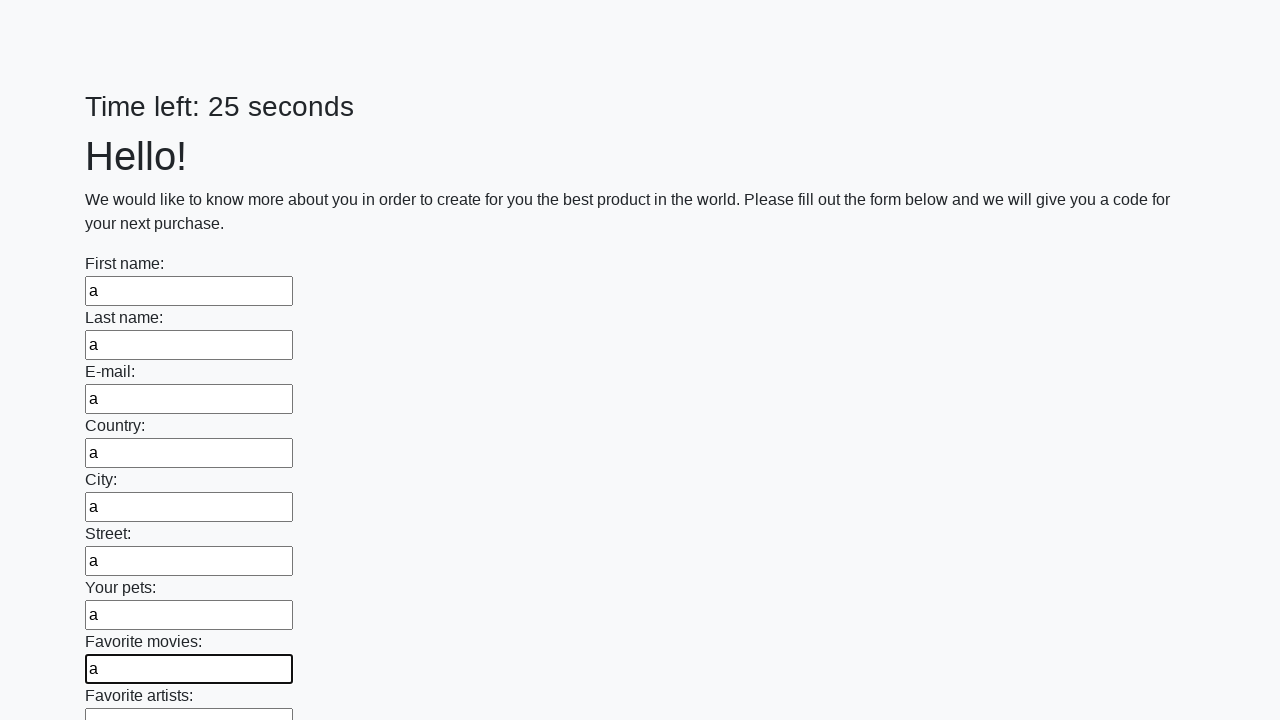

Filled a text input field with 'a' on input[type='text'] >> nth=8
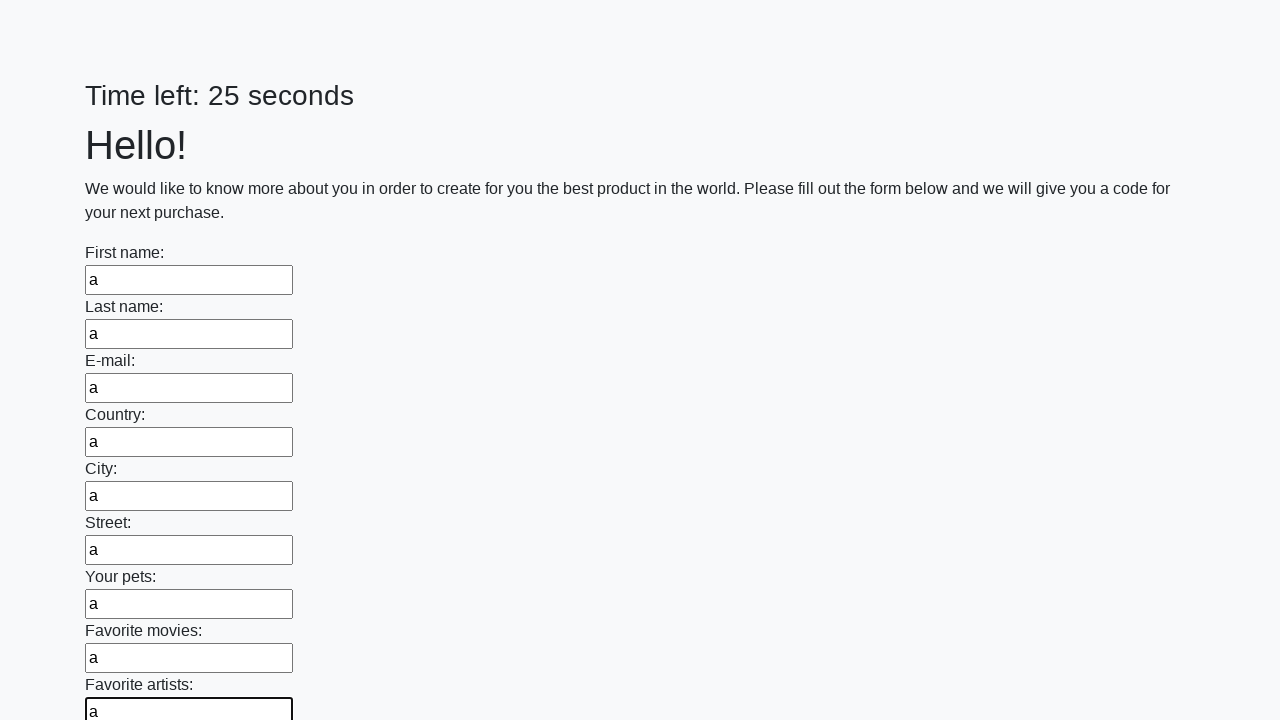

Filled a text input field with 'a' on input[type='text'] >> nth=9
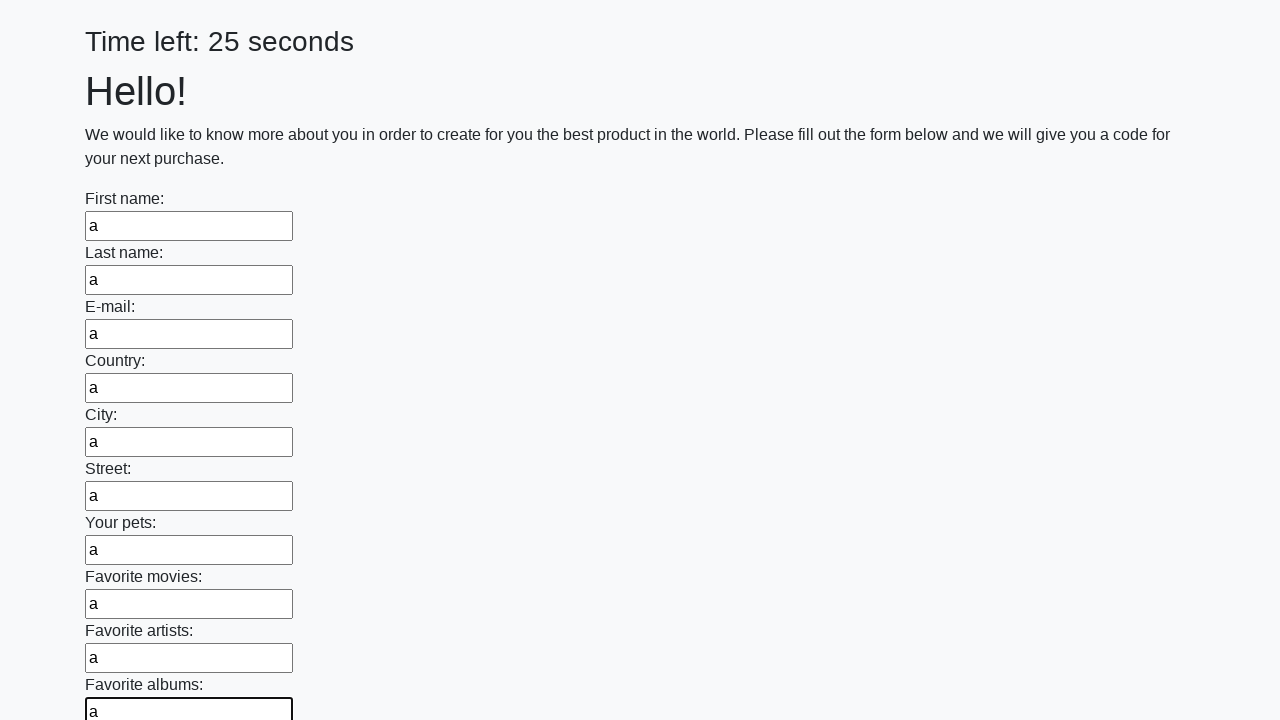

Filled a text input field with 'a' on input[type='text'] >> nth=10
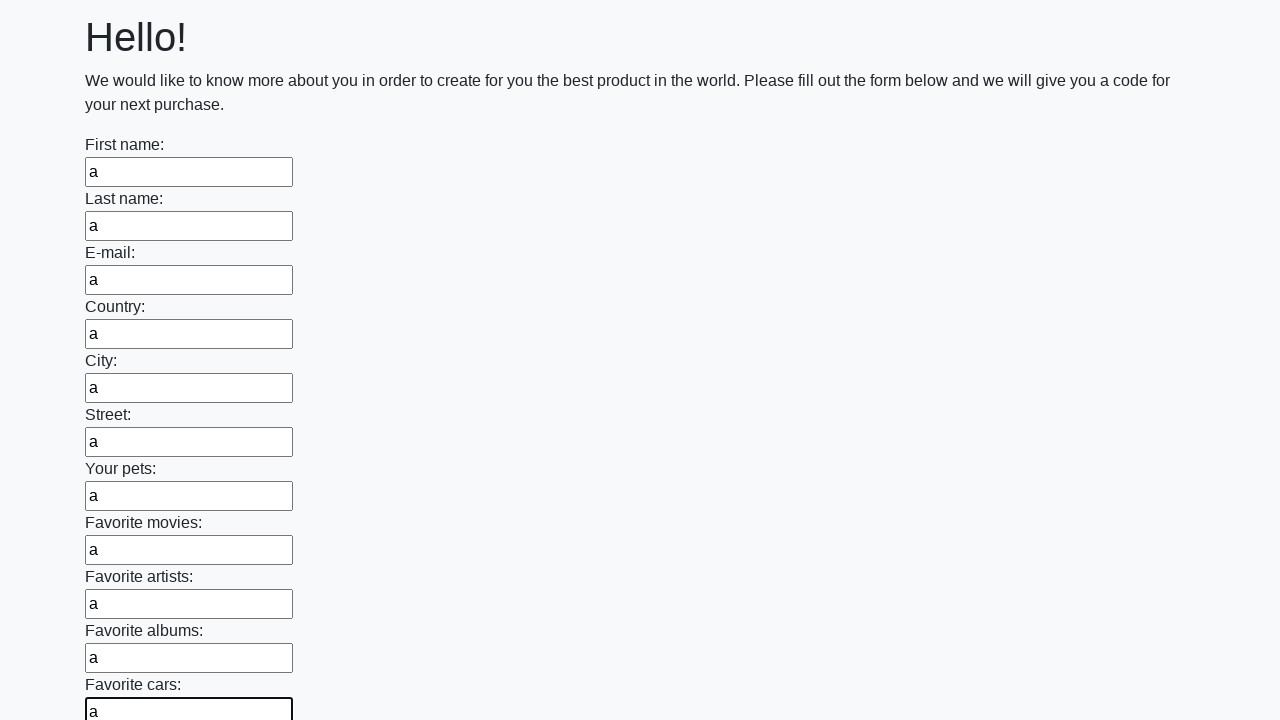

Filled a text input field with 'a' on input[type='text'] >> nth=11
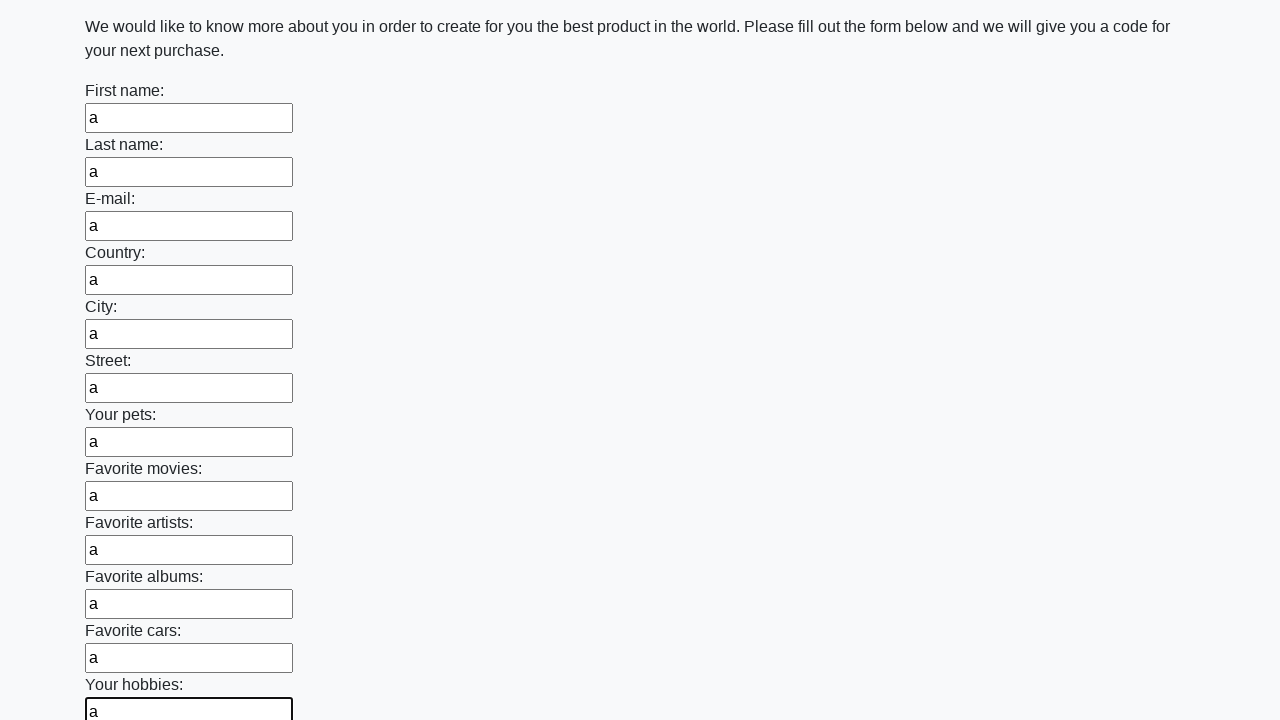

Filled a text input field with 'a' on input[type='text'] >> nth=12
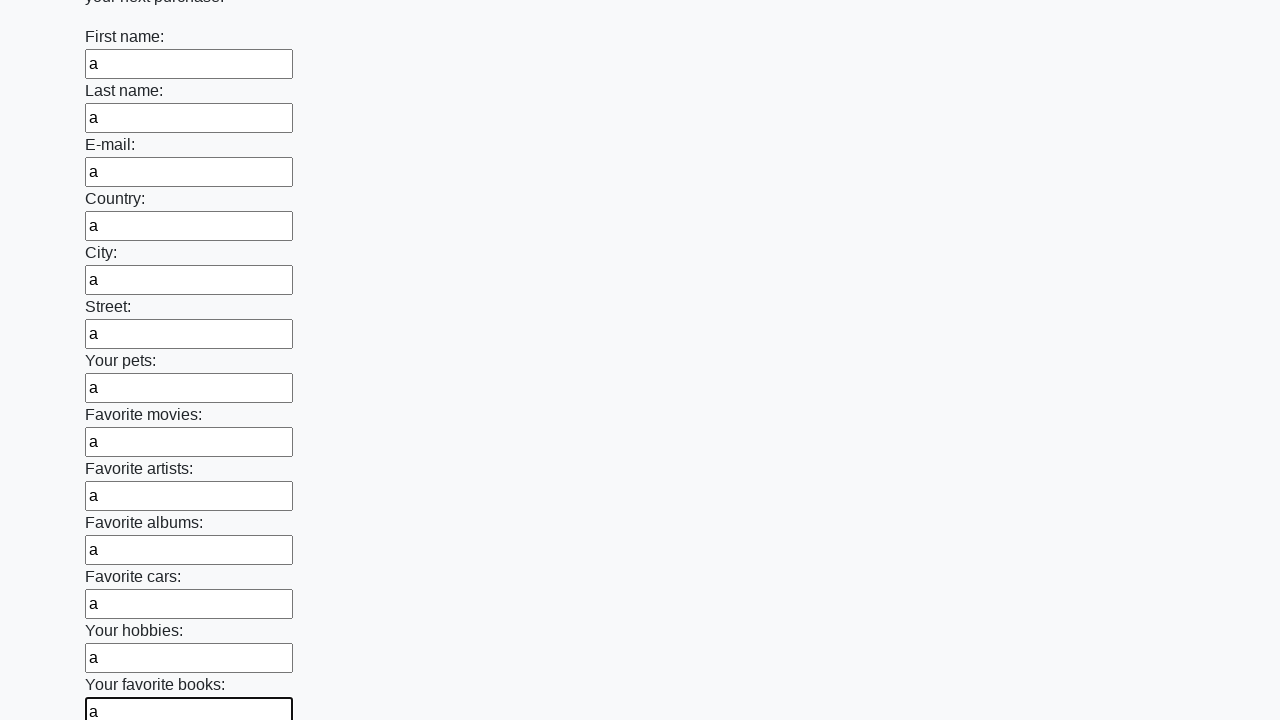

Filled a text input field with 'a' on input[type='text'] >> nth=13
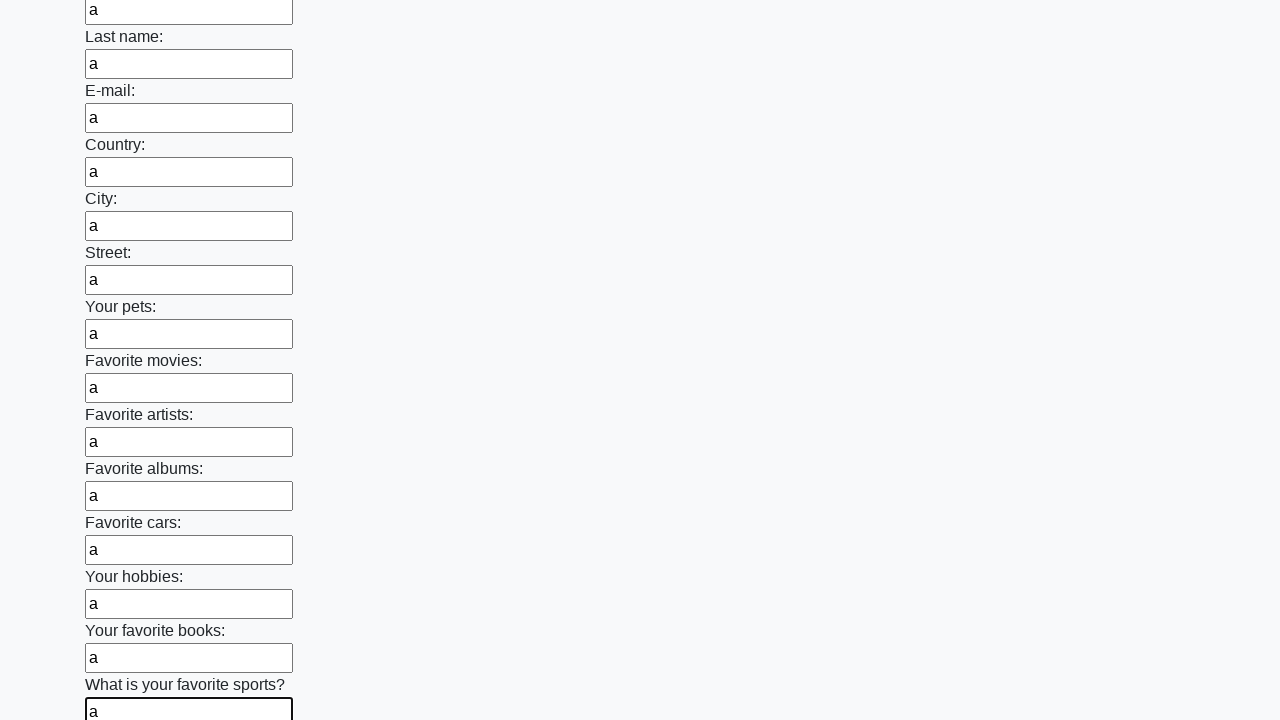

Filled a text input field with 'a' on input[type='text'] >> nth=14
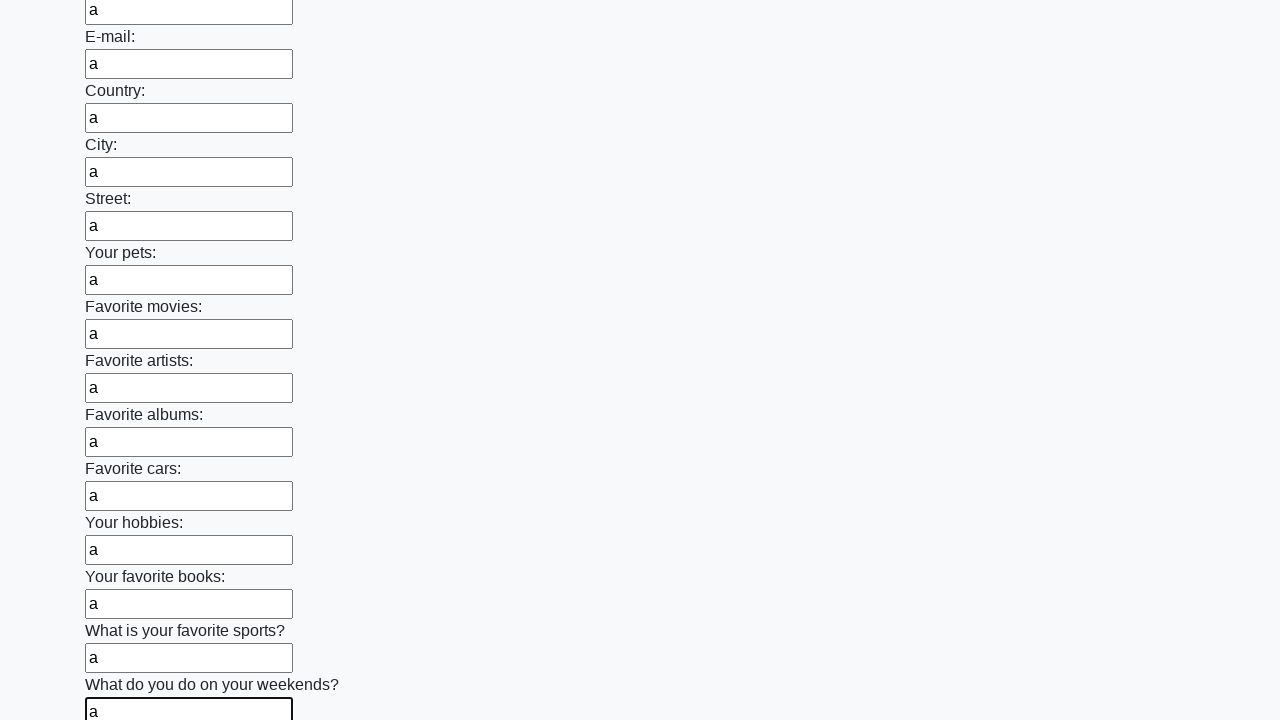

Filled a text input field with 'a' on input[type='text'] >> nth=15
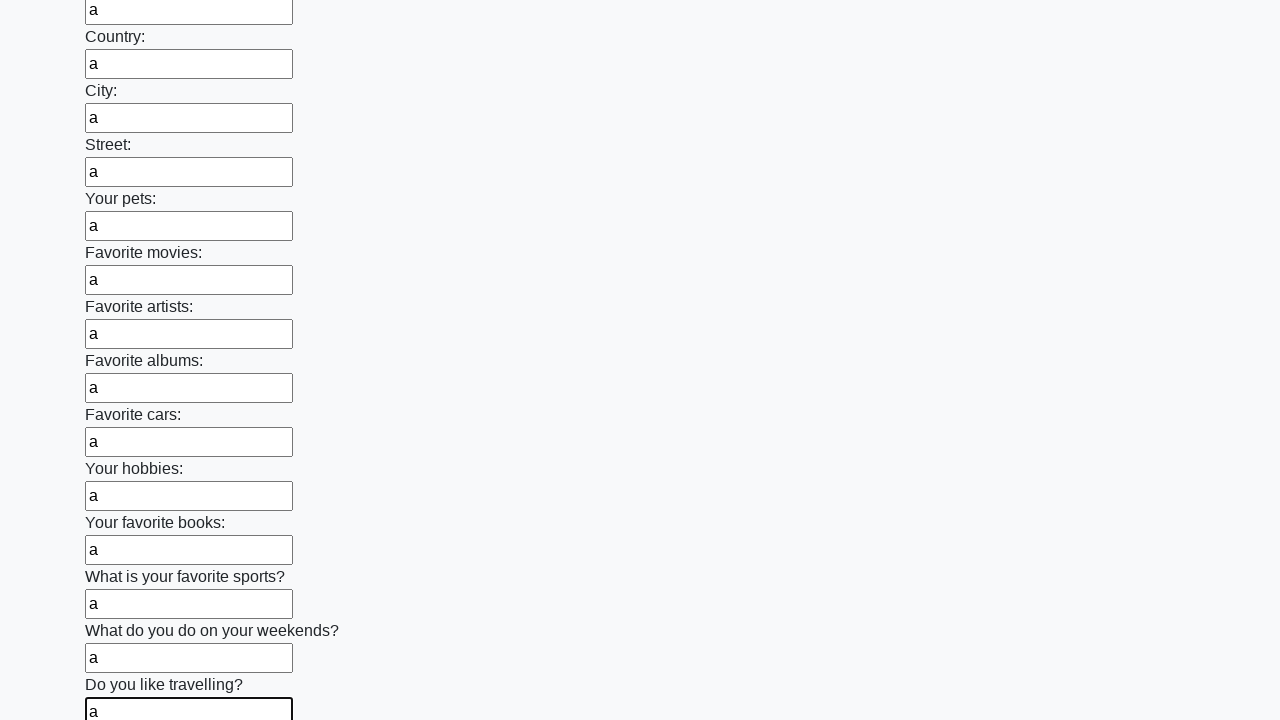

Filled a text input field with 'a' on input[type='text'] >> nth=16
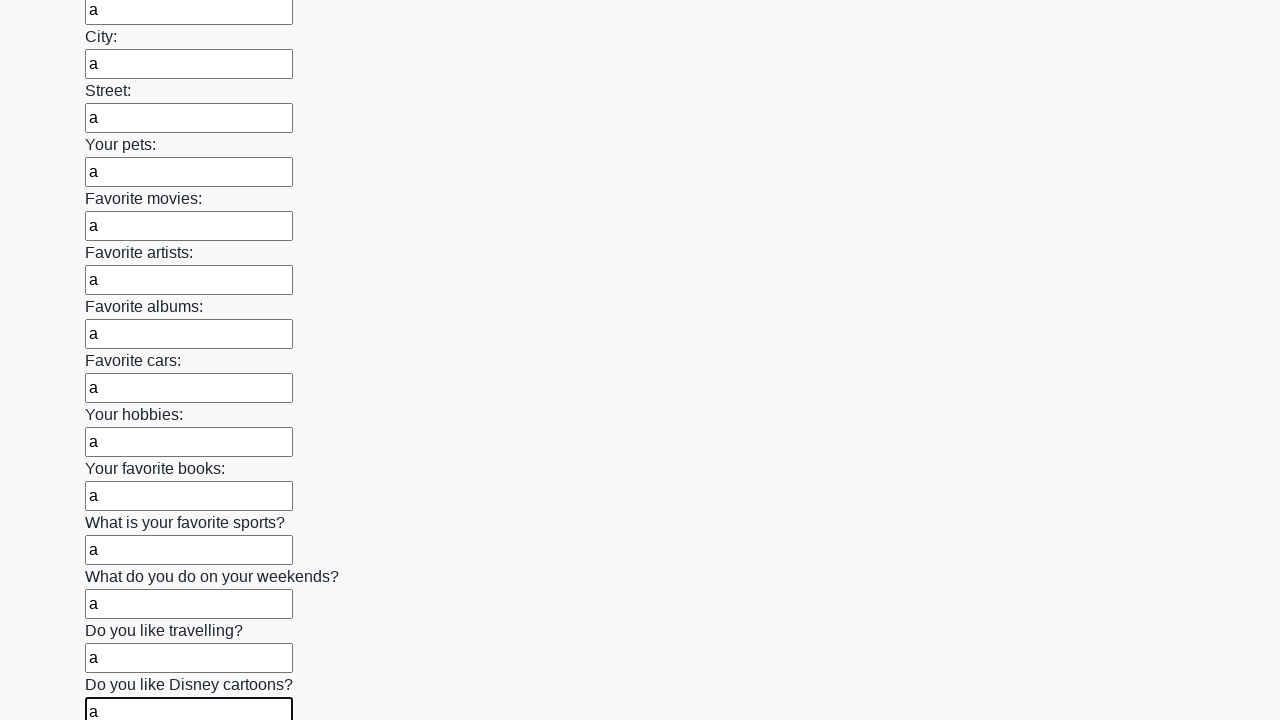

Filled a text input field with 'a' on input[type='text'] >> nth=17
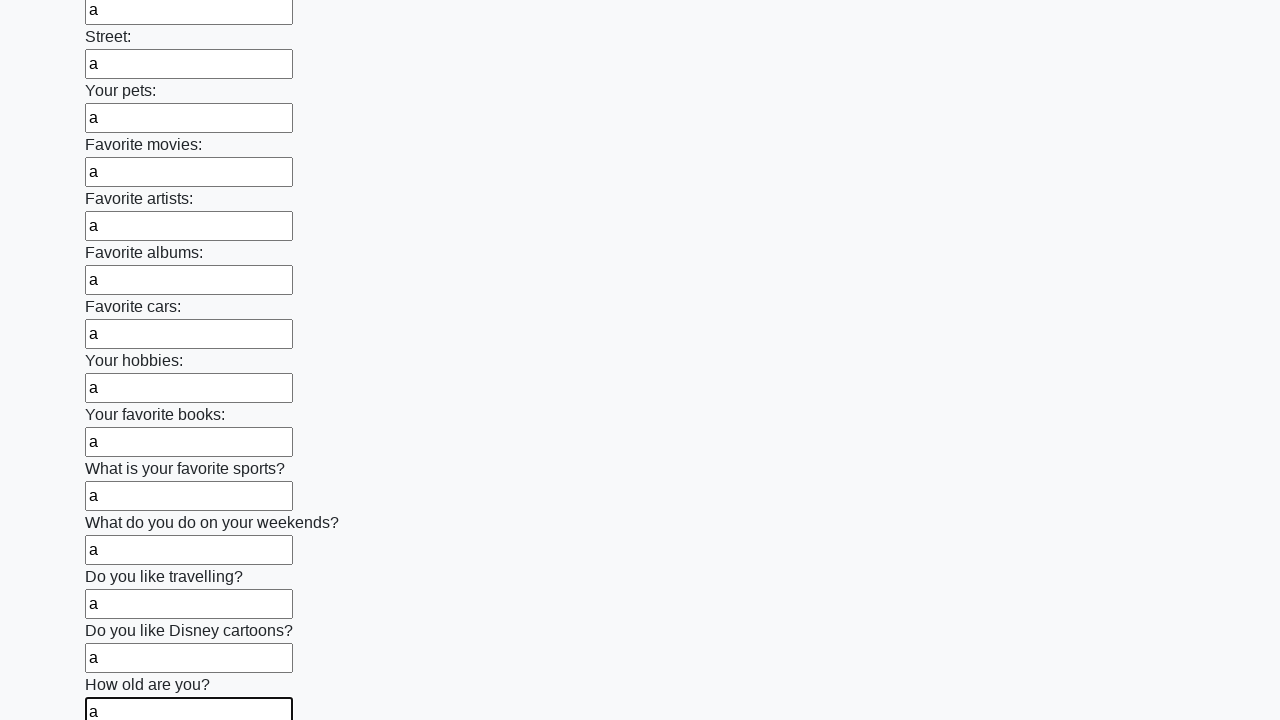

Filled a text input field with 'a' on input[type='text'] >> nth=18
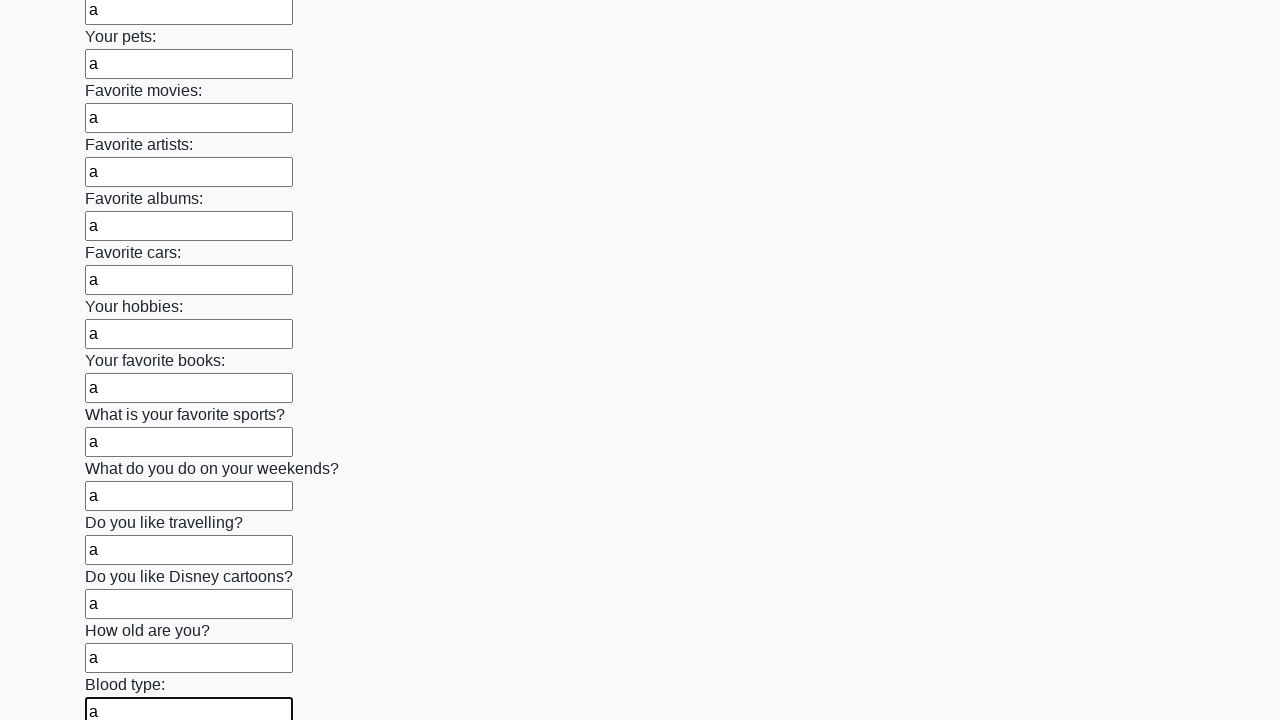

Filled a text input field with 'a' on input[type='text'] >> nth=19
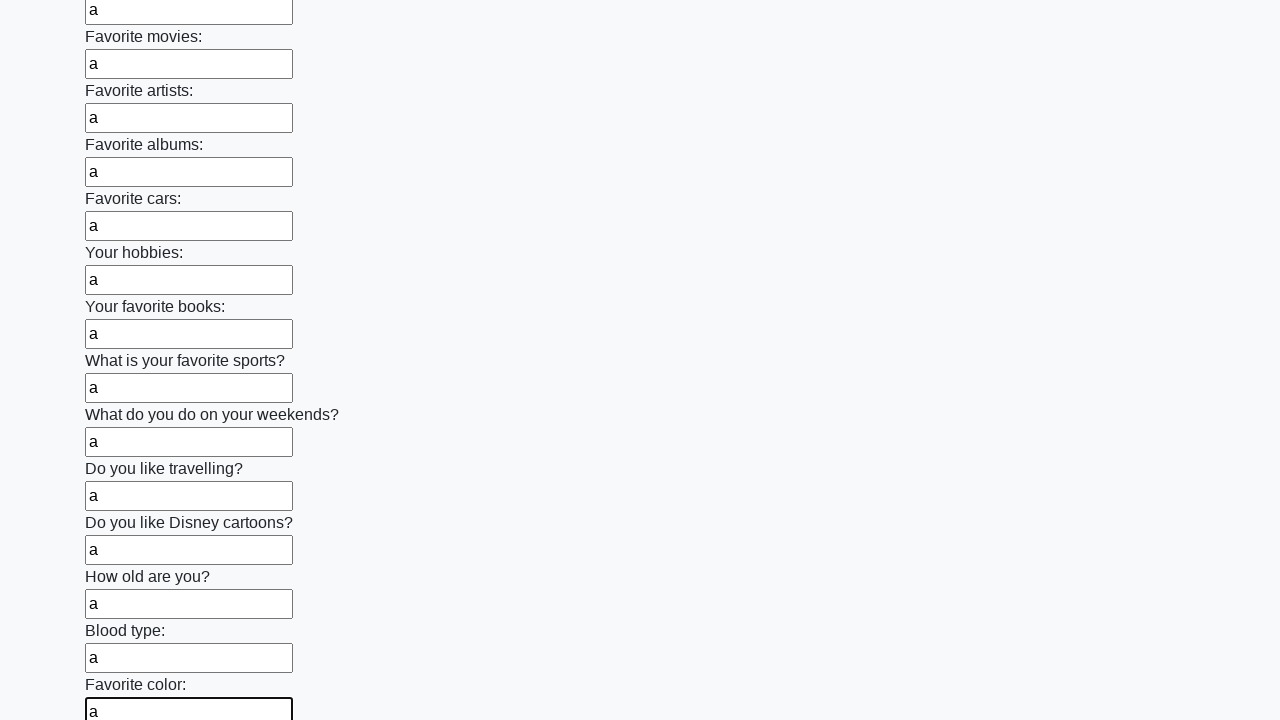

Filled a text input field with 'a' on input[type='text'] >> nth=20
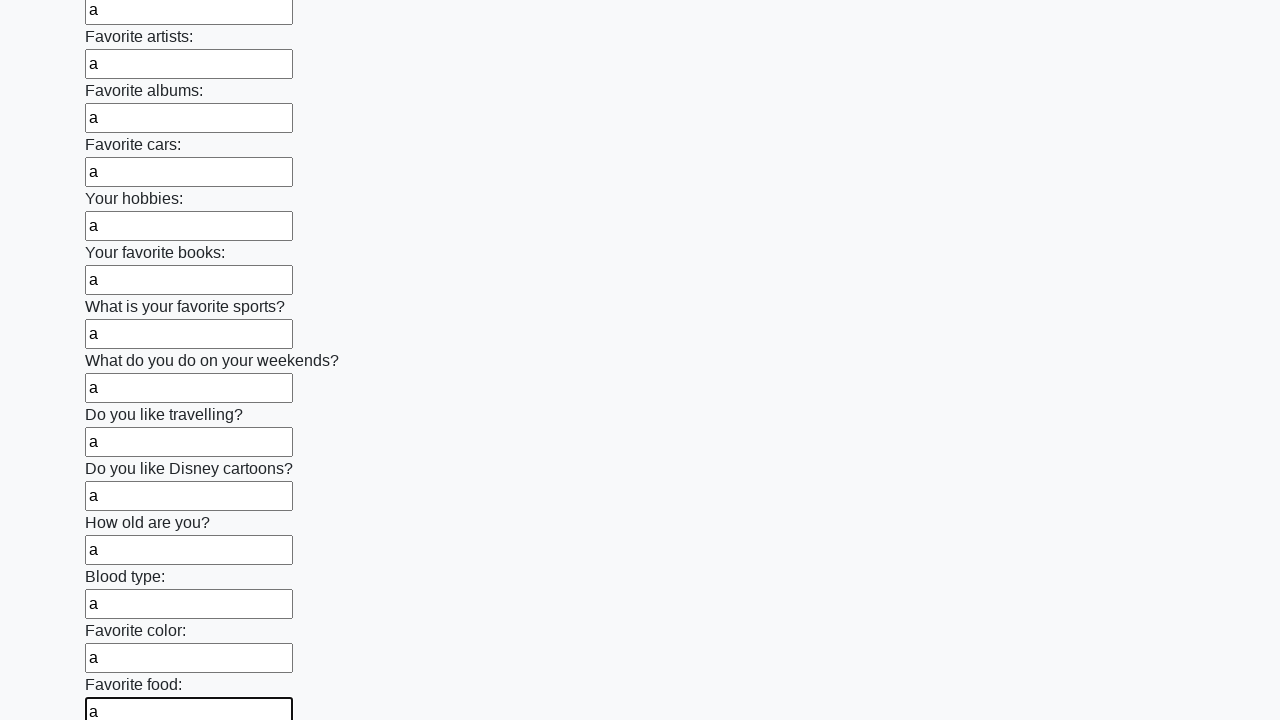

Filled a text input field with 'a' on input[type='text'] >> nth=21
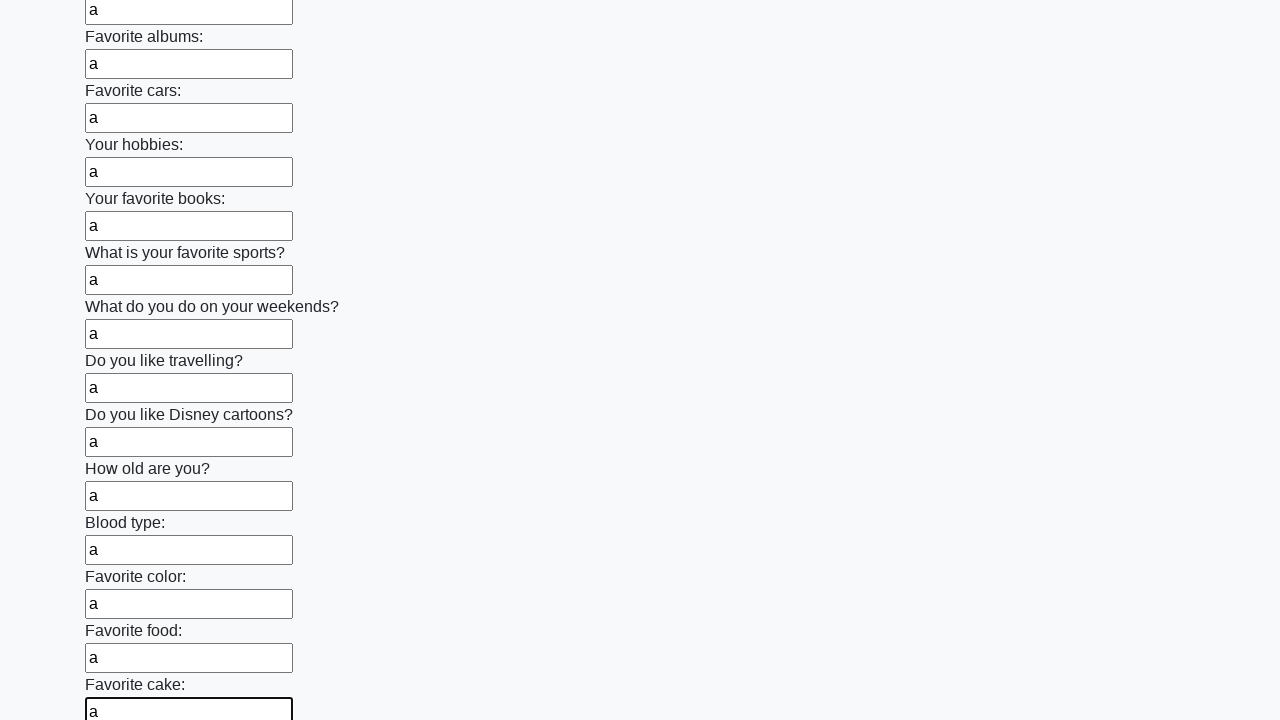

Filled a text input field with 'a' on input[type='text'] >> nth=22
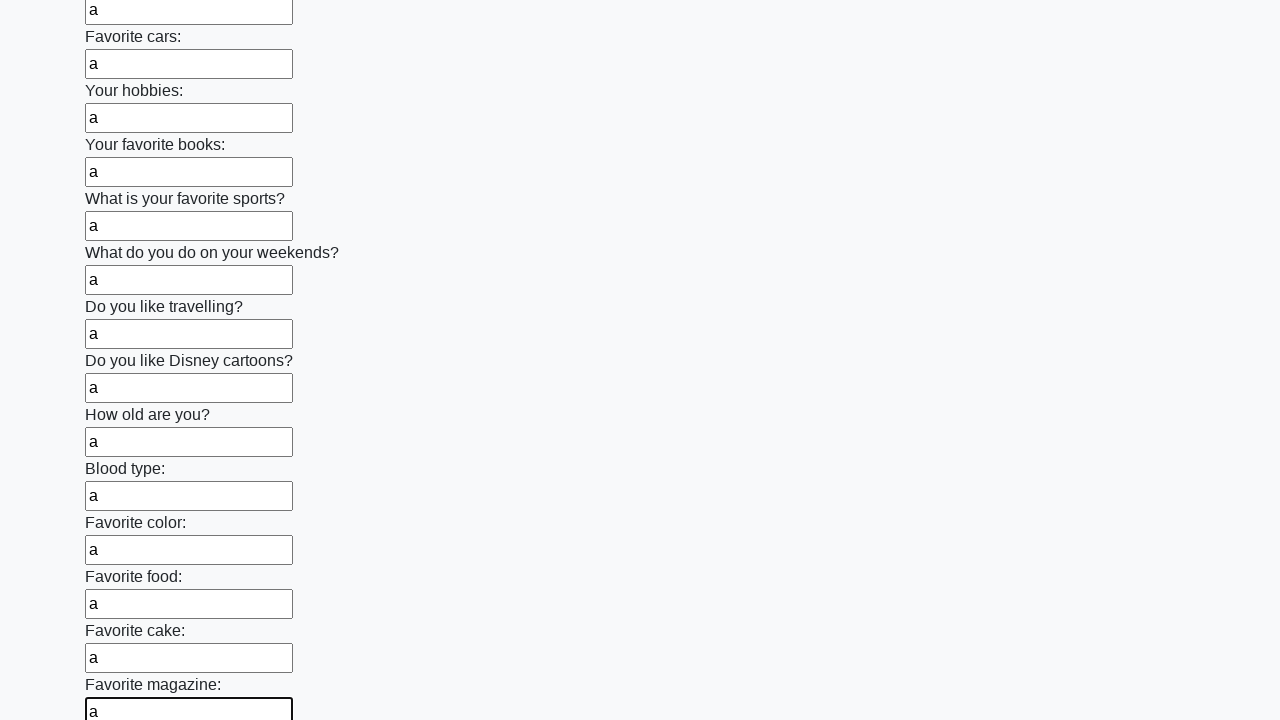

Filled a text input field with 'a' on input[type='text'] >> nth=23
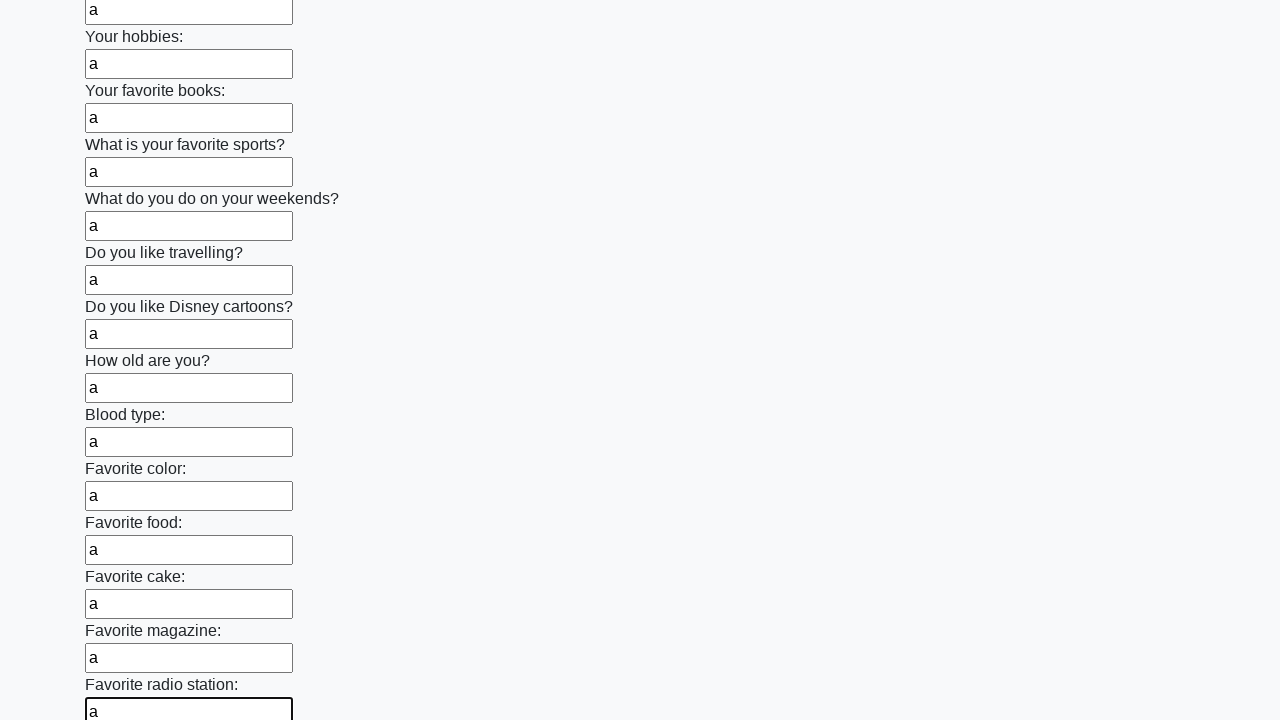

Filled a text input field with 'a' on input[type='text'] >> nth=24
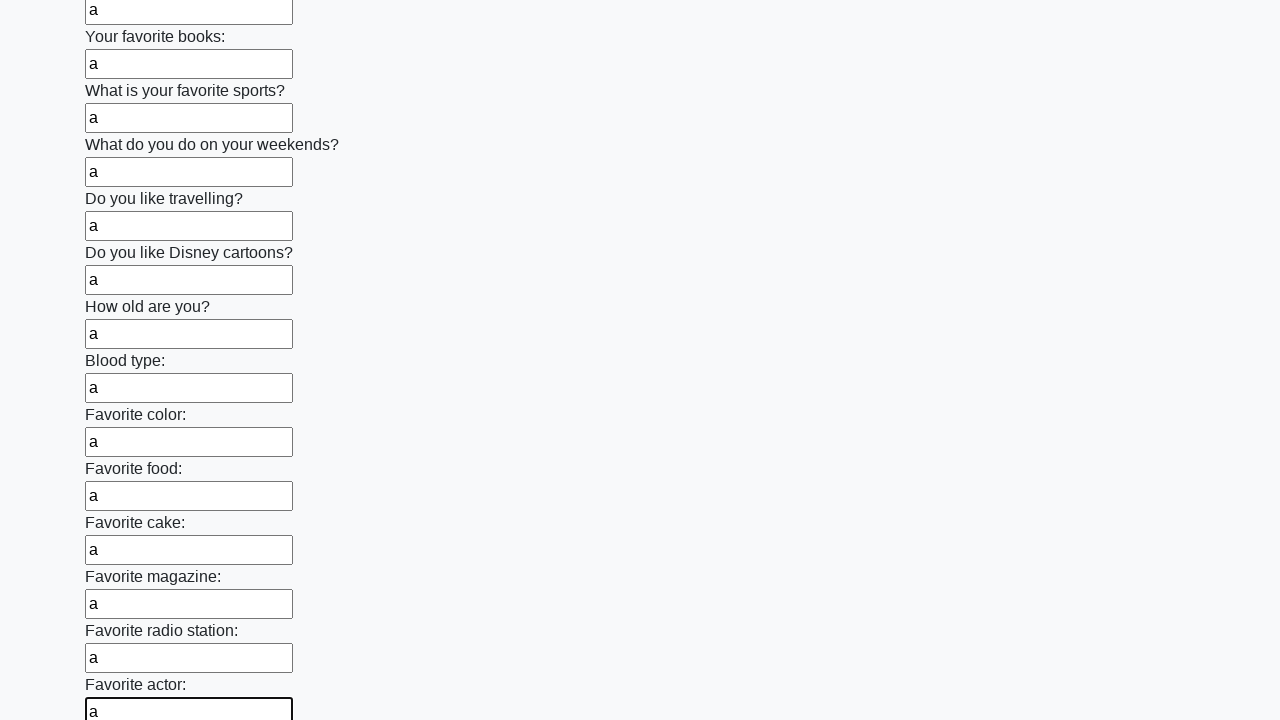

Filled a text input field with 'a' on input[type='text'] >> nth=25
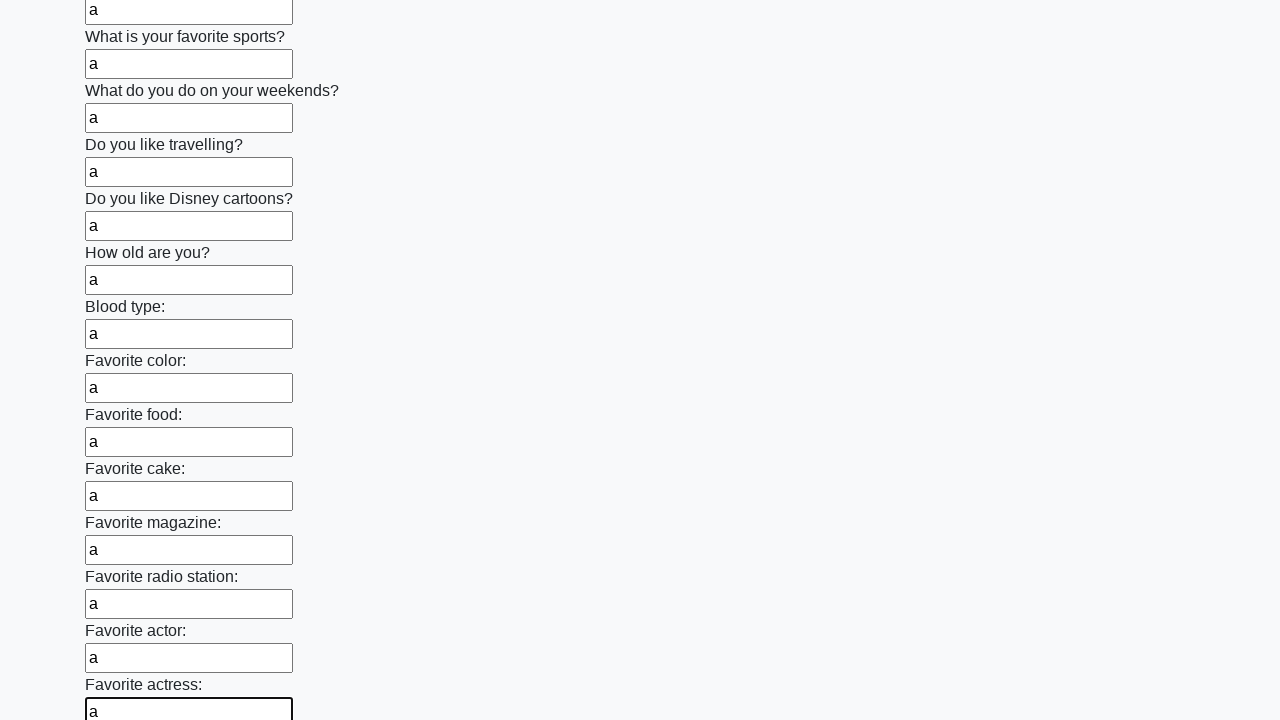

Filled a text input field with 'a' on input[type='text'] >> nth=26
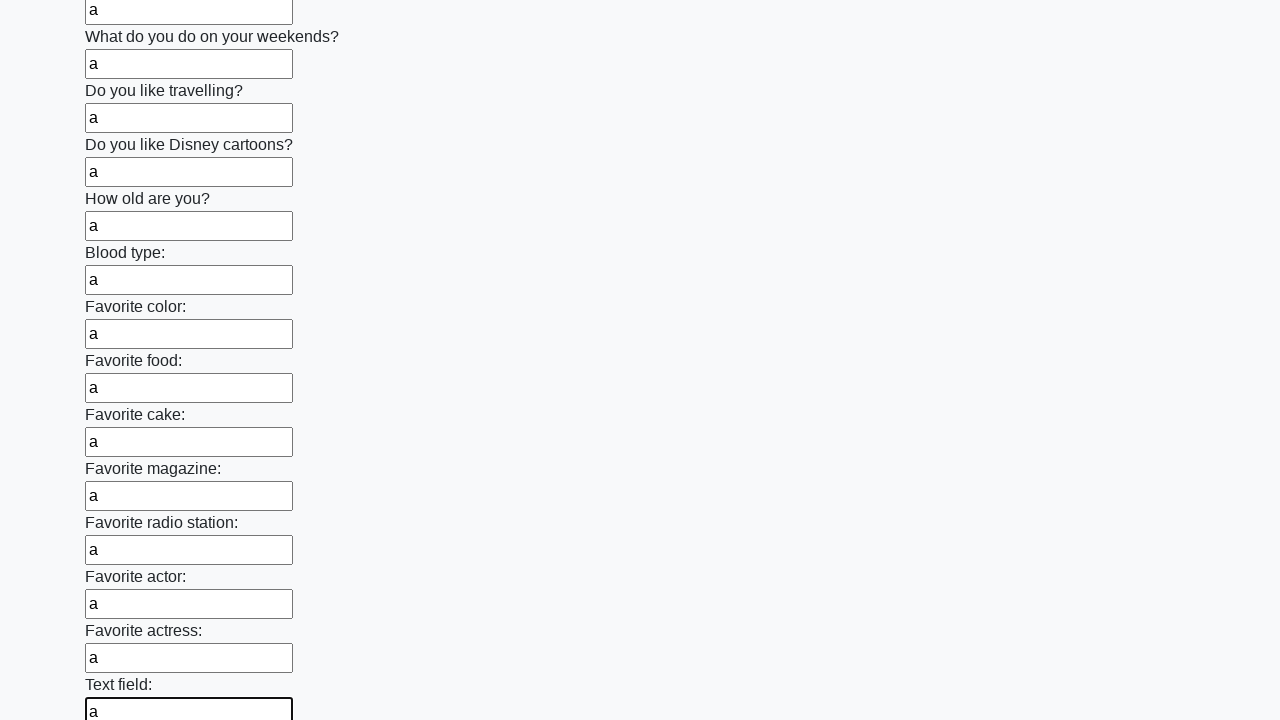

Filled a text input field with 'a' on input[type='text'] >> nth=27
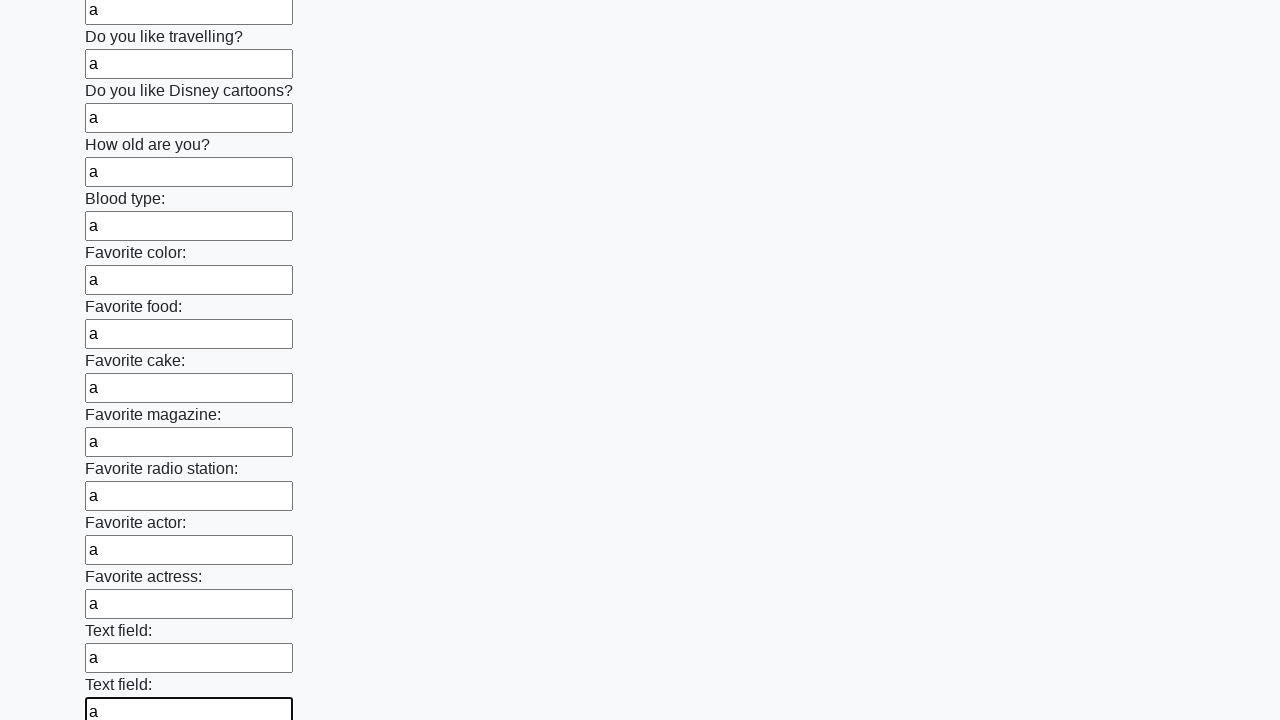

Filled a text input field with 'a' on input[type='text'] >> nth=28
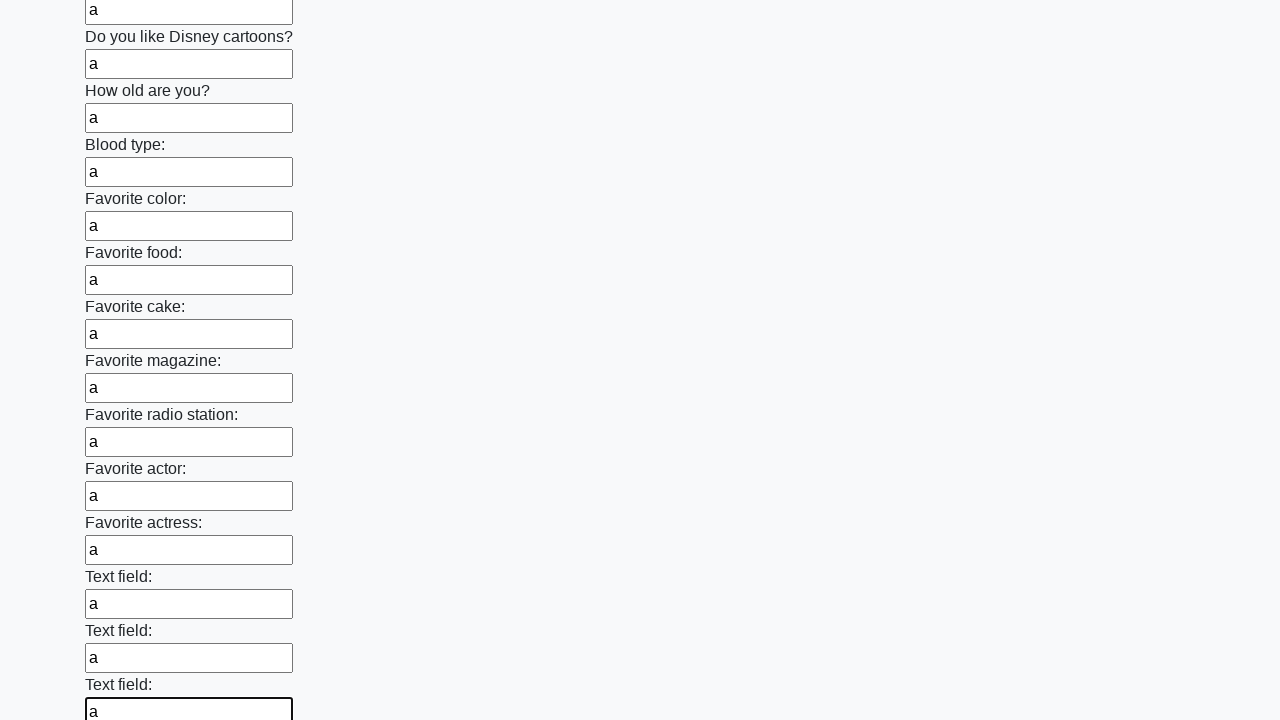

Filled a text input field with 'a' on input[type='text'] >> nth=29
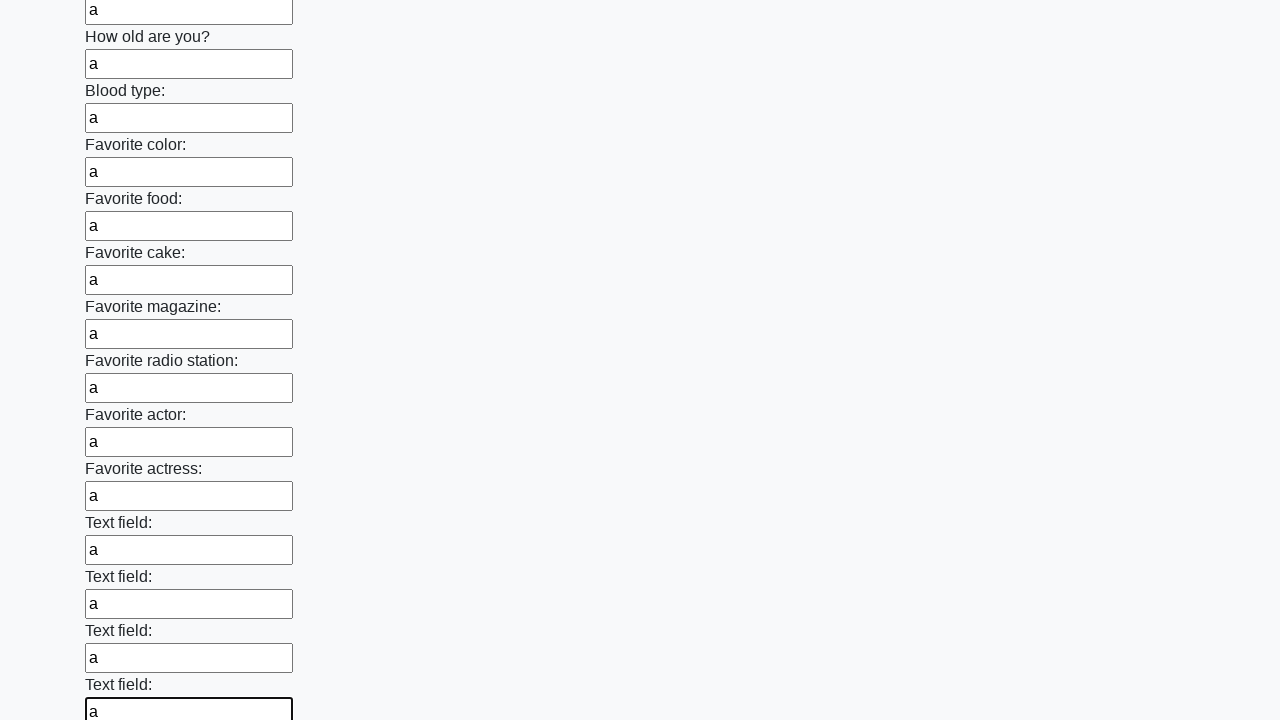

Filled a text input field with 'a' on input[type='text'] >> nth=30
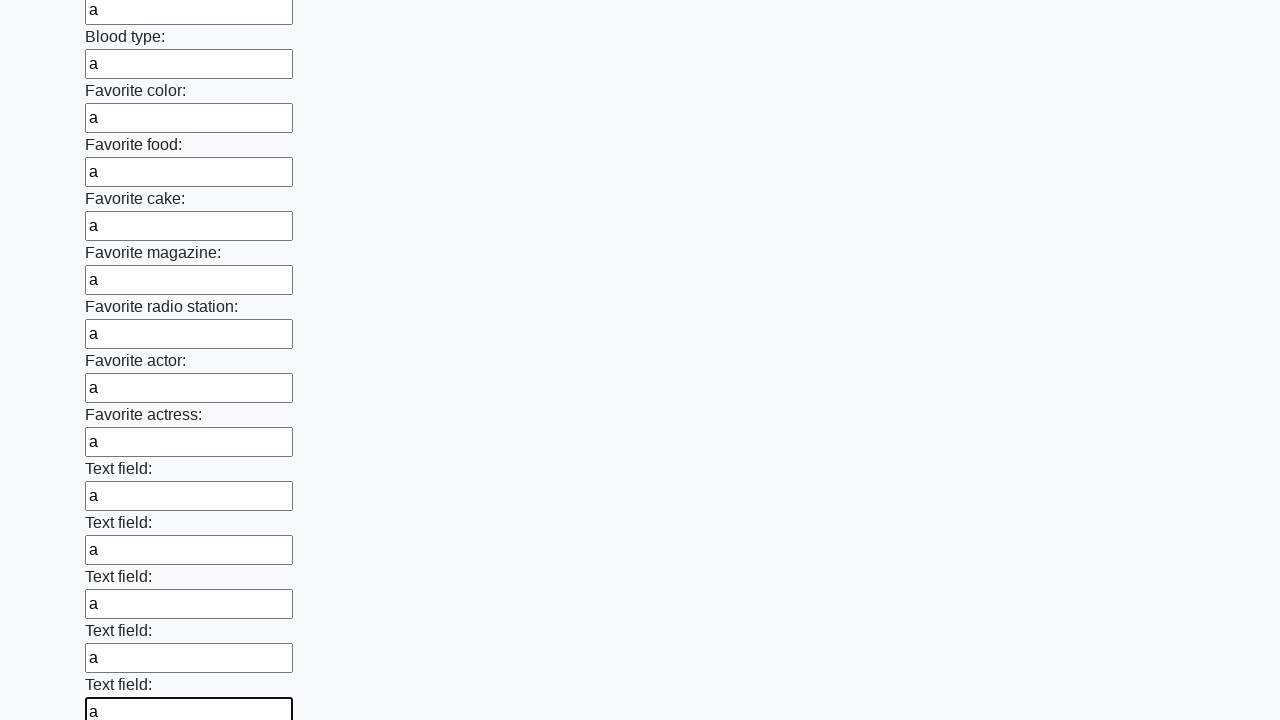

Filled a text input field with 'a' on input[type='text'] >> nth=31
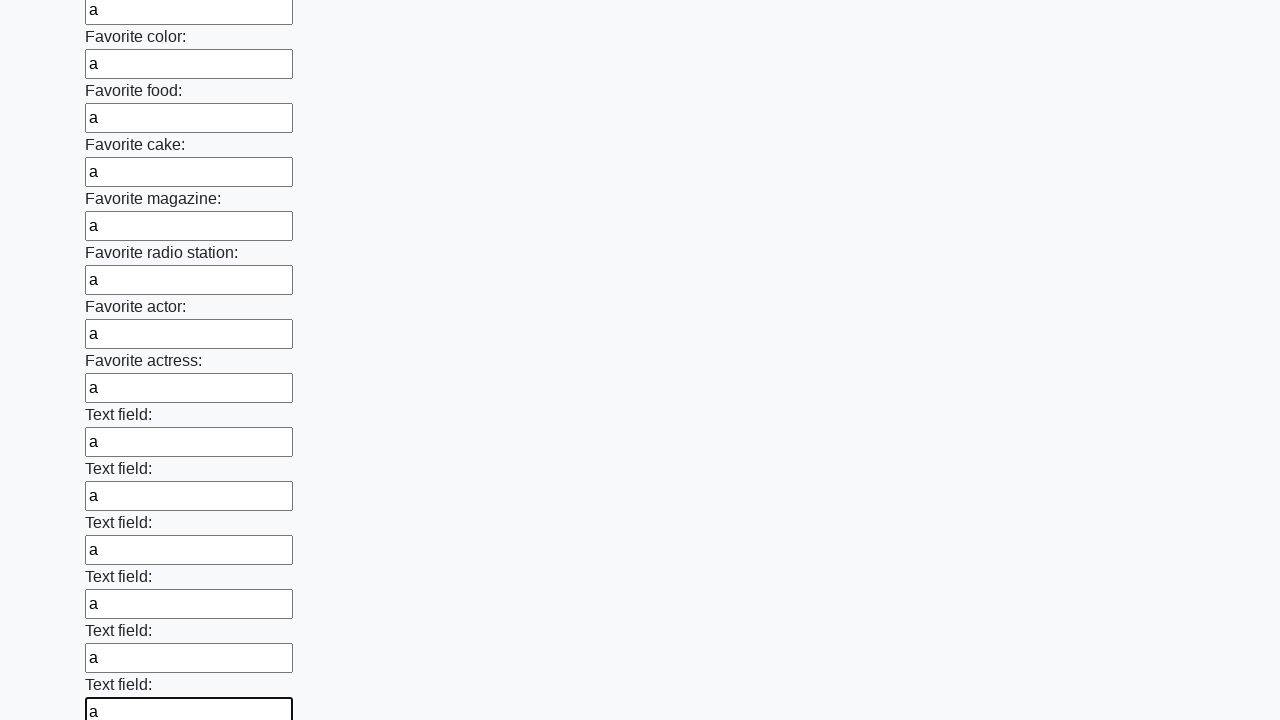

Filled a text input field with 'a' on input[type='text'] >> nth=32
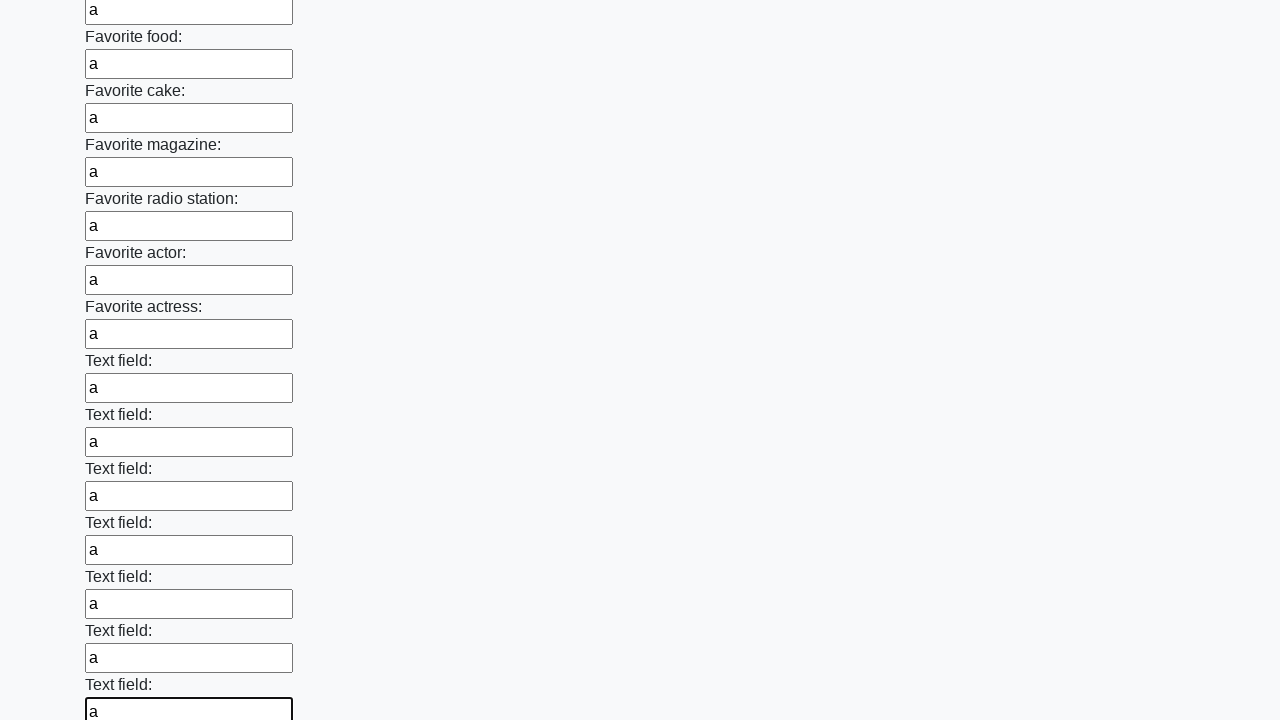

Filled a text input field with 'a' on input[type='text'] >> nth=33
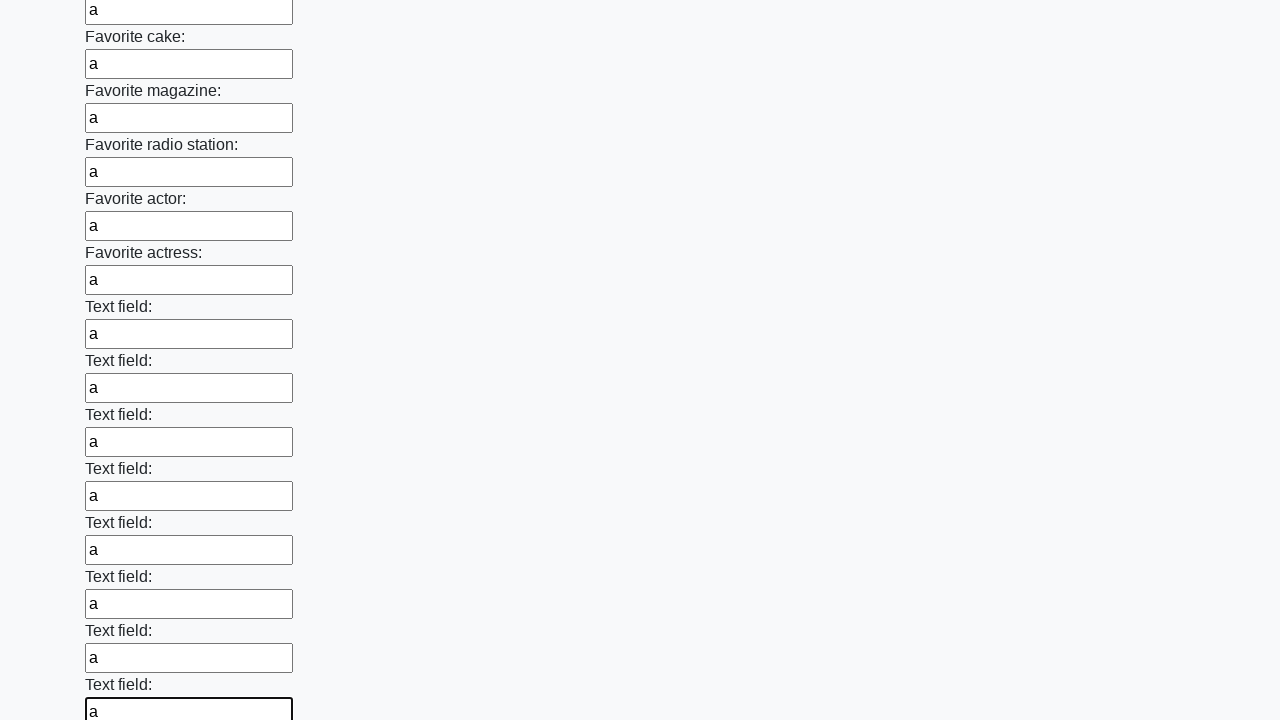

Filled a text input field with 'a' on input[type='text'] >> nth=34
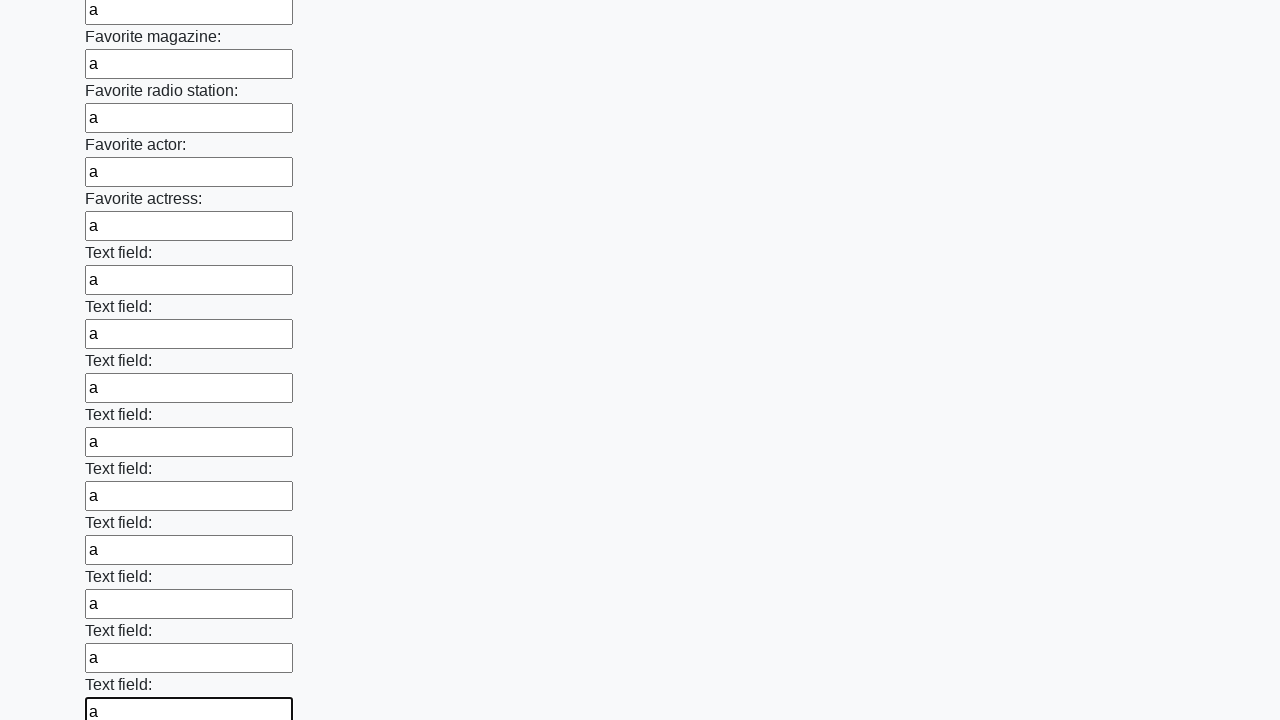

Filled a text input field with 'a' on input[type='text'] >> nth=35
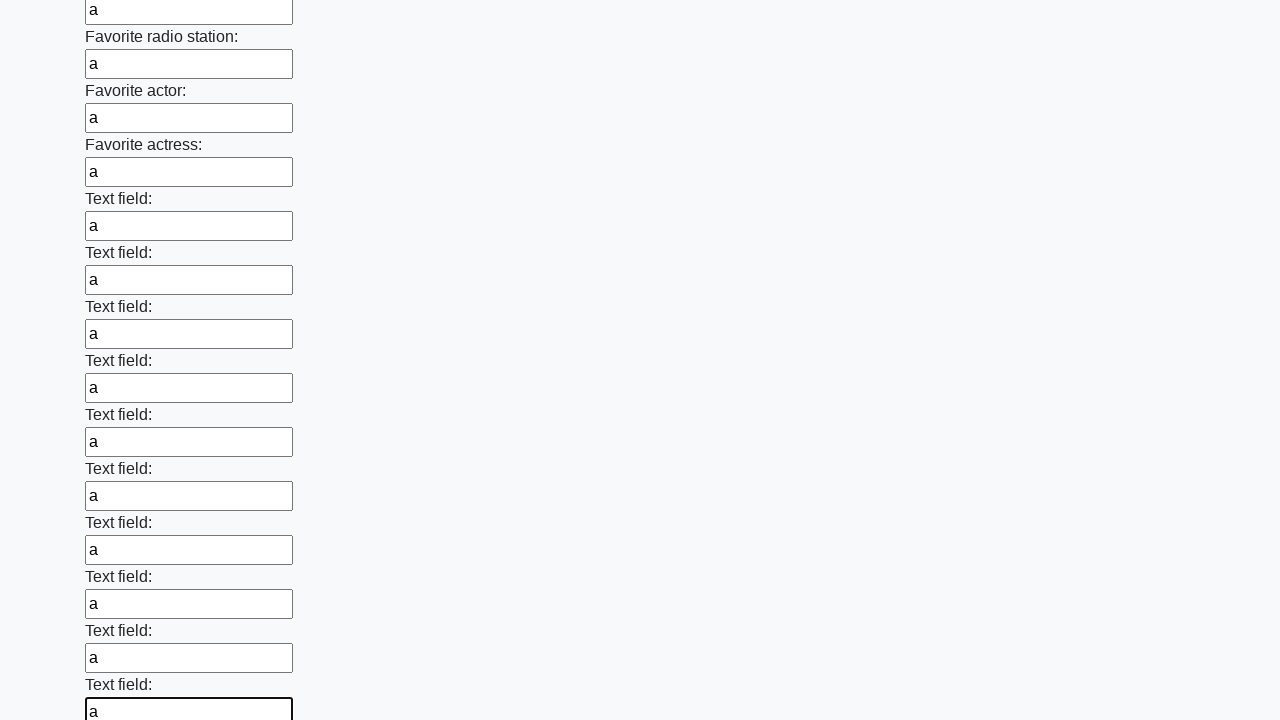

Filled a text input field with 'a' on input[type='text'] >> nth=36
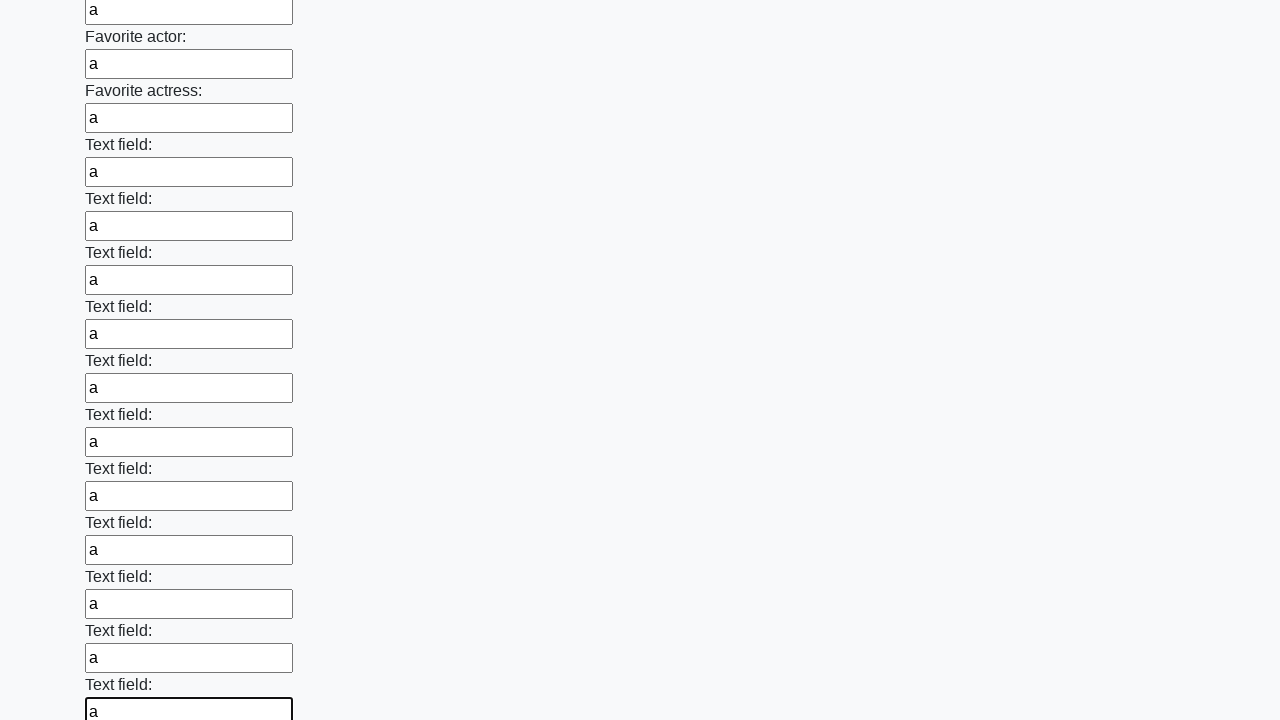

Filled a text input field with 'a' on input[type='text'] >> nth=37
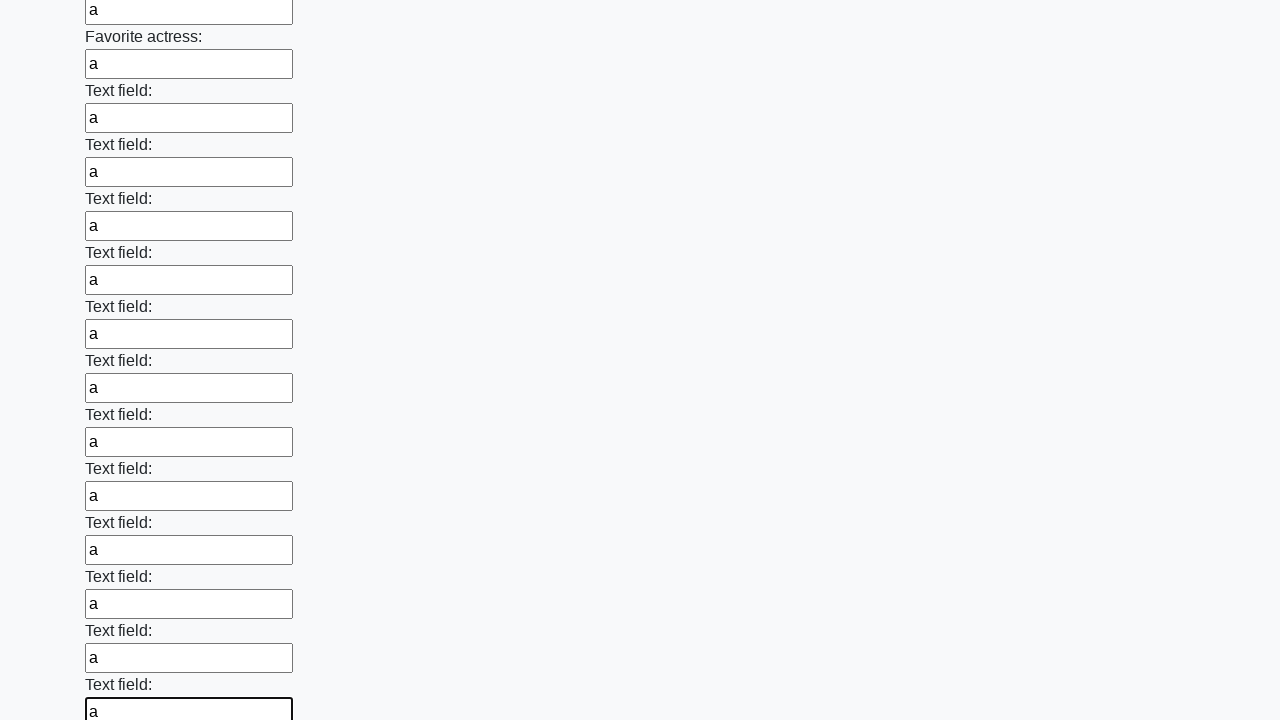

Filled a text input field with 'a' on input[type='text'] >> nth=38
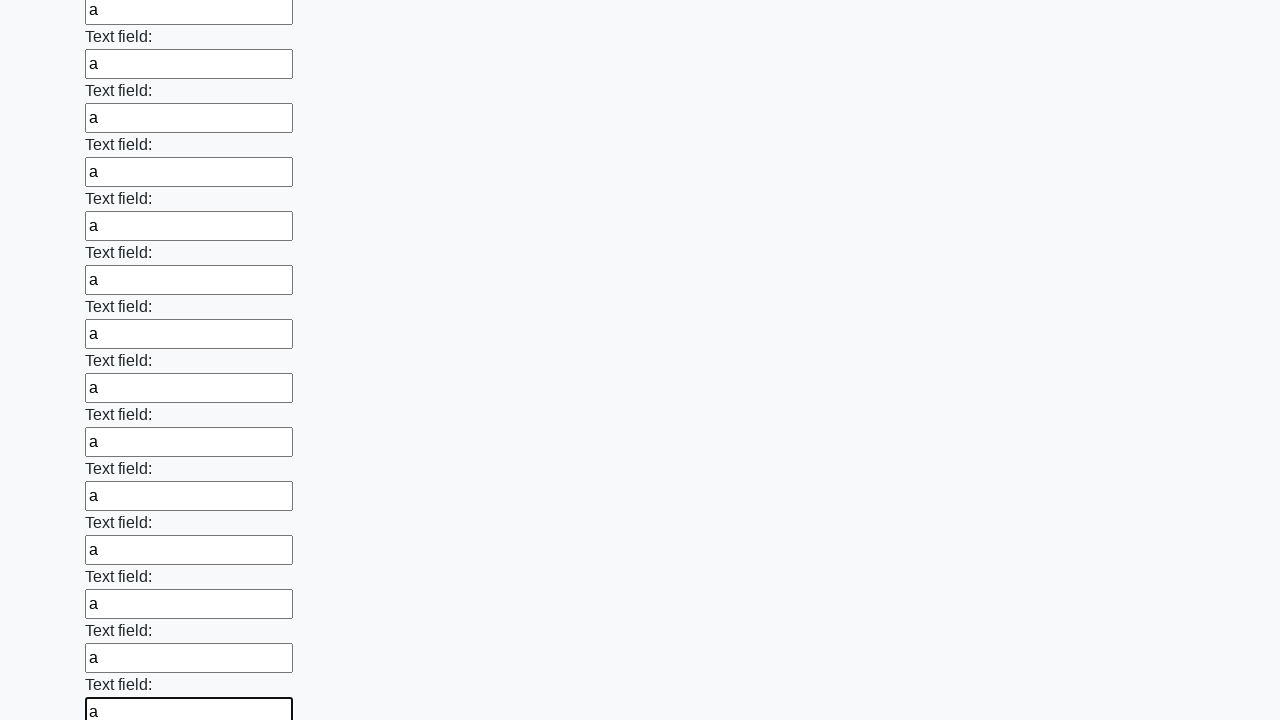

Filled a text input field with 'a' on input[type='text'] >> nth=39
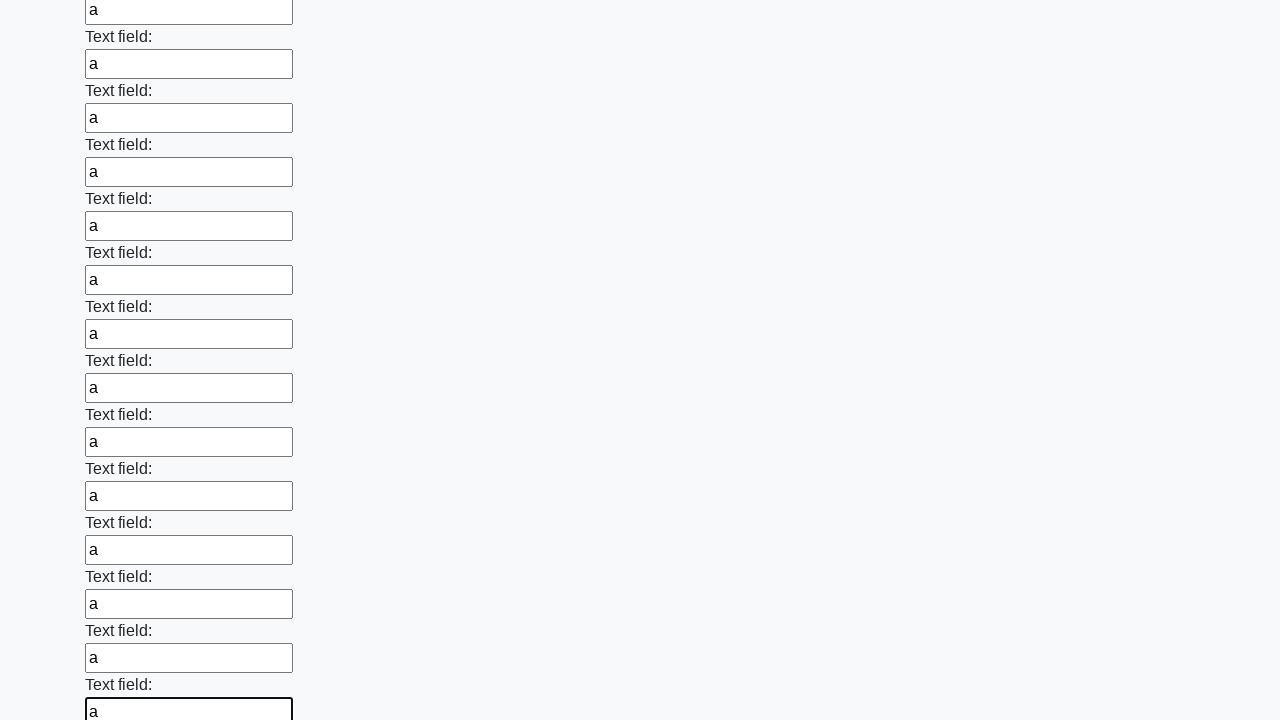

Filled a text input field with 'a' on input[type='text'] >> nth=40
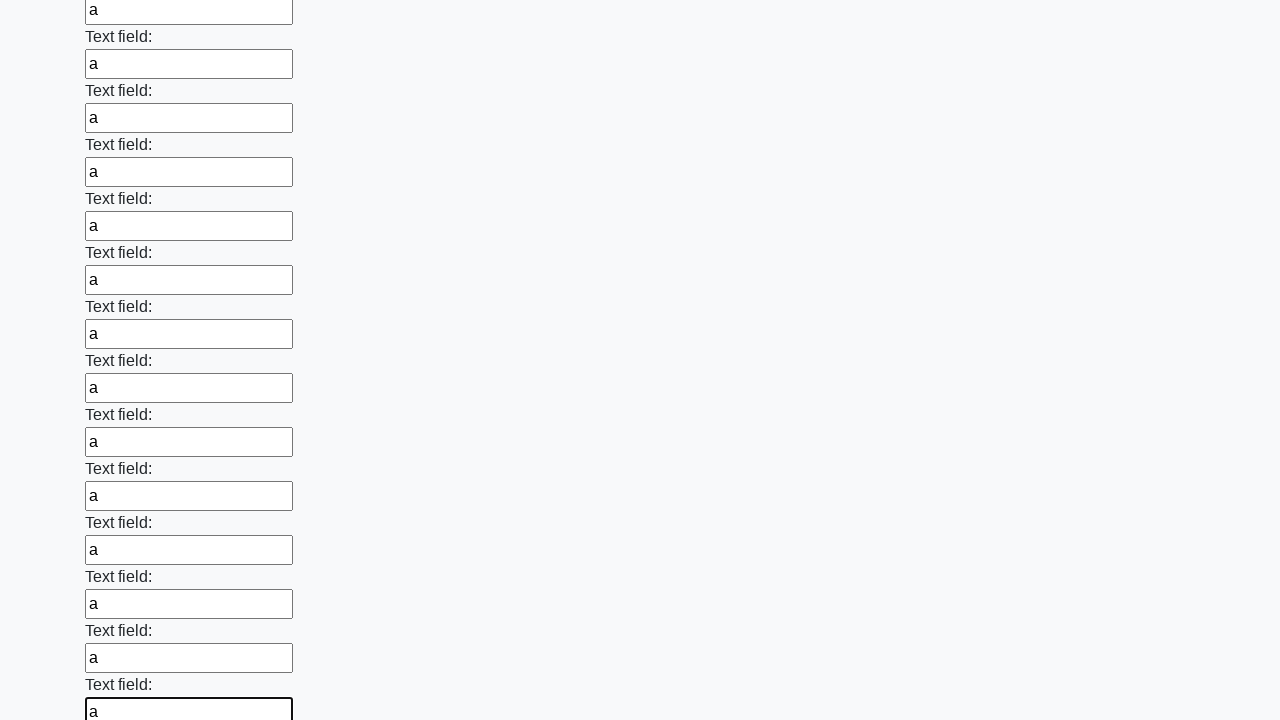

Filled a text input field with 'a' on input[type='text'] >> nth=41
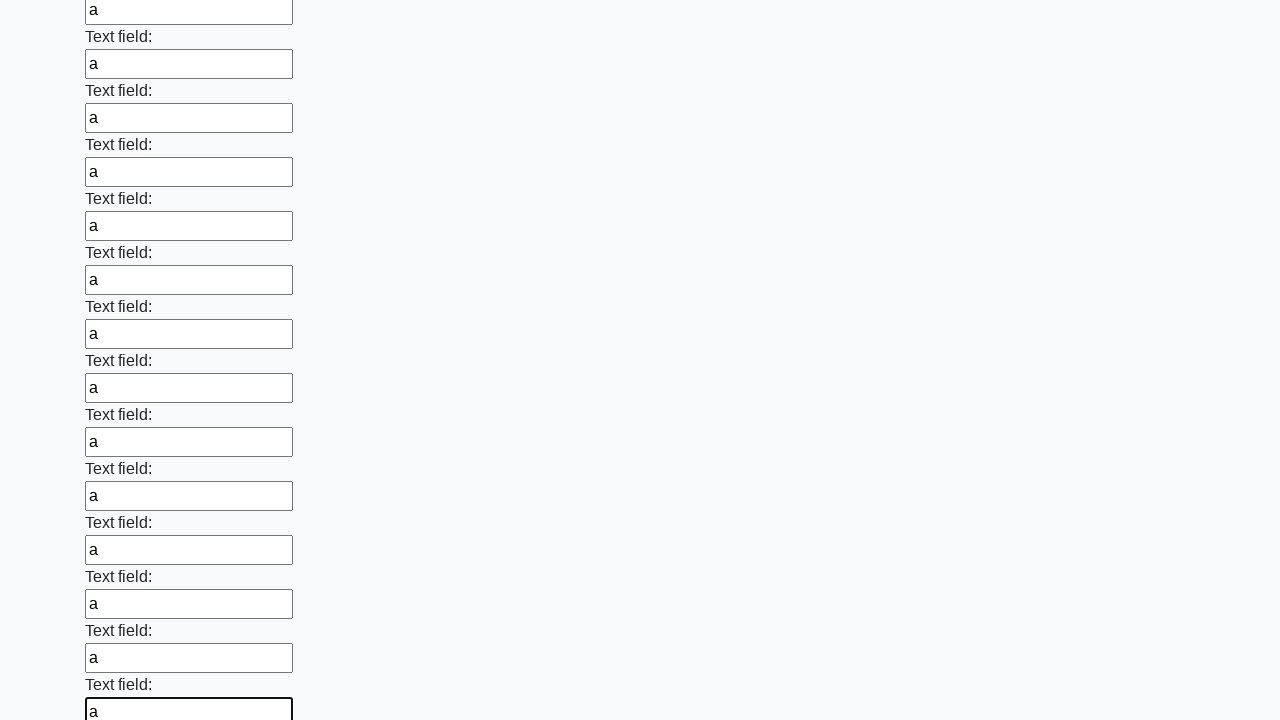

Filled a text input field with 'a' on input[type='text'] >> nth=42
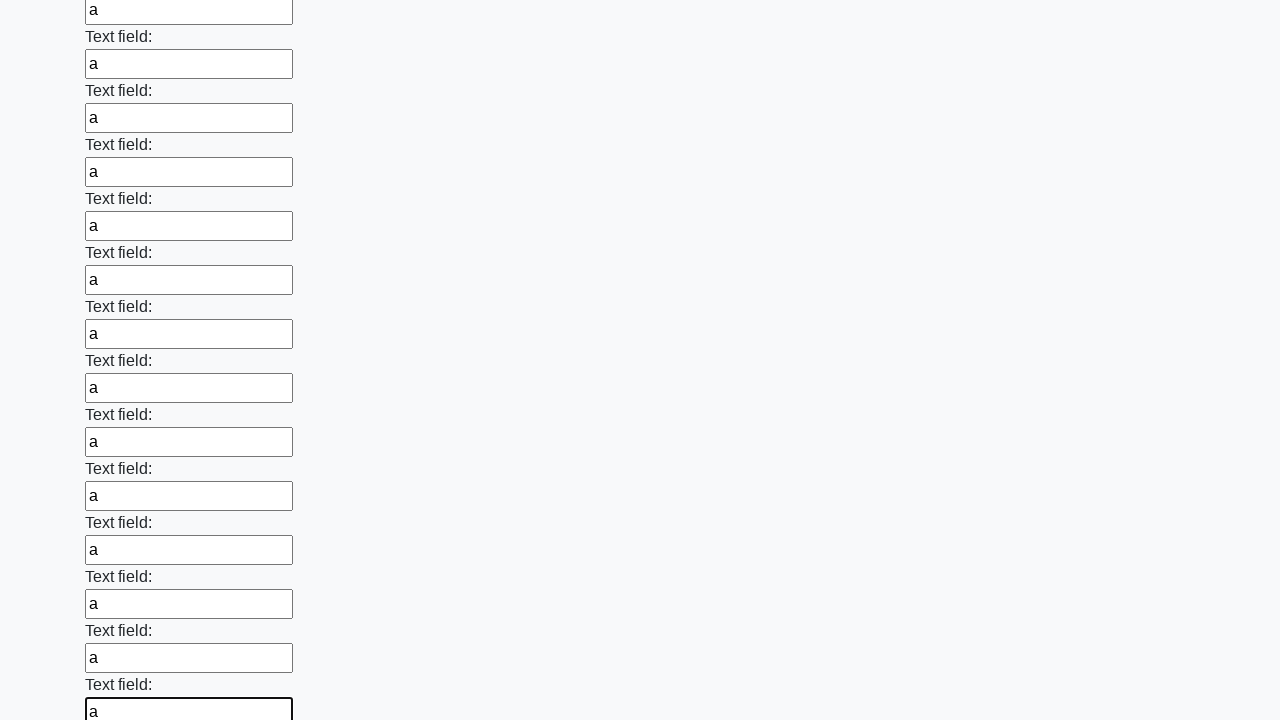

Filled a text input field with 'a' on input[type='text'] >> nth=43
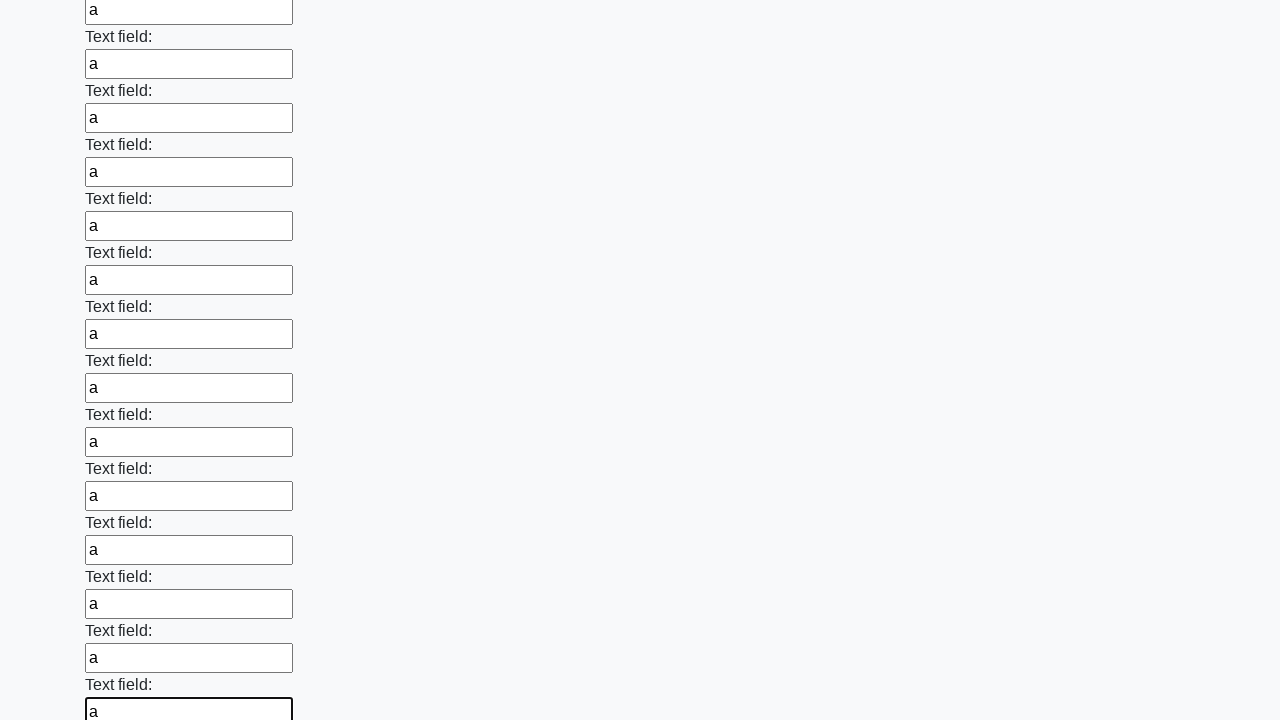

Filled a text input field with 'a' on input[type='text'] >> nth=44
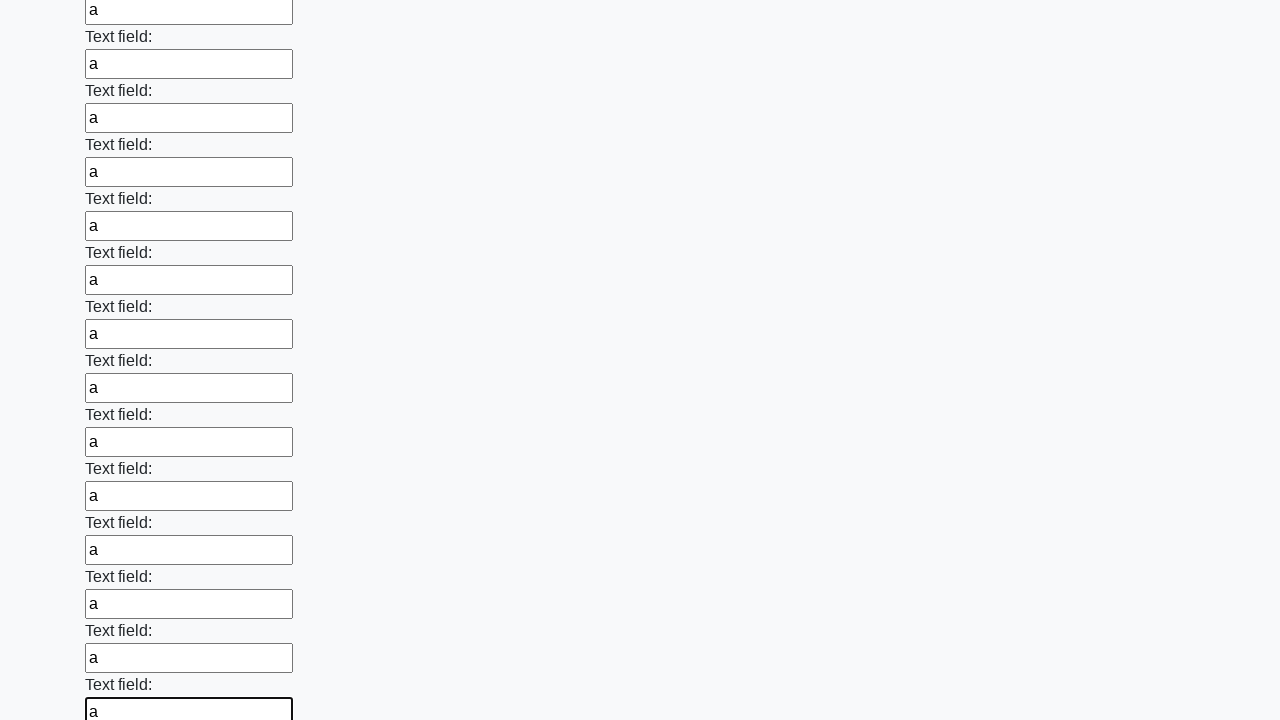

Filled a text input field with 'a' on input[type='text'] >> nth=45
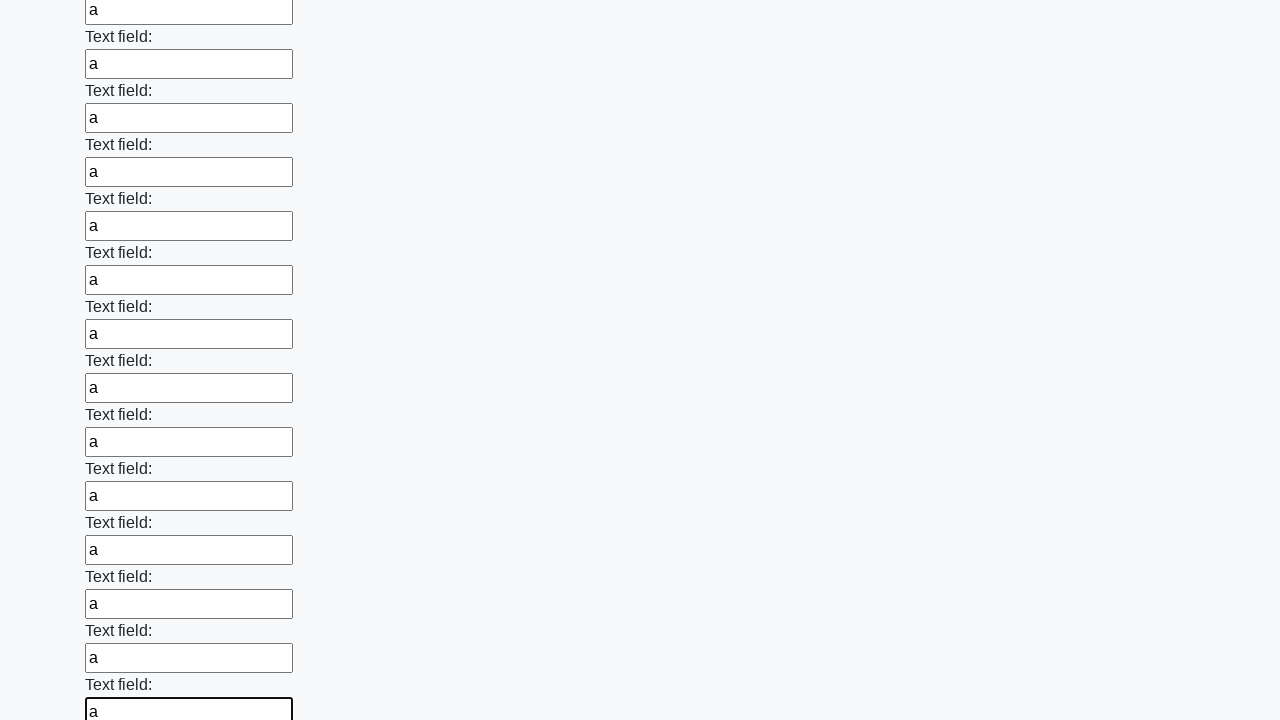

Filled a text input field with 'a' on input[type='text'] >> nth=46
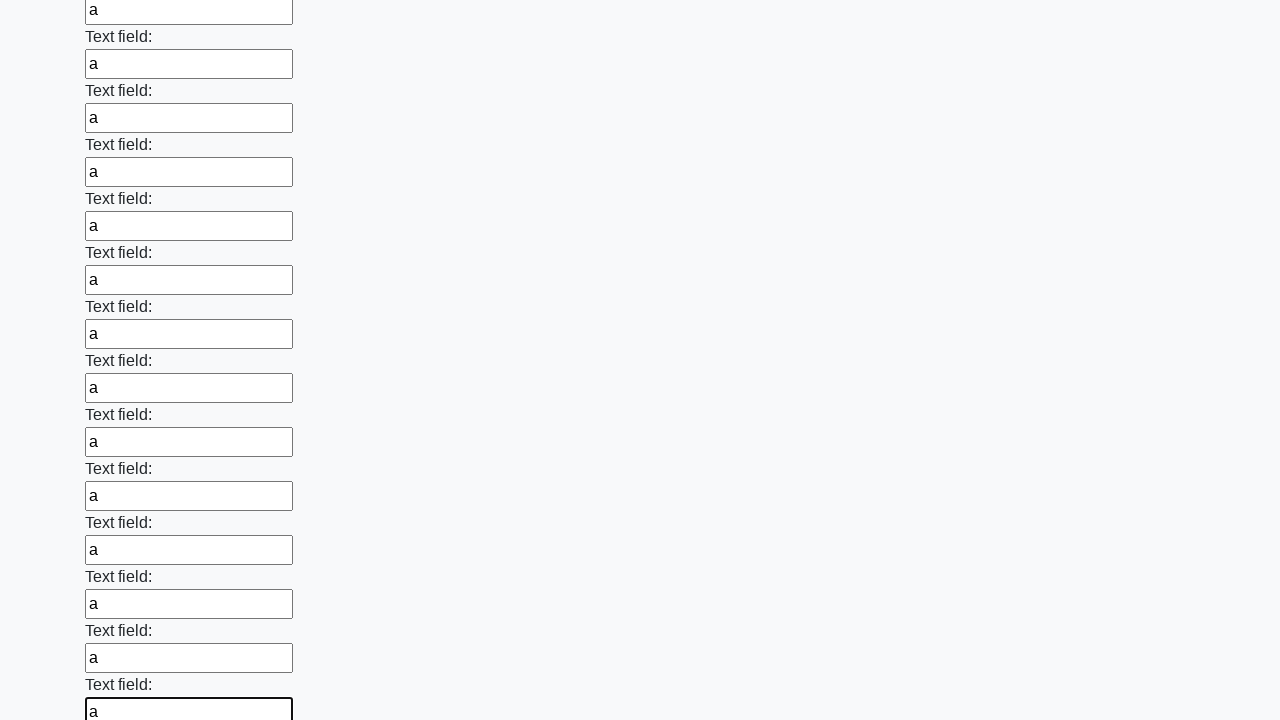

Filled a text input field with 'a' on input[type='text'] >> nth=47
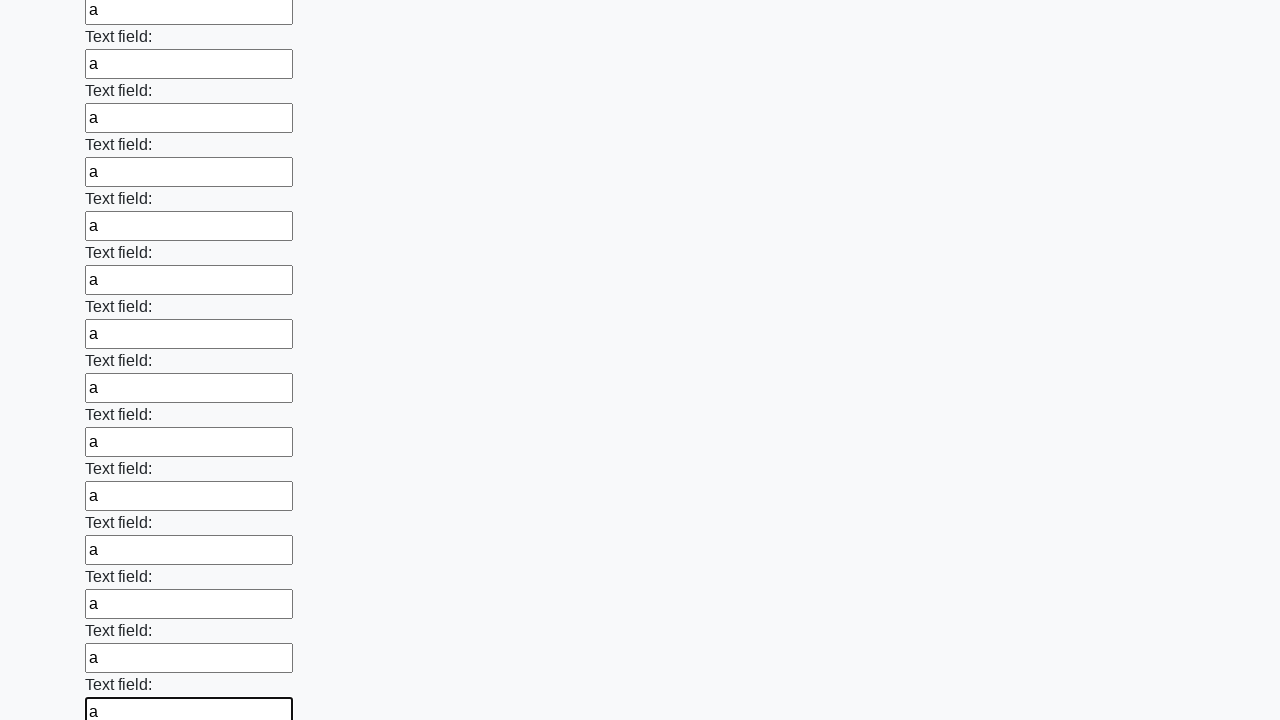

Filled a text input field with 'a' on input[type='text'] >> nth=48
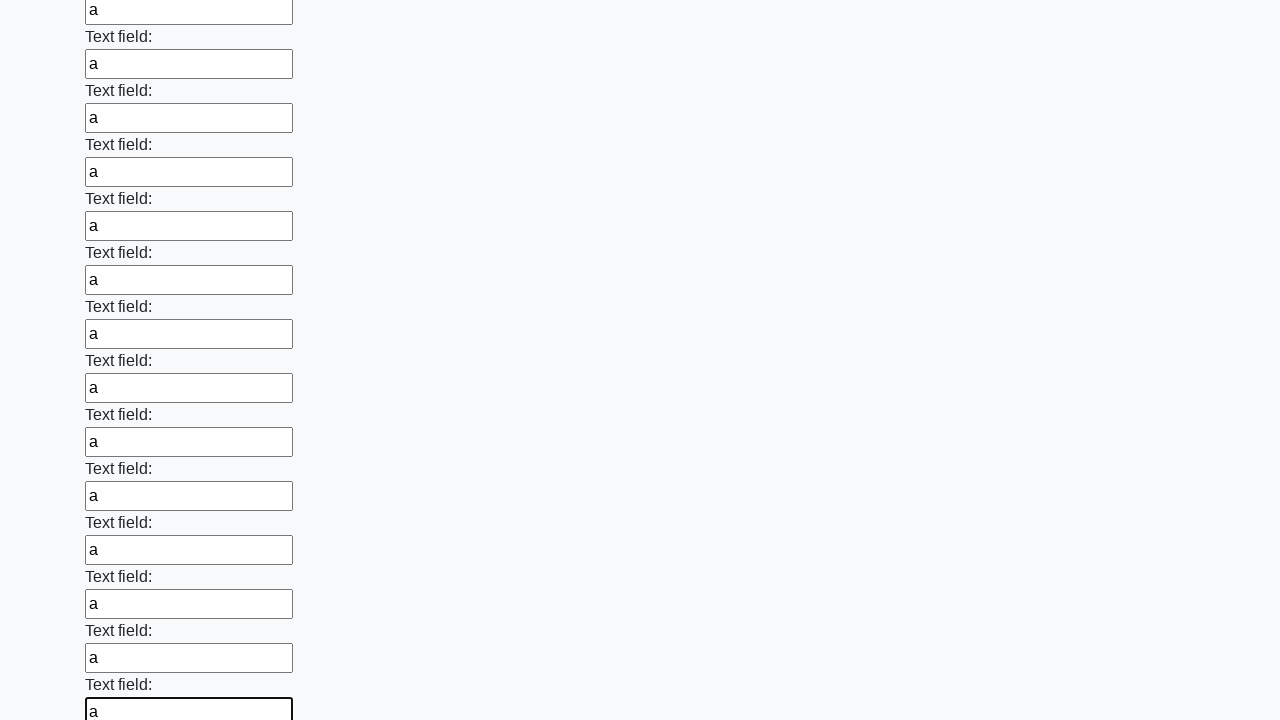

Filled a text input field with 'a' on input[type='text'] >> nth=49
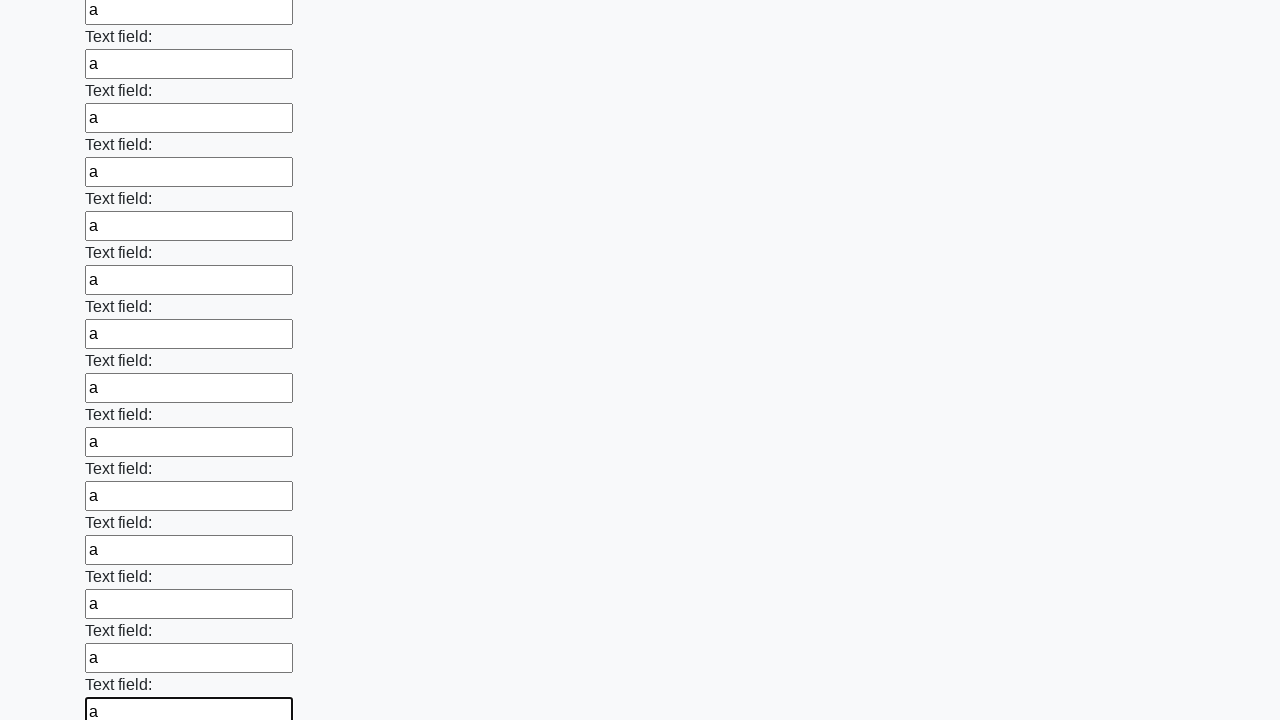

Filled a text input field with 'a' on input[type='text'] >> nth=50
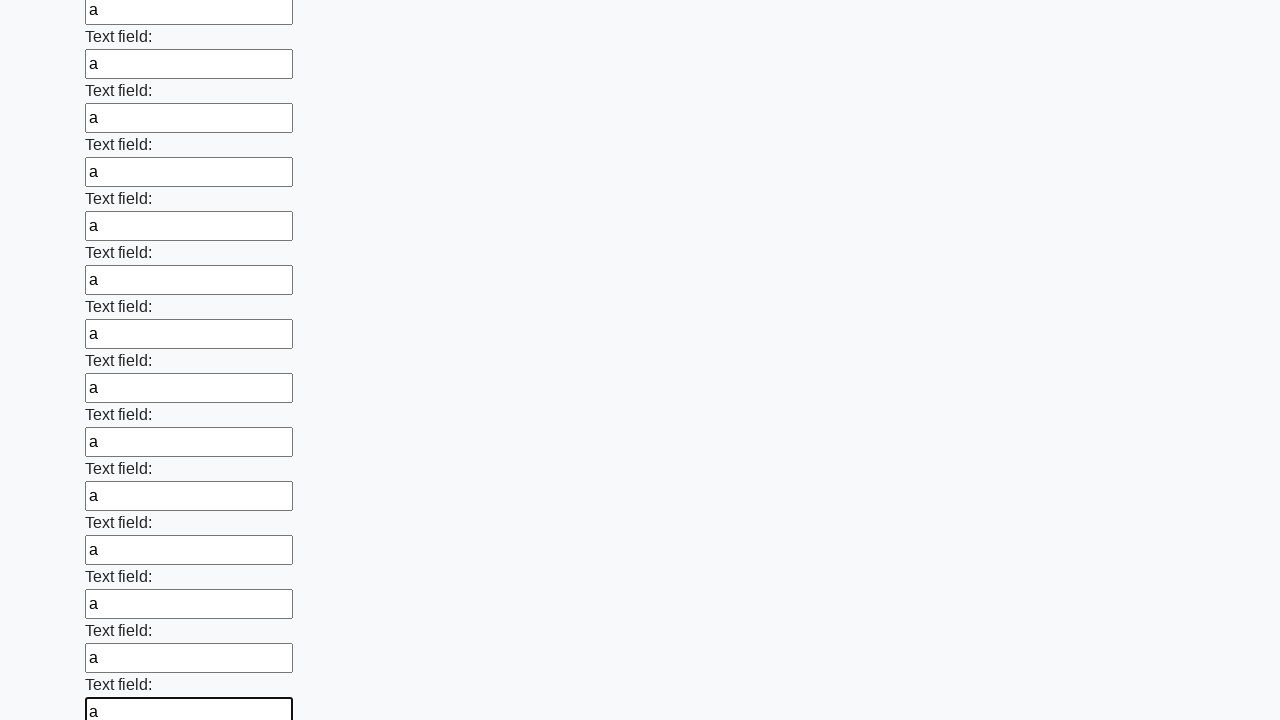

Filled a text input field with 'a' on input[type='text'] >> nth=51
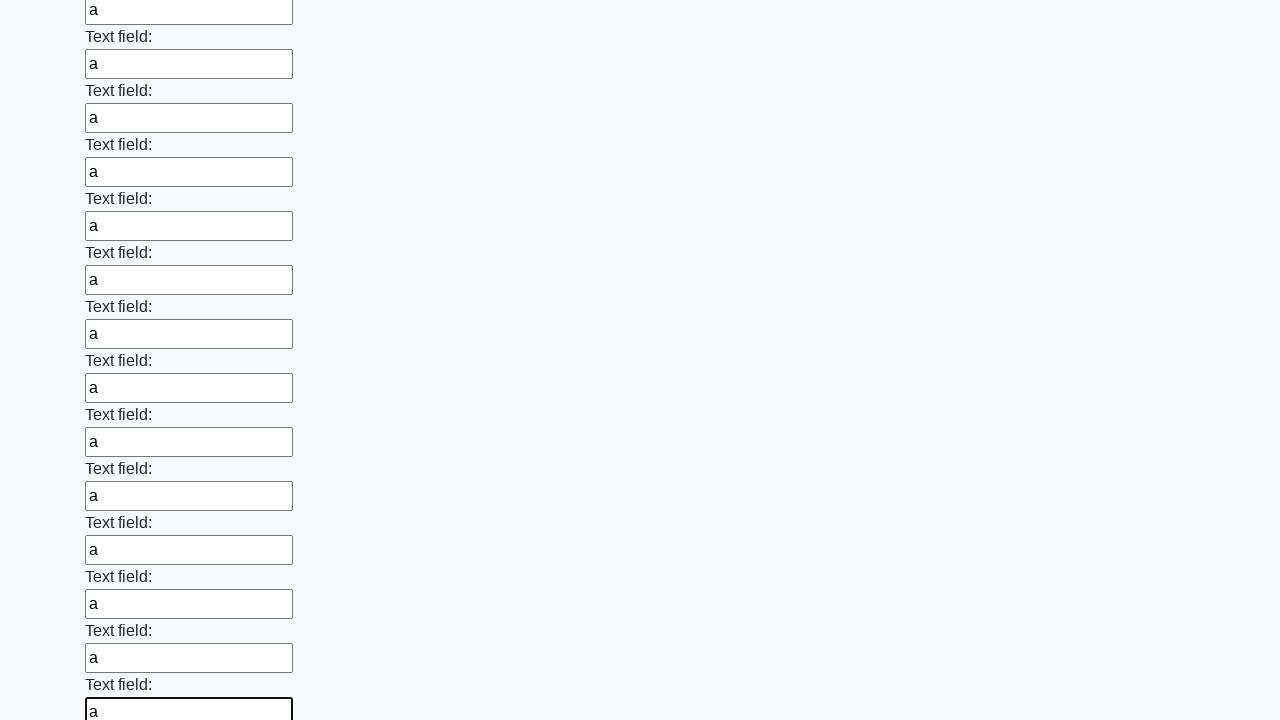

Filled a text input field with 'a' on input[type='text'] >> nth=52
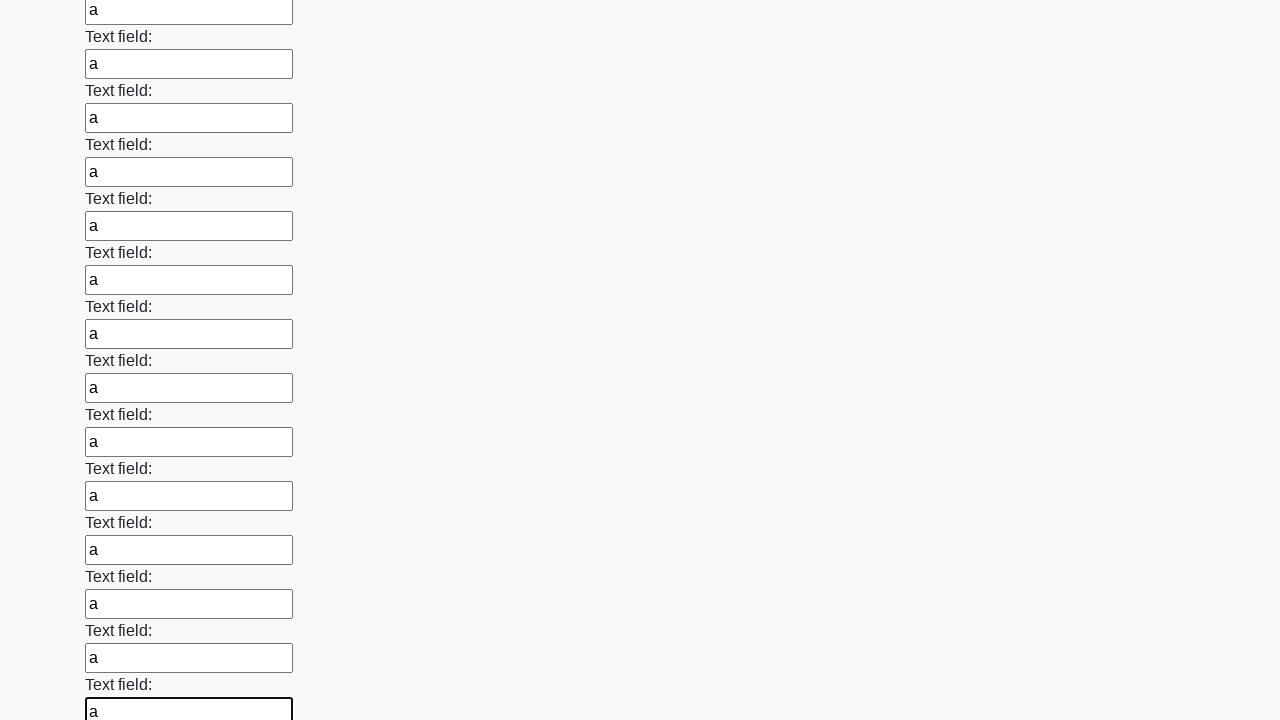

Filled a text input field with 'a' on input[type='text'] >> nth=53
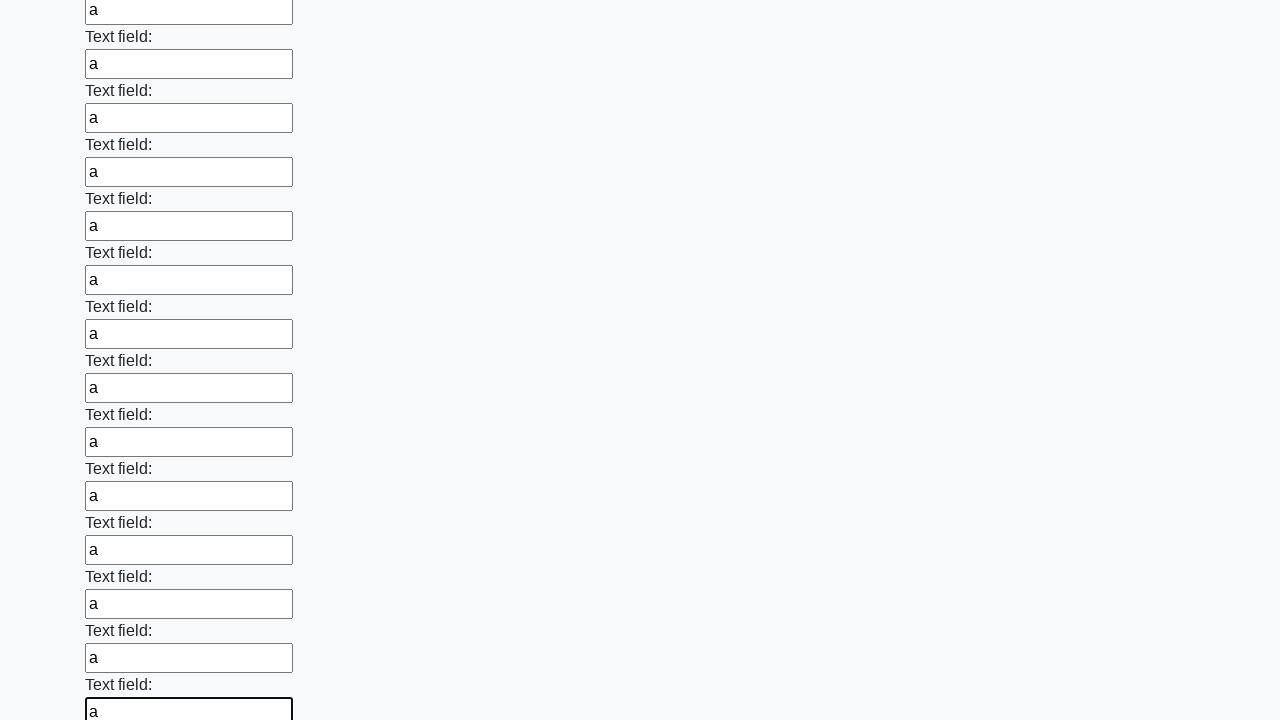

Filled a text input field with 'a' on input[type='text'] >> nth=54
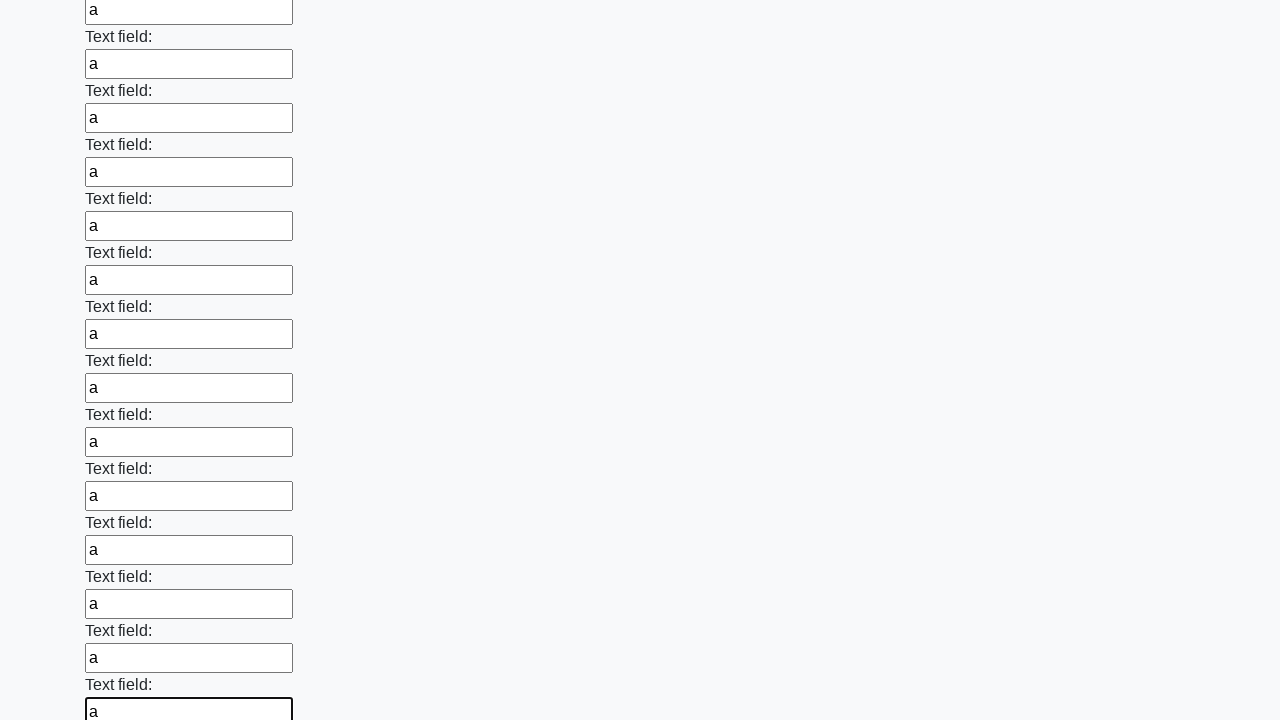

Filled a text input field with 'a' on input[type='text'] >> nth=55
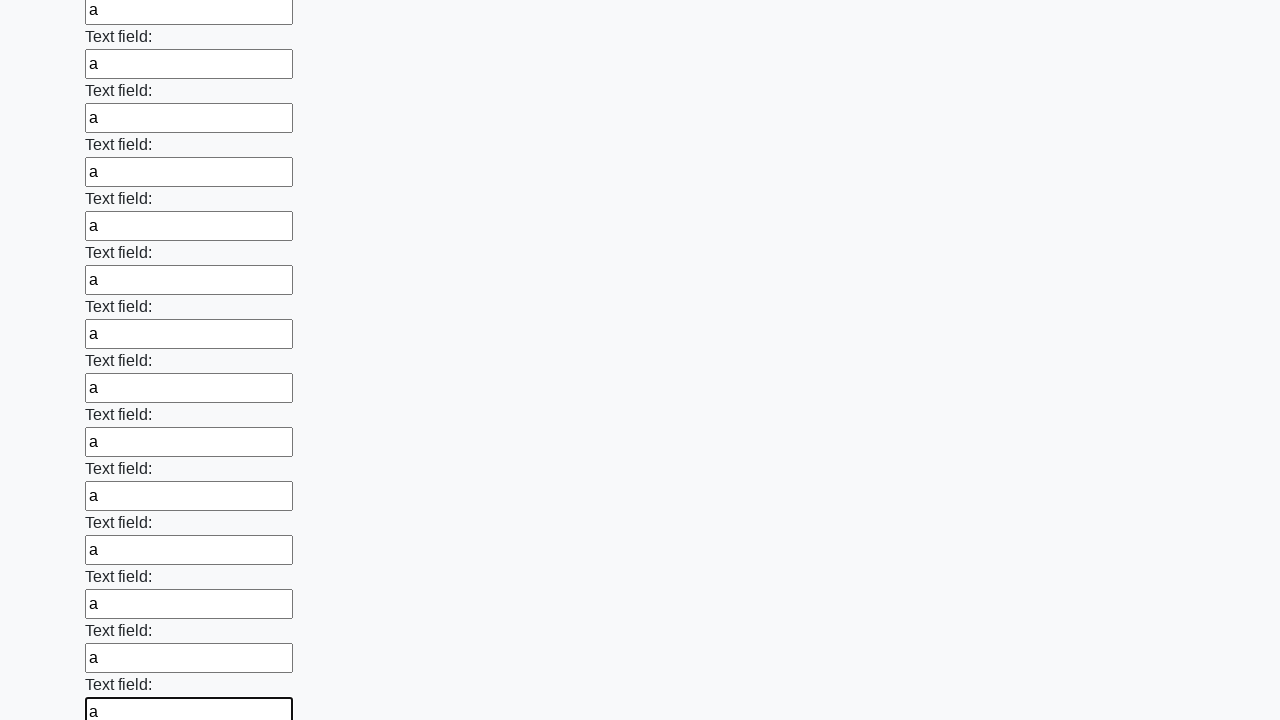

Filled a text input field with 'a' on input[type='text'] >> nth=56
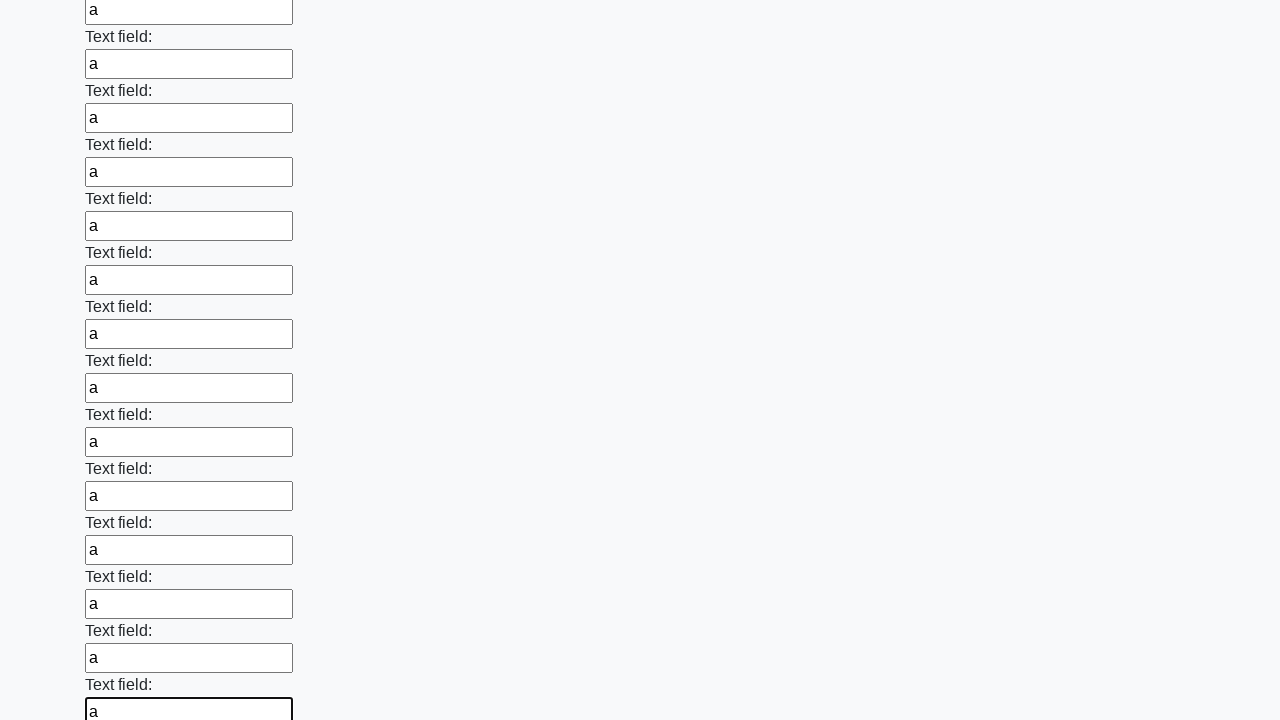

Filled a text input field with 'a' on input[type='text'] >> nth=57
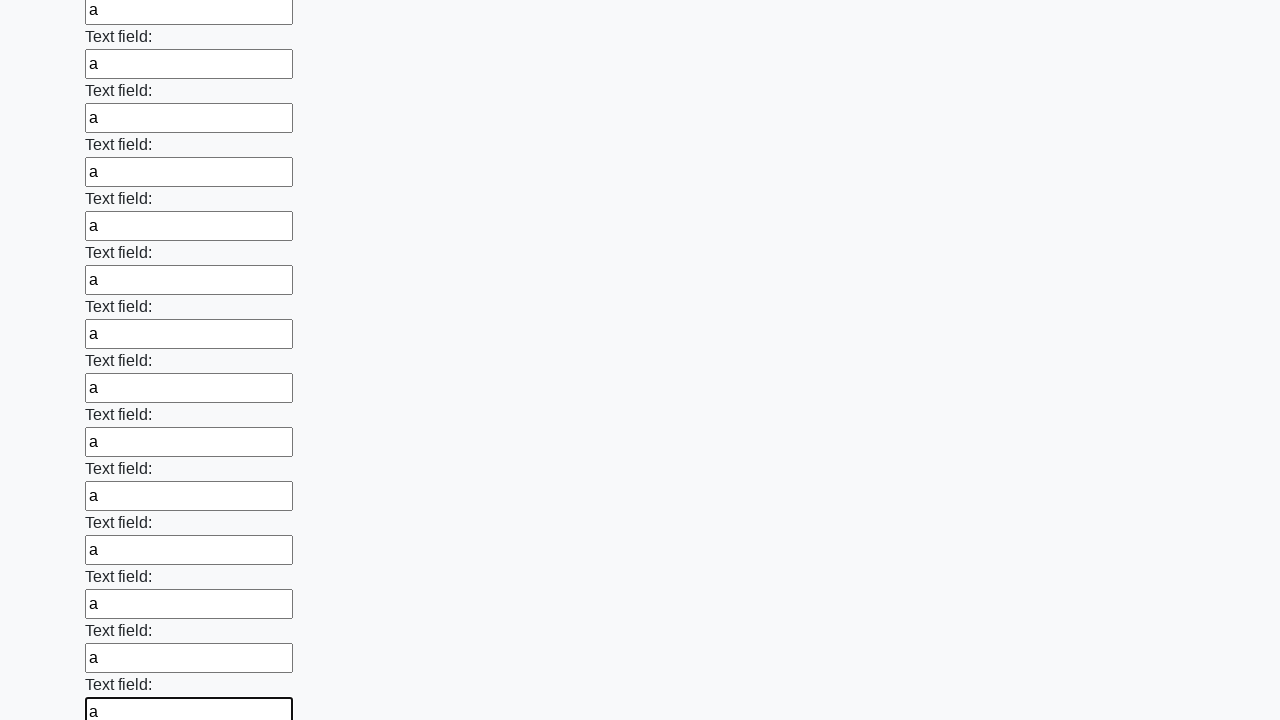

Filled a text input field with 'a' on input[type='text'] >> nth=58
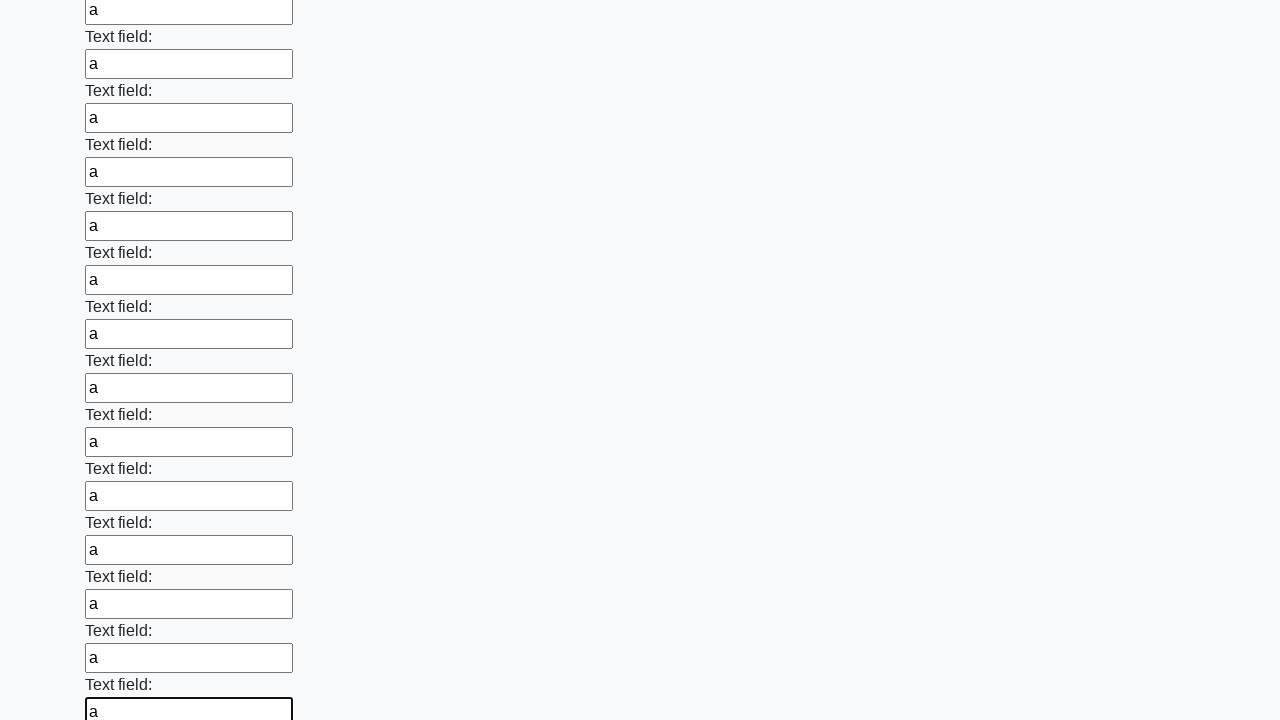

Filled a text input field with 'a' on input[type='text'] >> nth=59
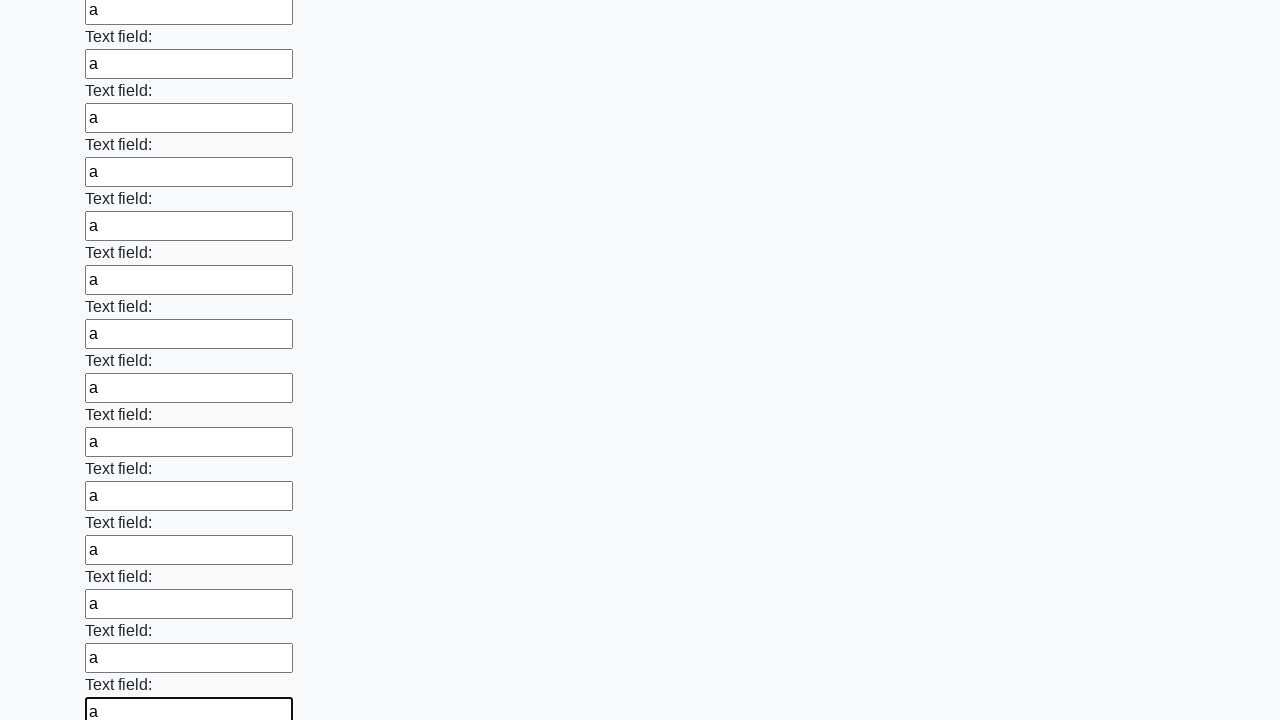

Filled a text input field with 'a' on input[type='text'] >> nth=60
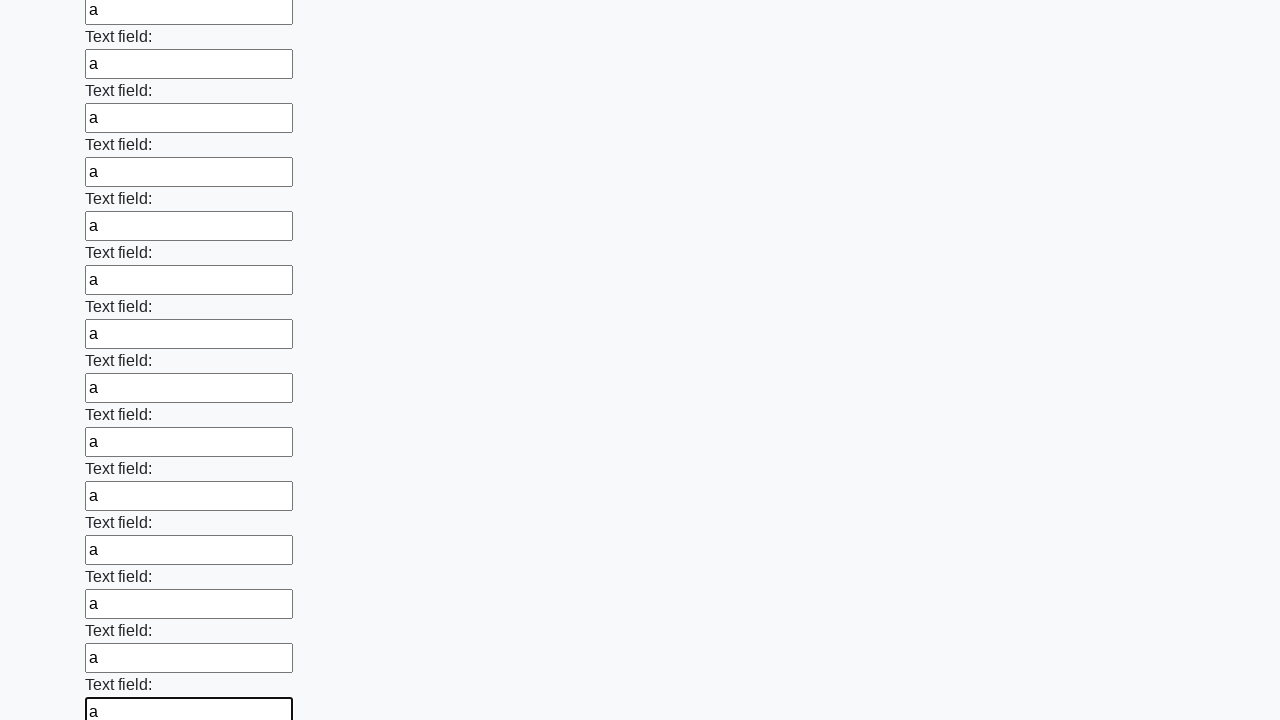

Filled a text input field with 'a' on input[type='text'] >> nth=61
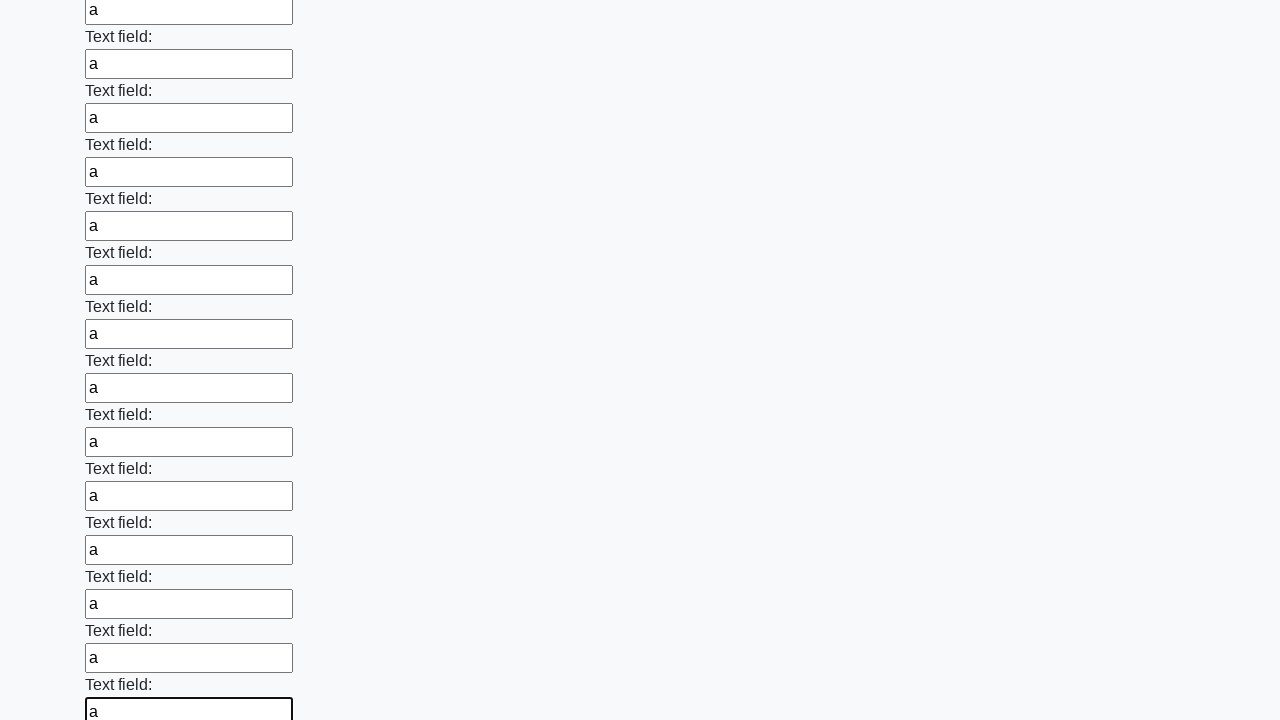

Filled a text input field with 'a' on input[type='text'] >> nth=62
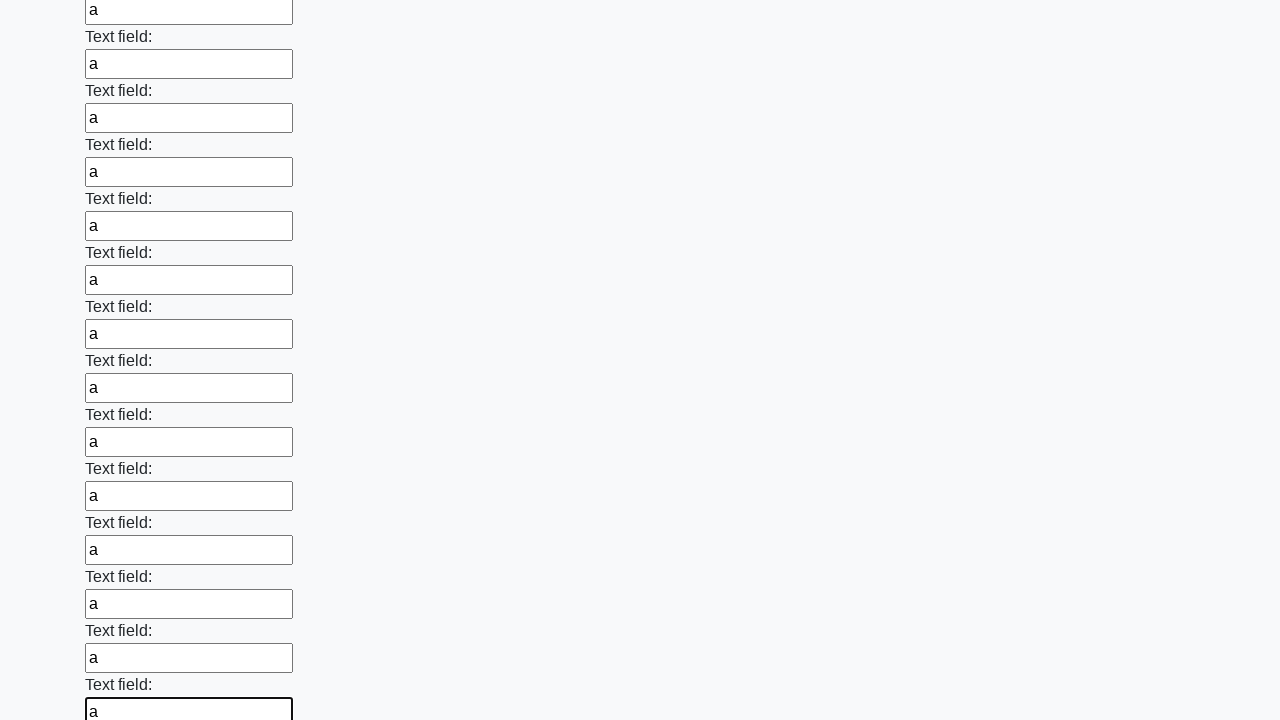

Filled a text input field with 'a' on input[type='text'] >> nth=63
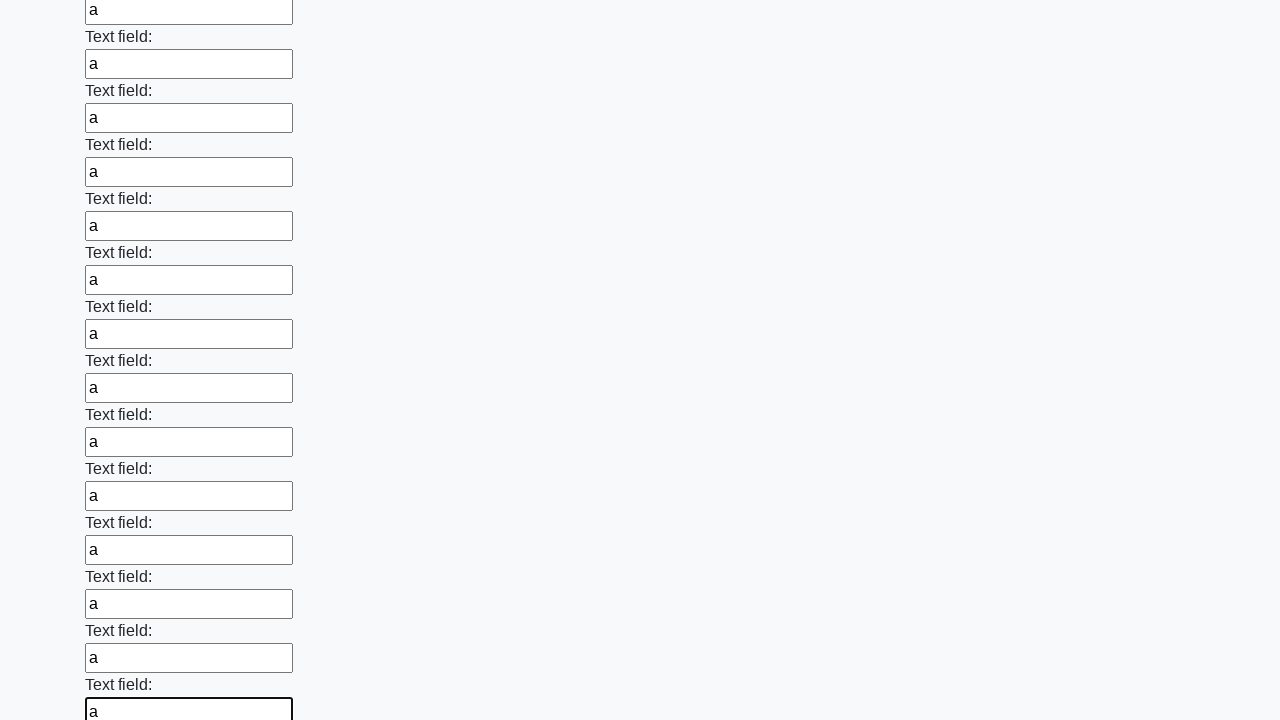

Filled a text input field with 'a' on input[type='text'] >> nth=64
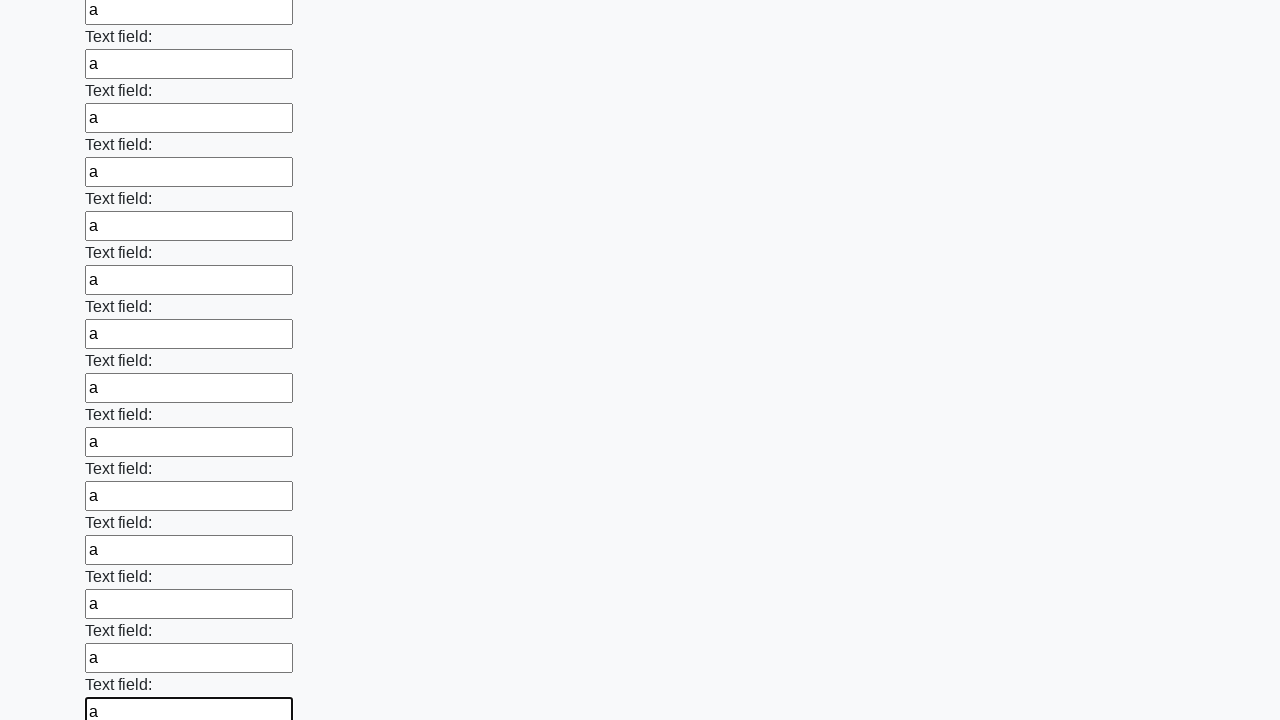

Filled a text input field with 'a' on input[type='text'] >> nth=65
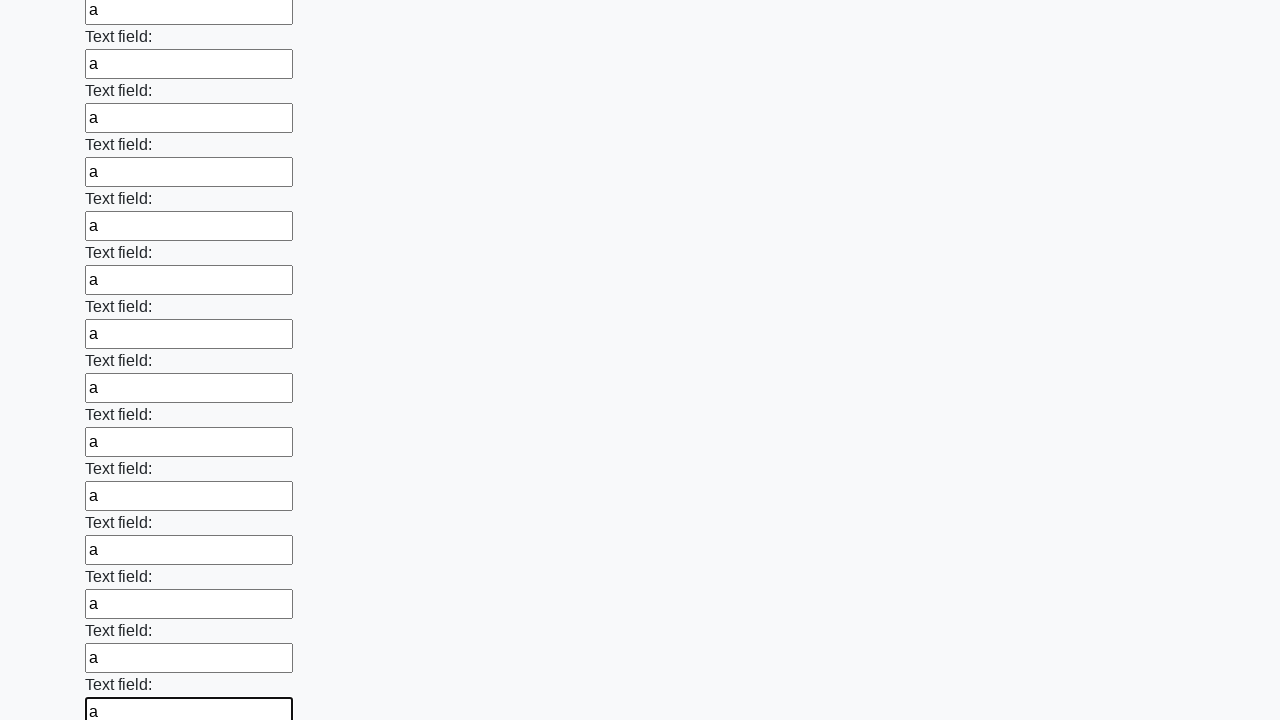

Filled a text input field with 'a' on input[type='text'] >> nth=66
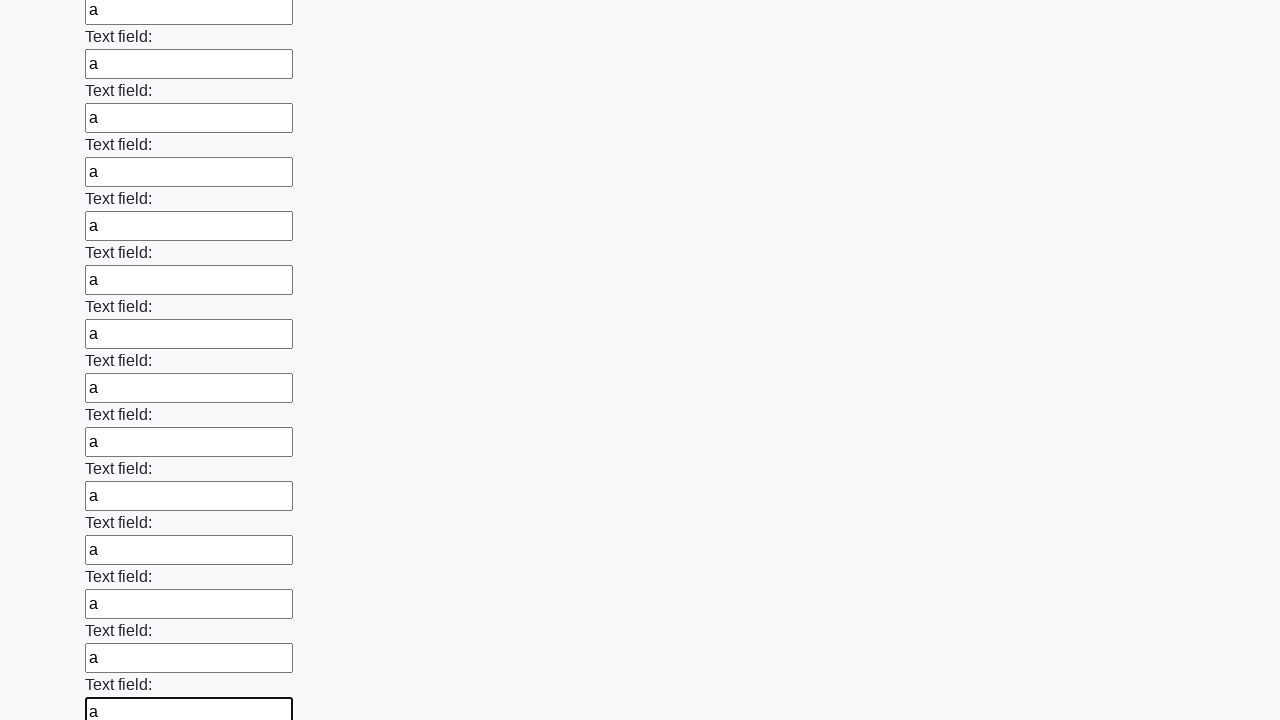

Filled a text input field with 'a' on input[type='text'] >> nth=67
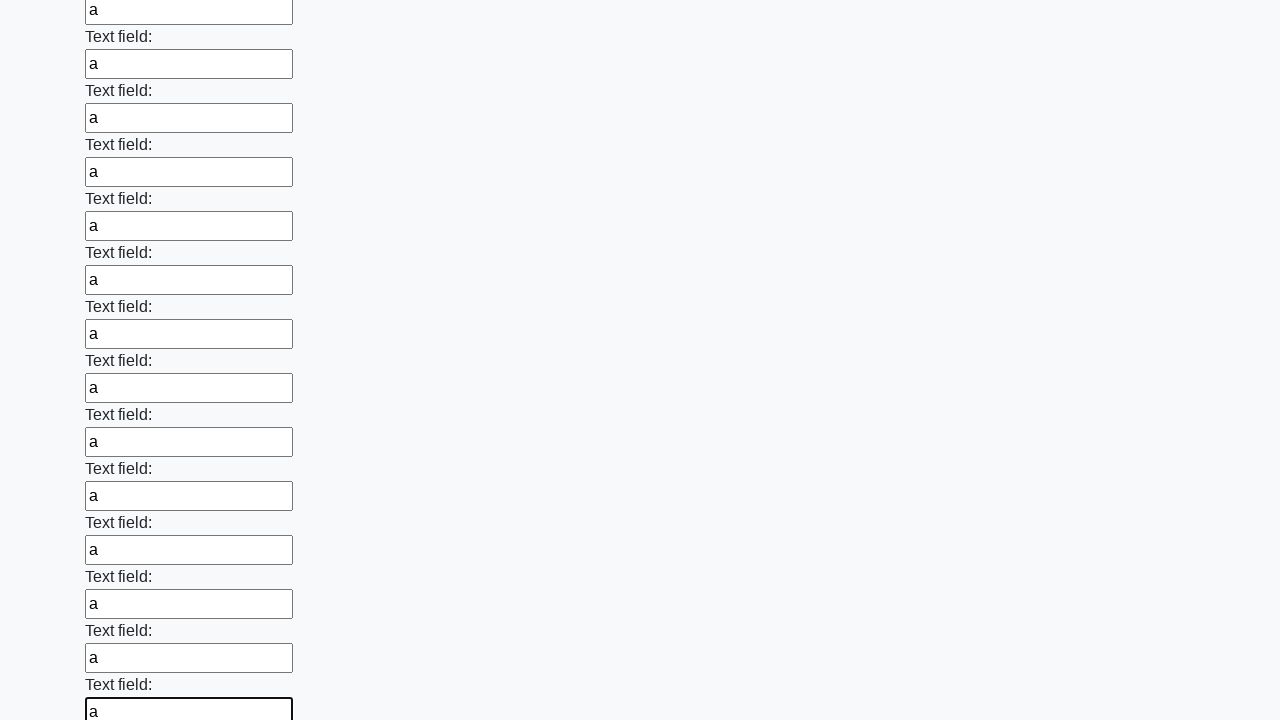

Filled a text input field with 'a' on input[type='text'] >> nth=68
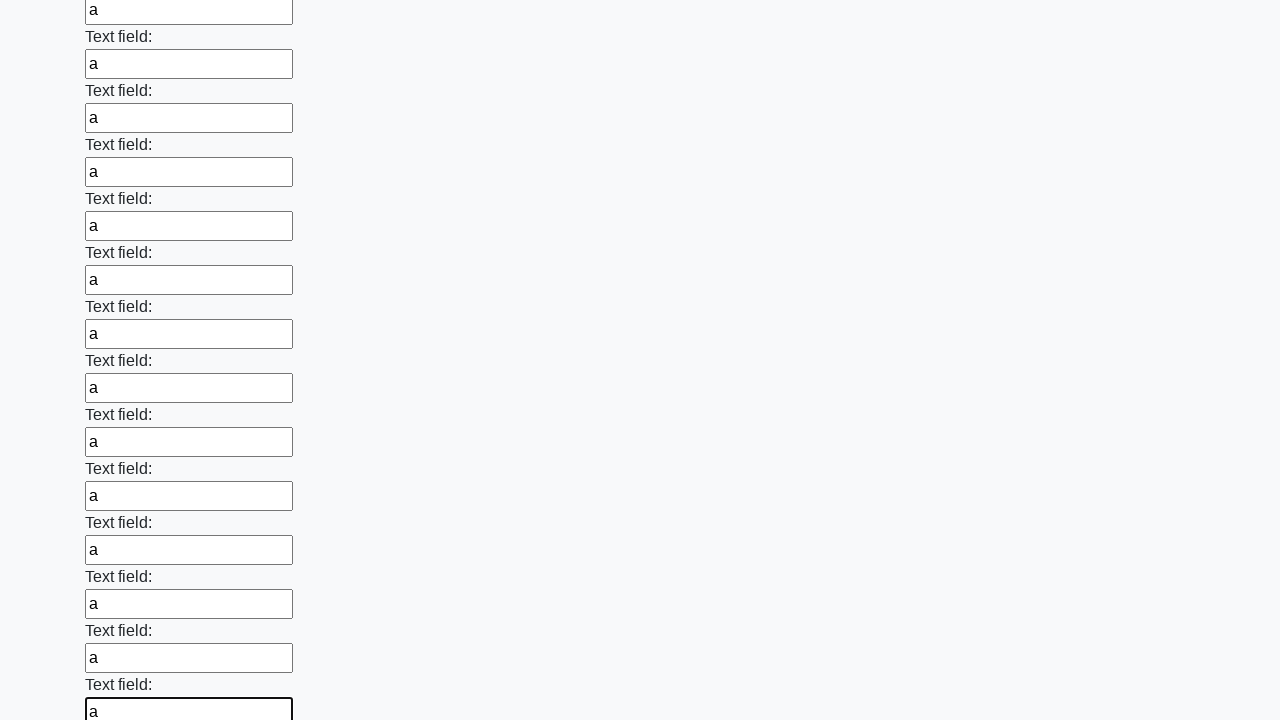

Filled a text input field with 'a' on input[type='text'] >> nth=69
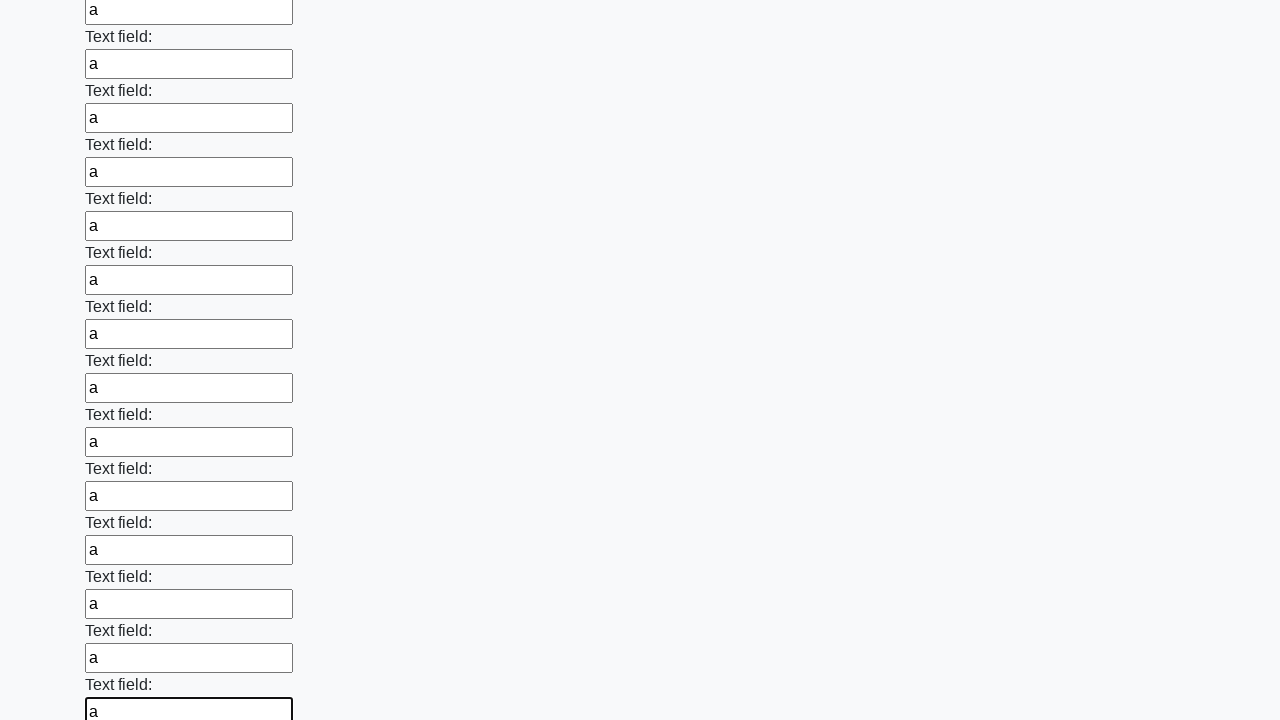

Filled a text input field with 'a' on input[type='text'] >> nth=70
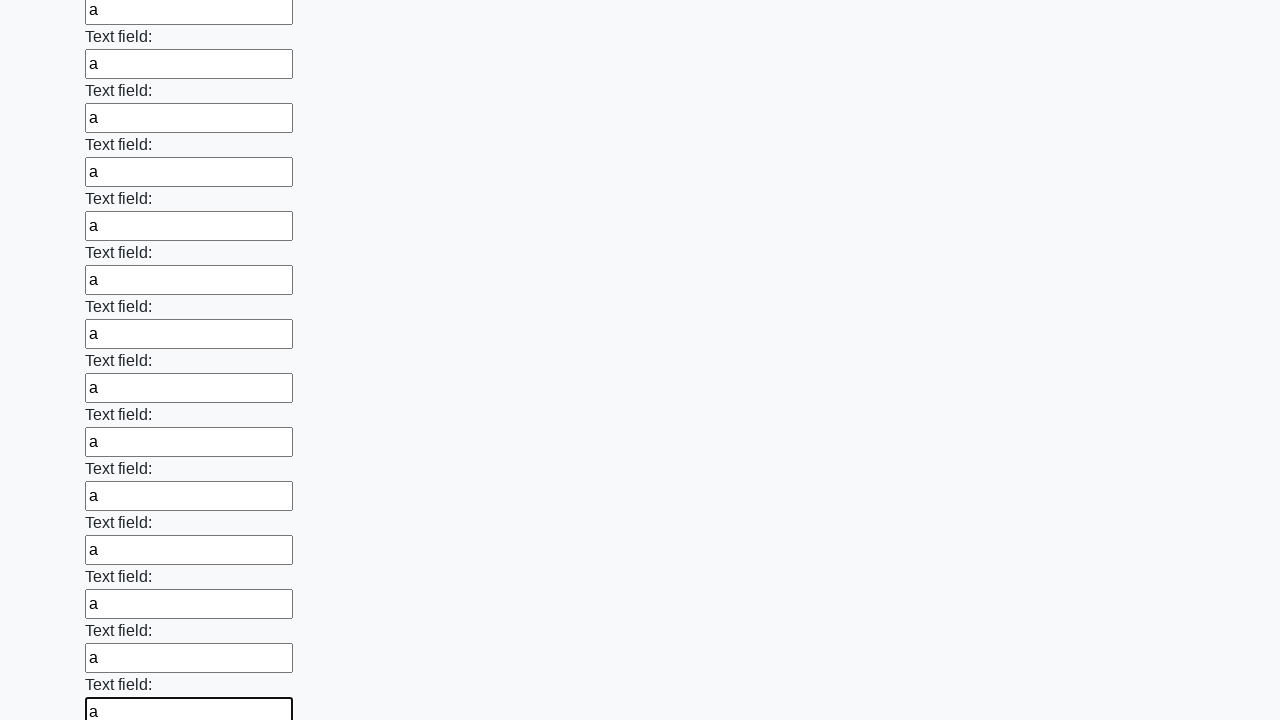

Filled a text input field with 'a' on input[type='text'] >> nth=71
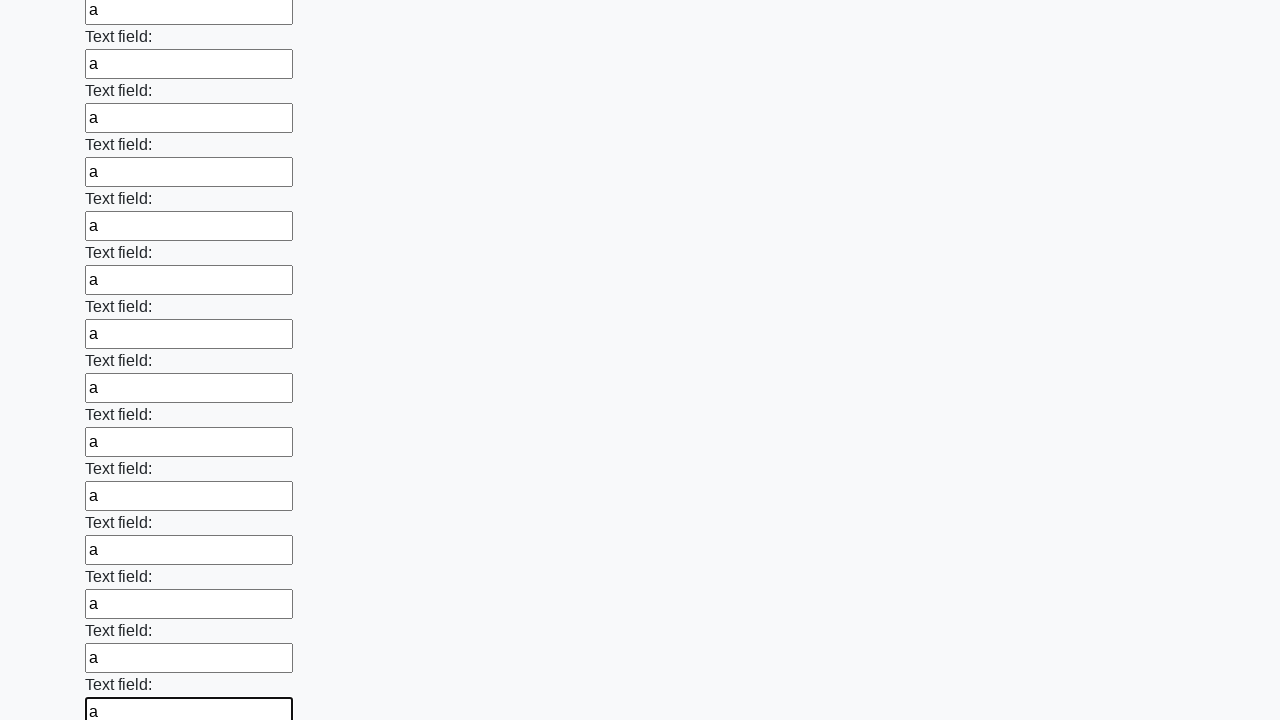

Filled a text input field with 'a' on input[type='text'] >> nth=72
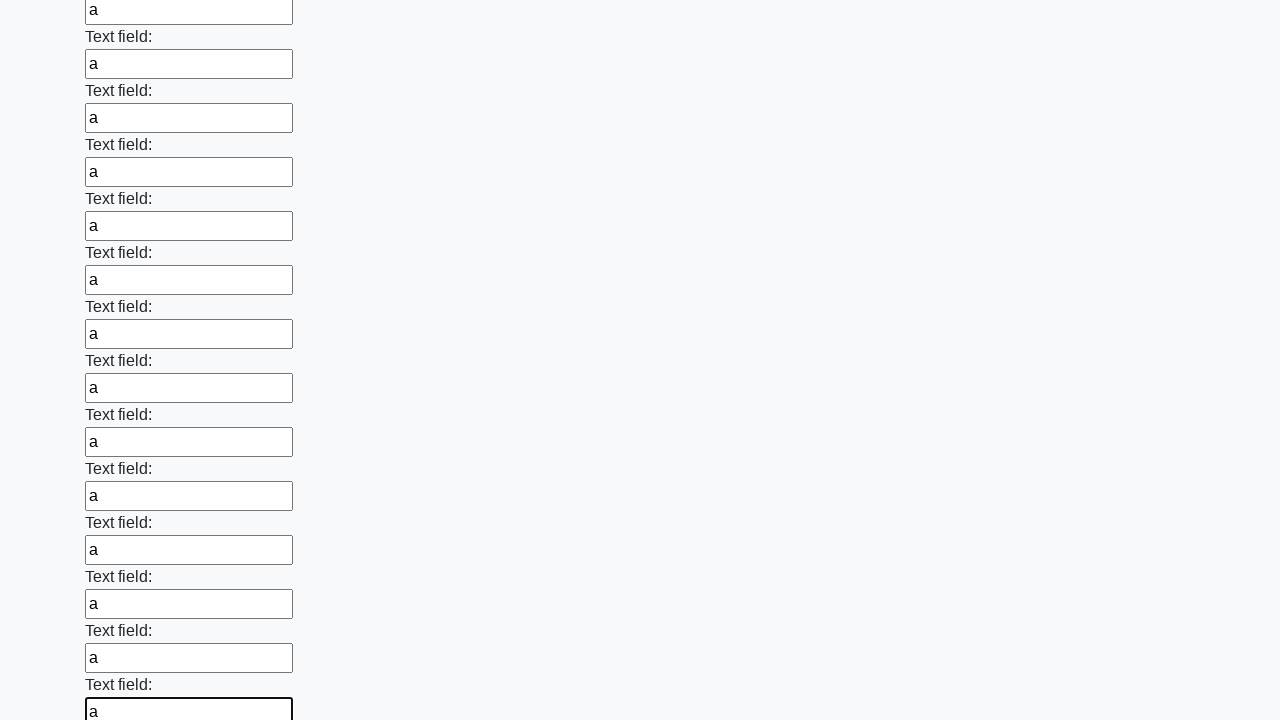

Filled a text input field with 'a' on input[type='text'] >> nth=73
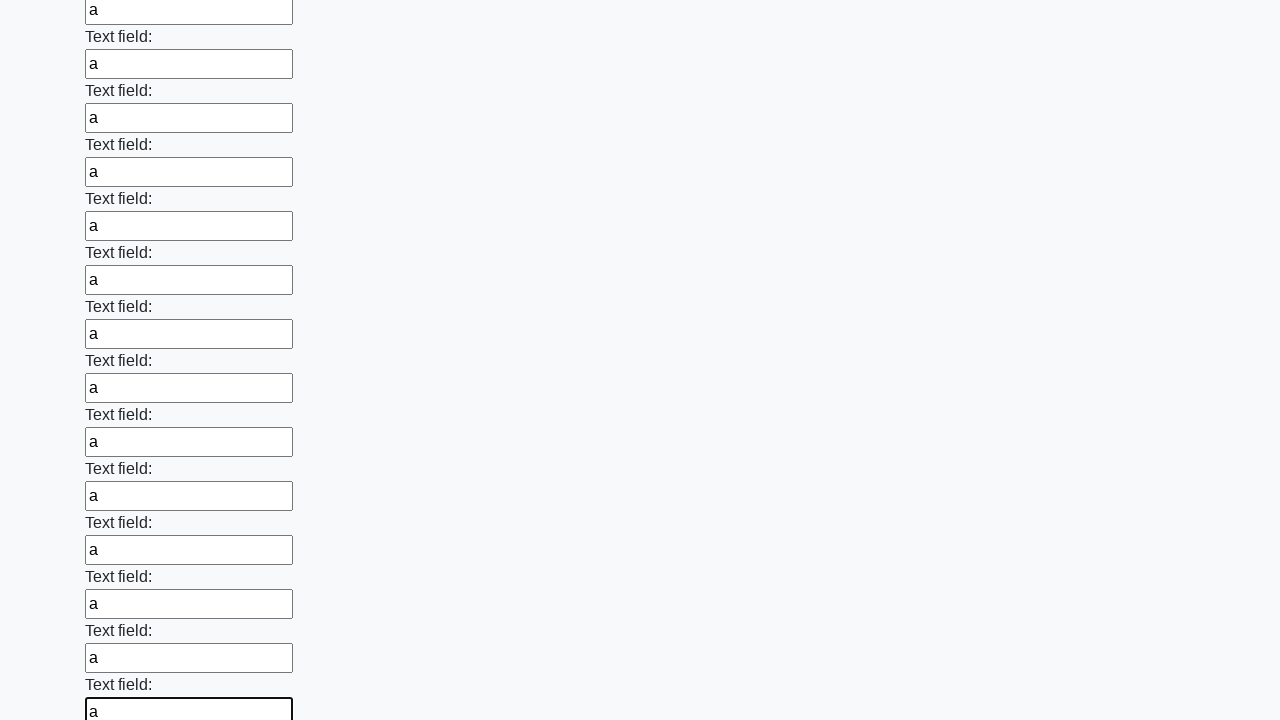

Filled a text input field with 'a' on input[type='text'] >> nth=74
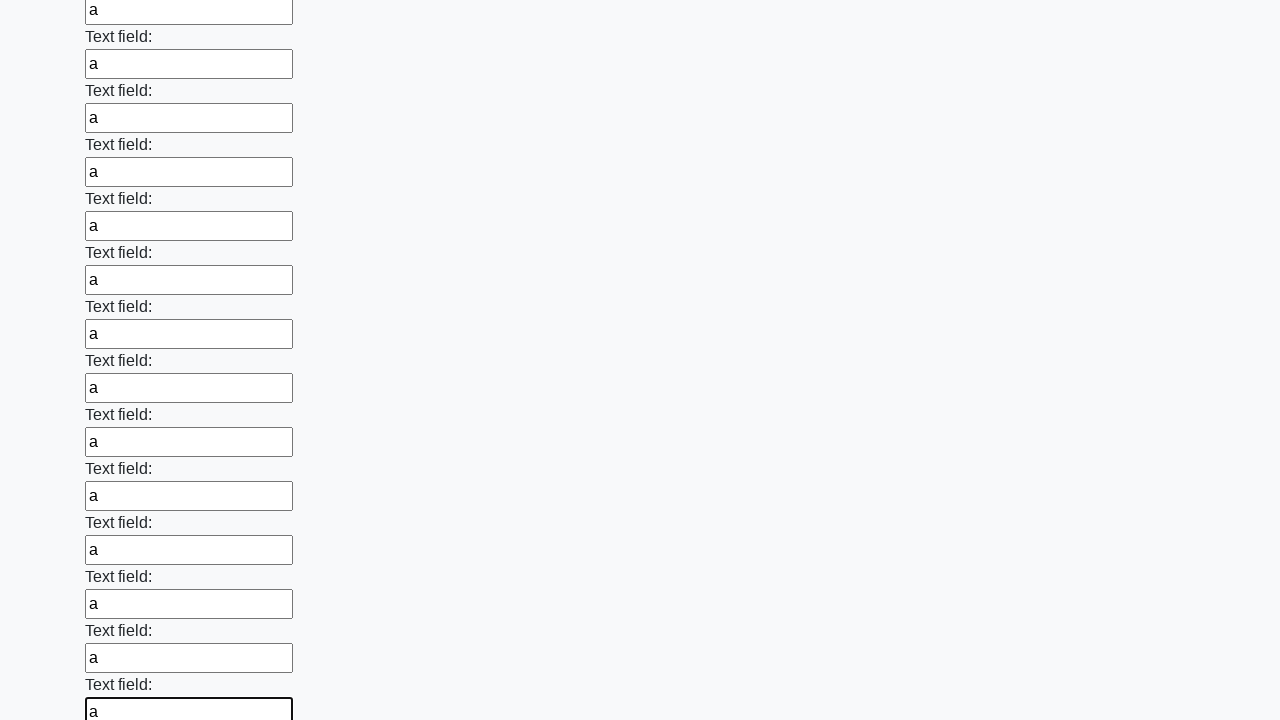

Filled a text input field with 'a' on input[type='text'] >> nth=75
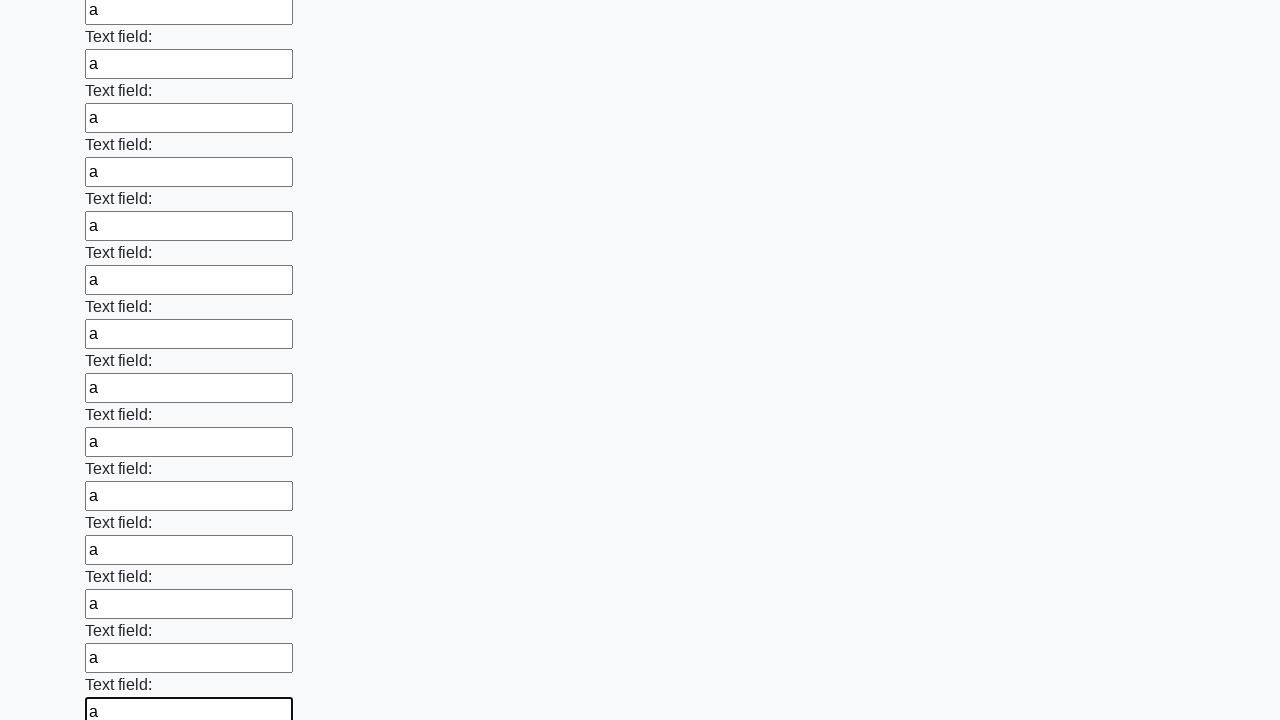

Filled a text input field with 'a' on input[type='text'] >> nth=76
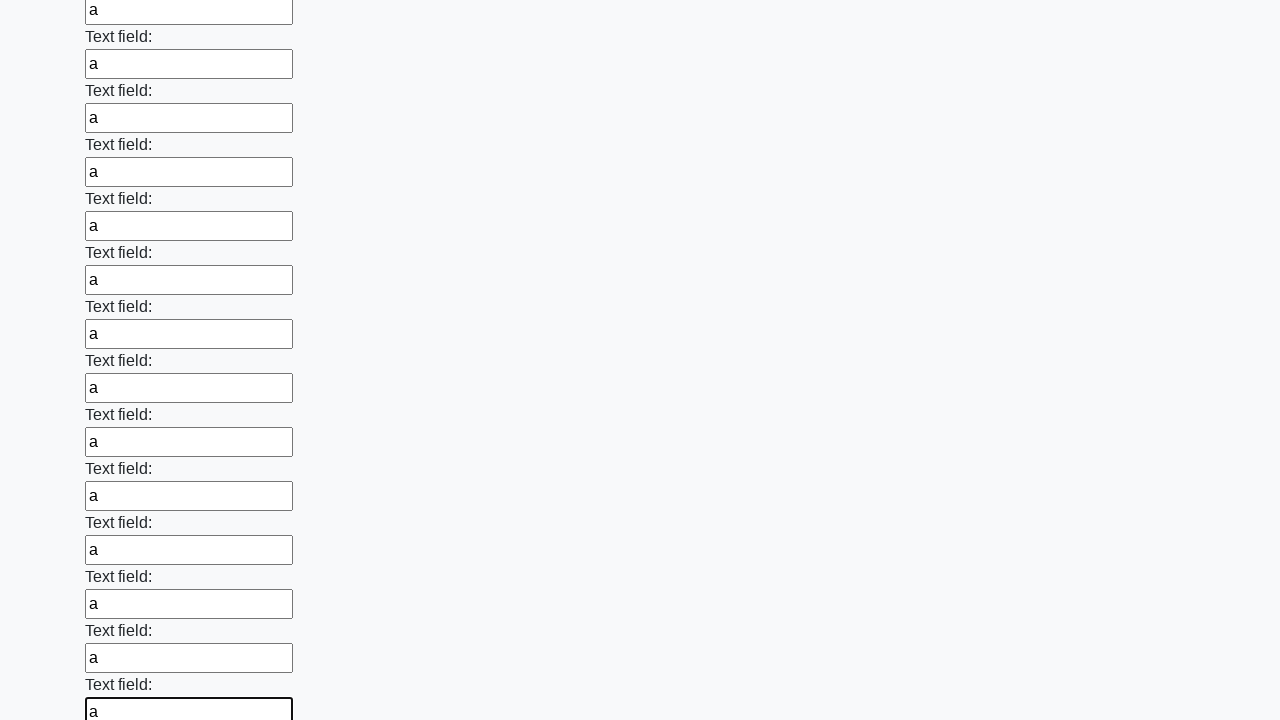

Filled a text input field with 'a' on input[type='text'] >> nth=77
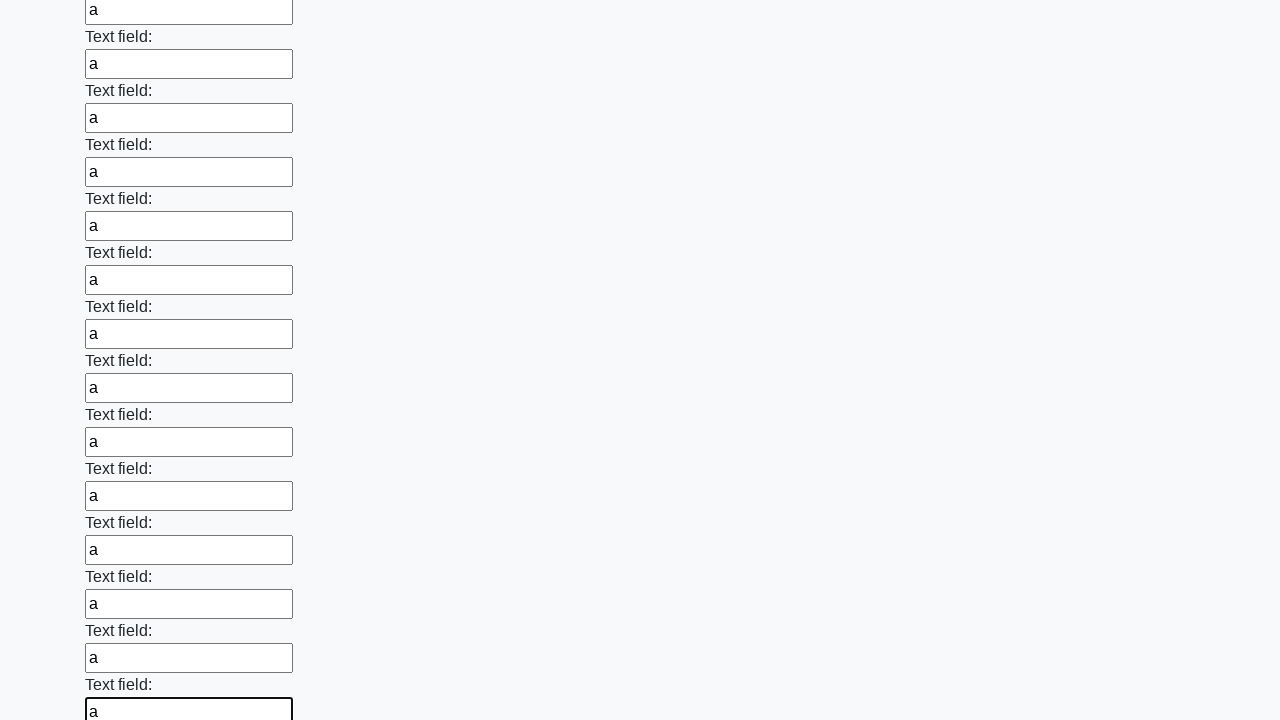

Filled a text input field with 'a' on input[type='text'] >> nth=78
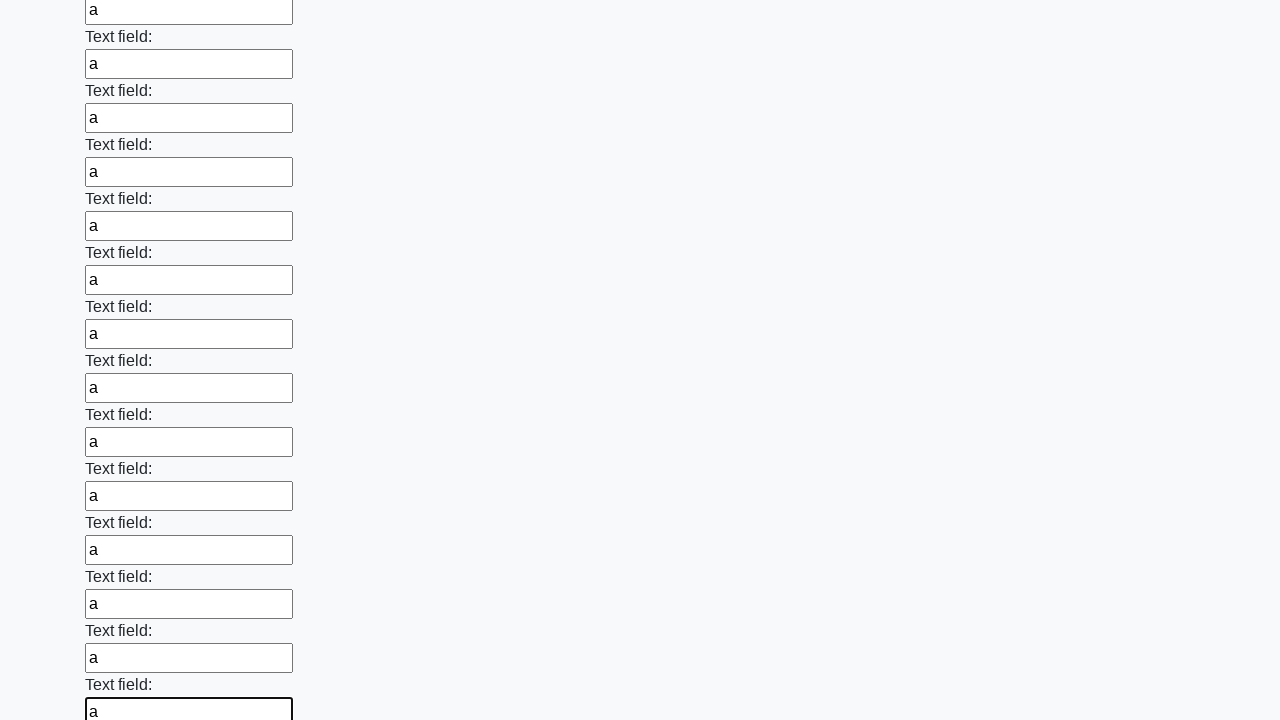

Filled a text input field with 'a' on input[type='text'] >> nth=79
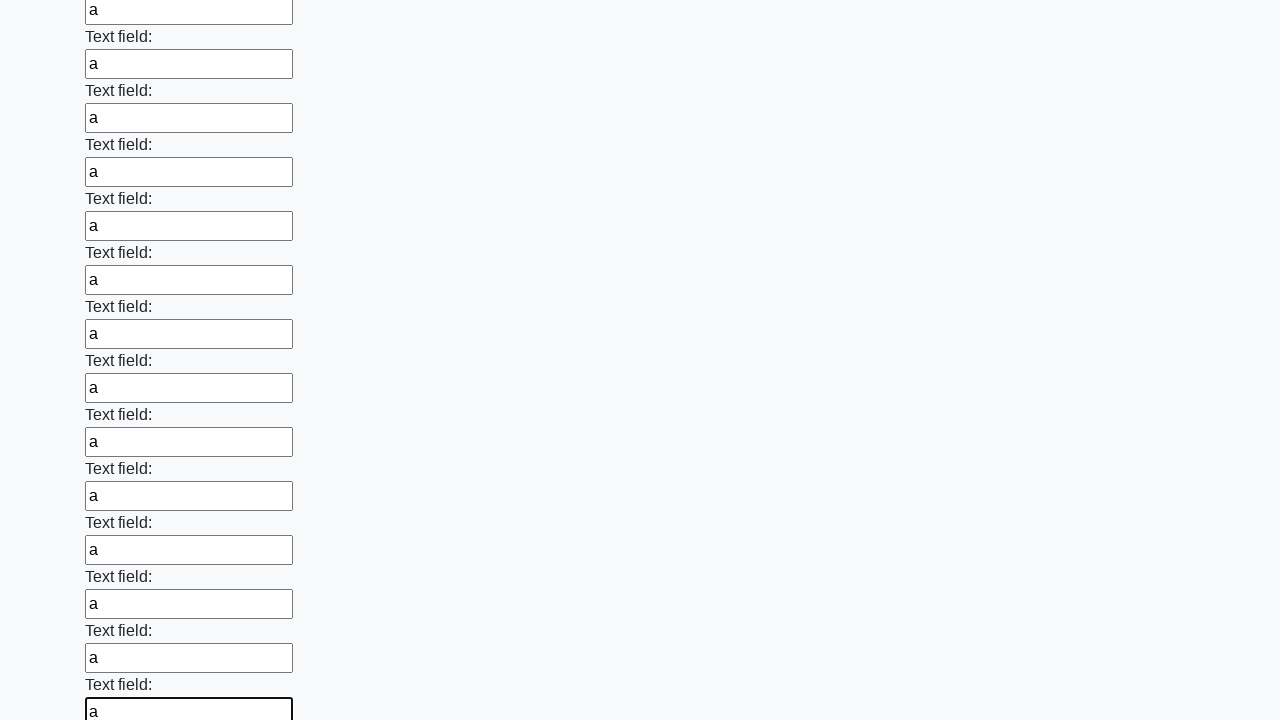

Filled a text input field with 'a' on input[type='text'] >> nth=80
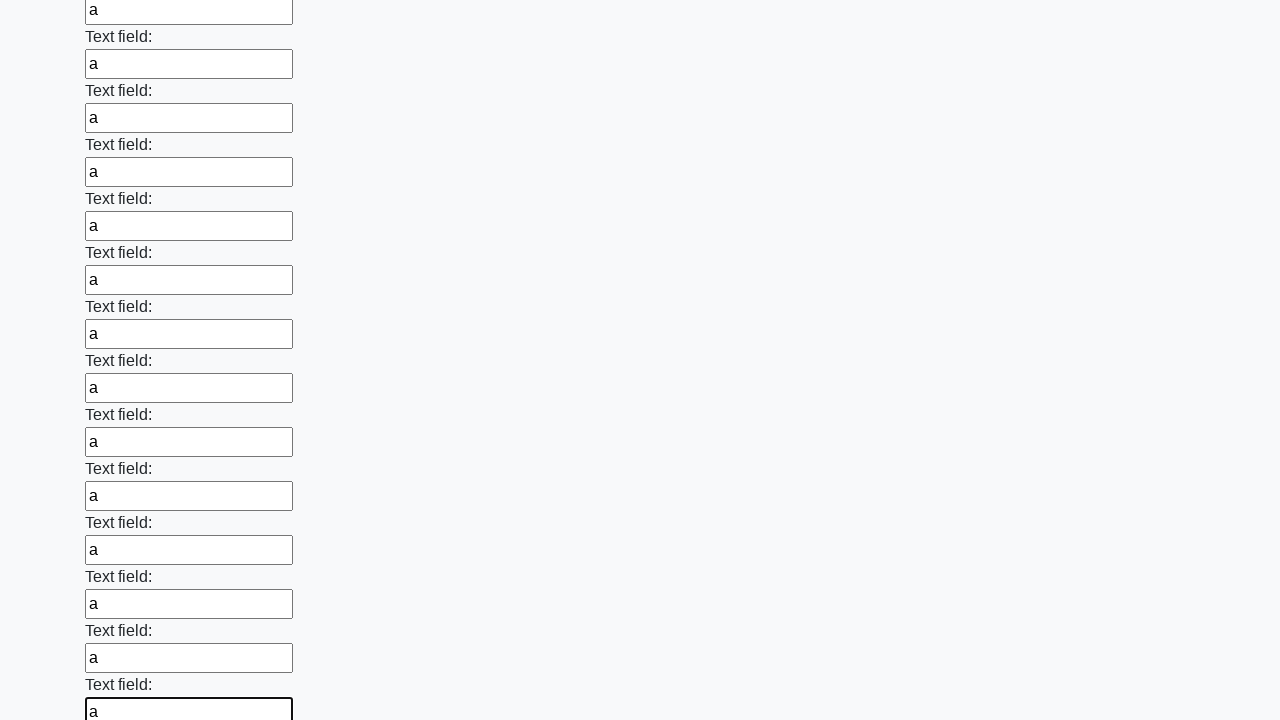

Filled a text input field with 'a' on input[type='text'] >> nth=81
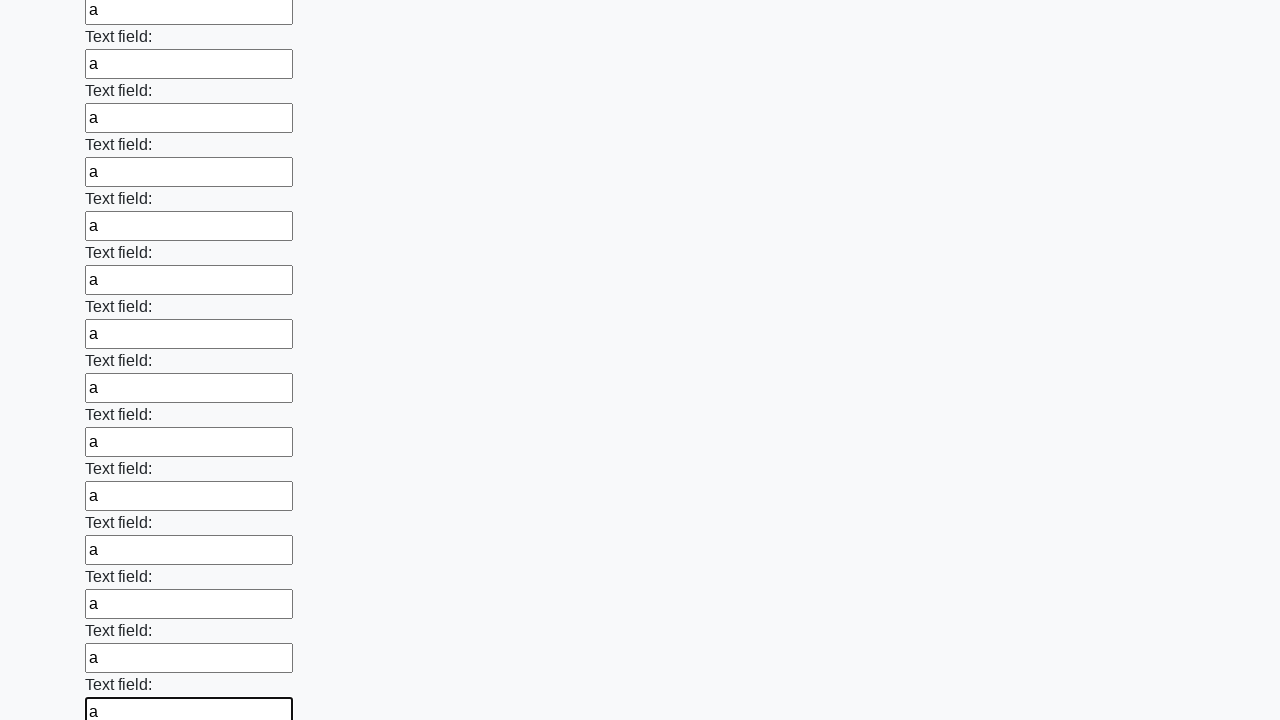

Filled a text input field with 'a' on input[type='text'] >> nth=82
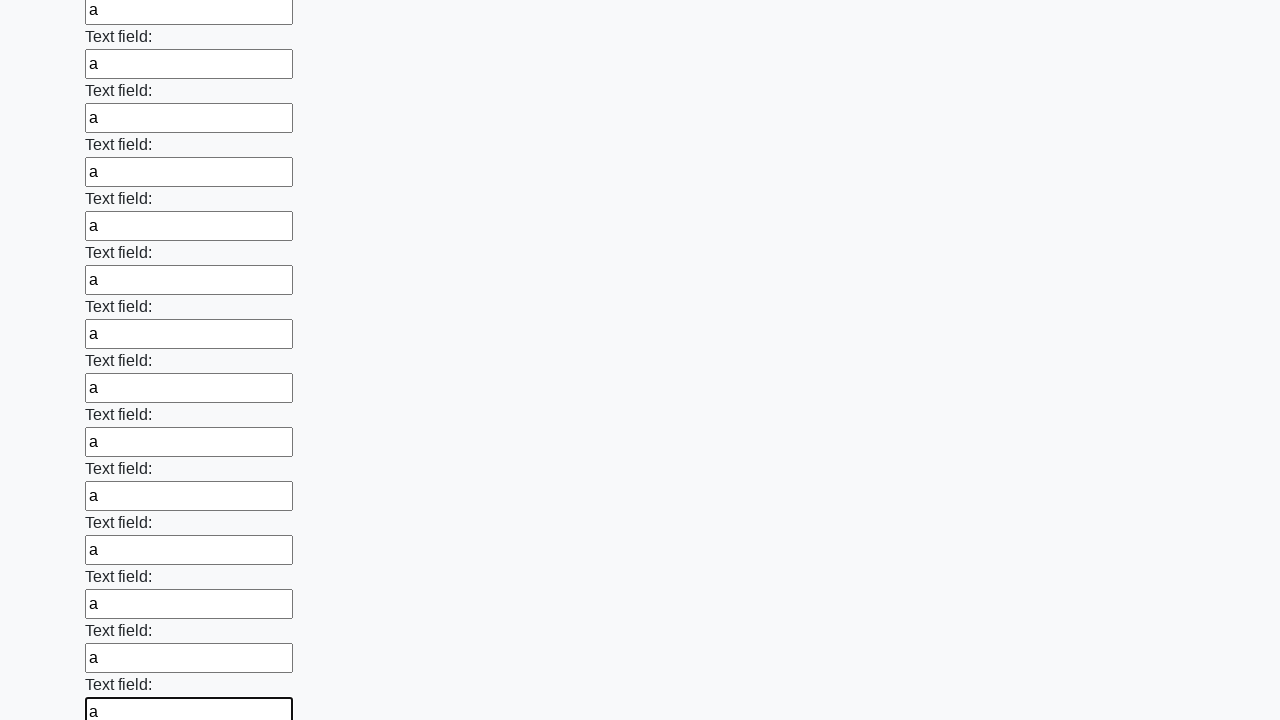

Filled a text input field with 'a' on input[type='text'] >> nth=83
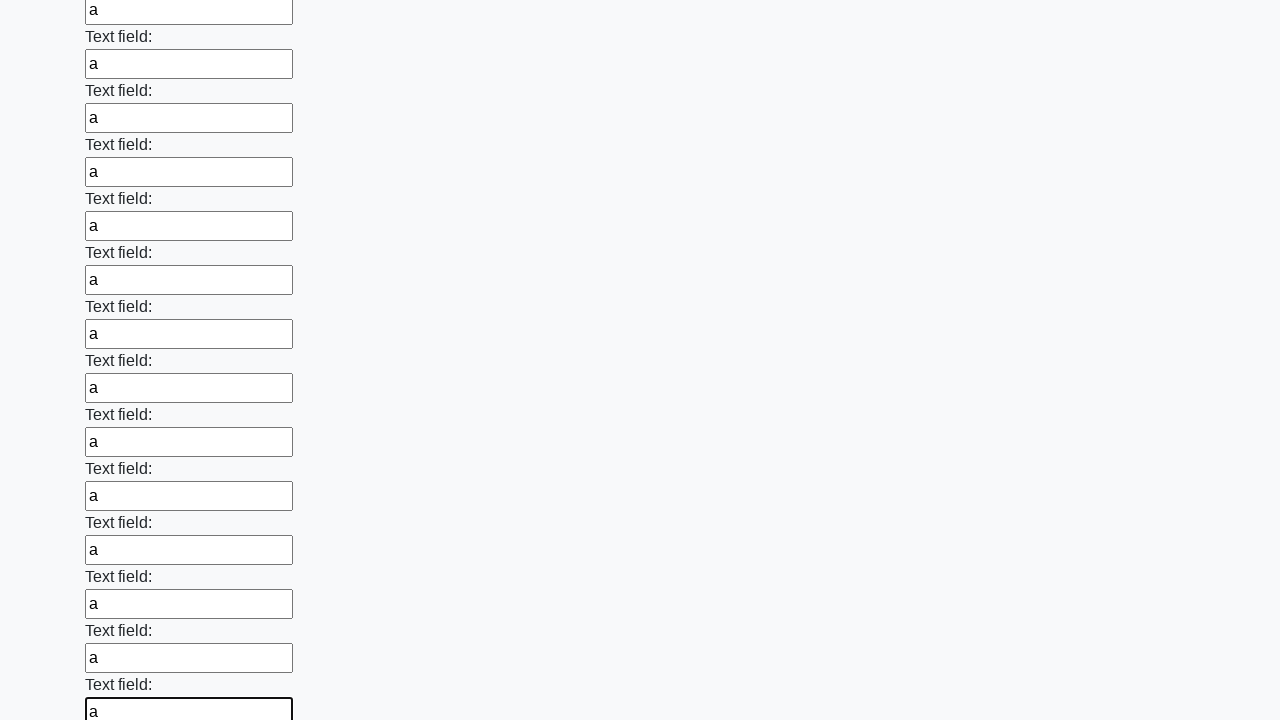

Filled a text input field with 'a' on input[type='text'] >> nth=84
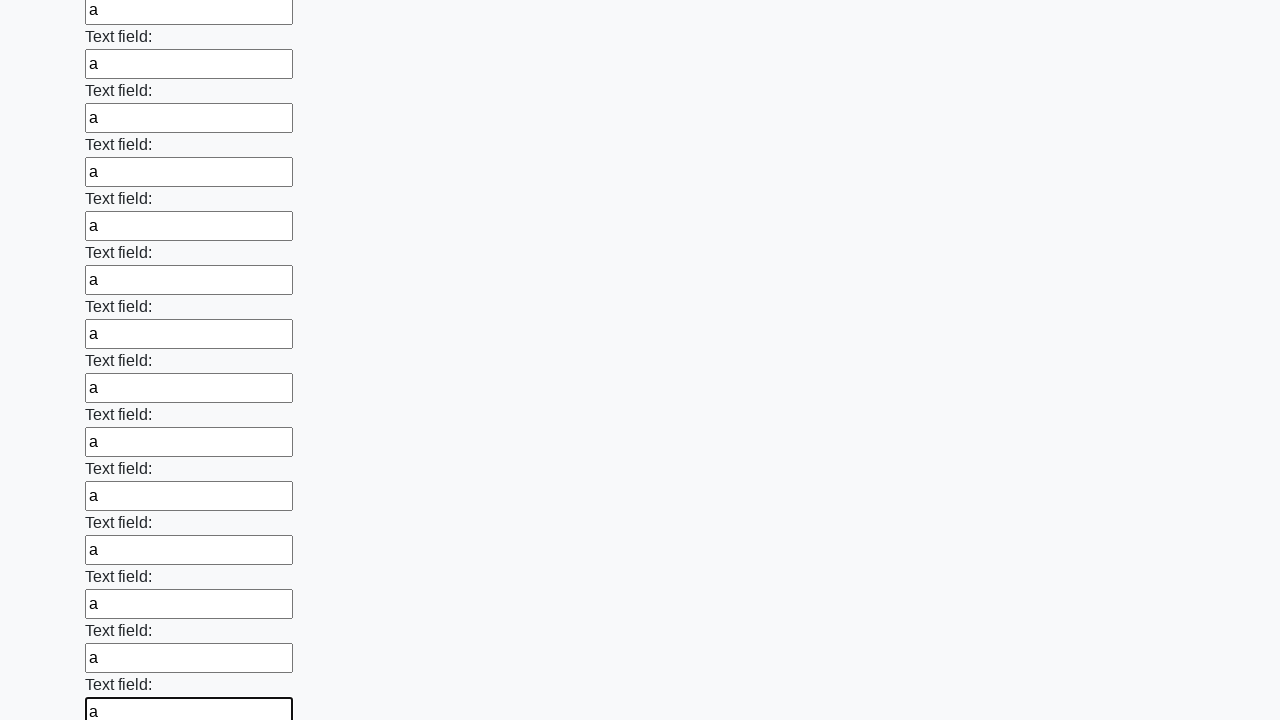

Filled a text input field with 'a' on input[type='text'] >> nth=85
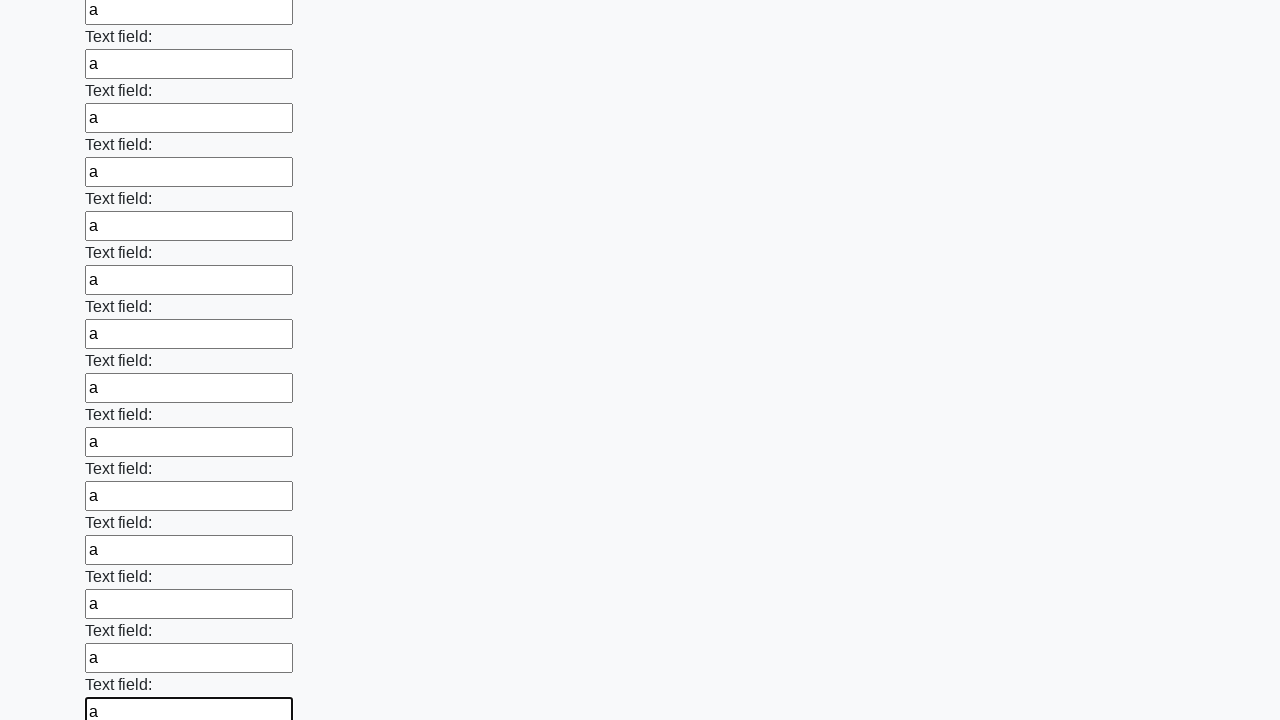

Filled a text input field with 'a' on input[type='text'] >> nth=86
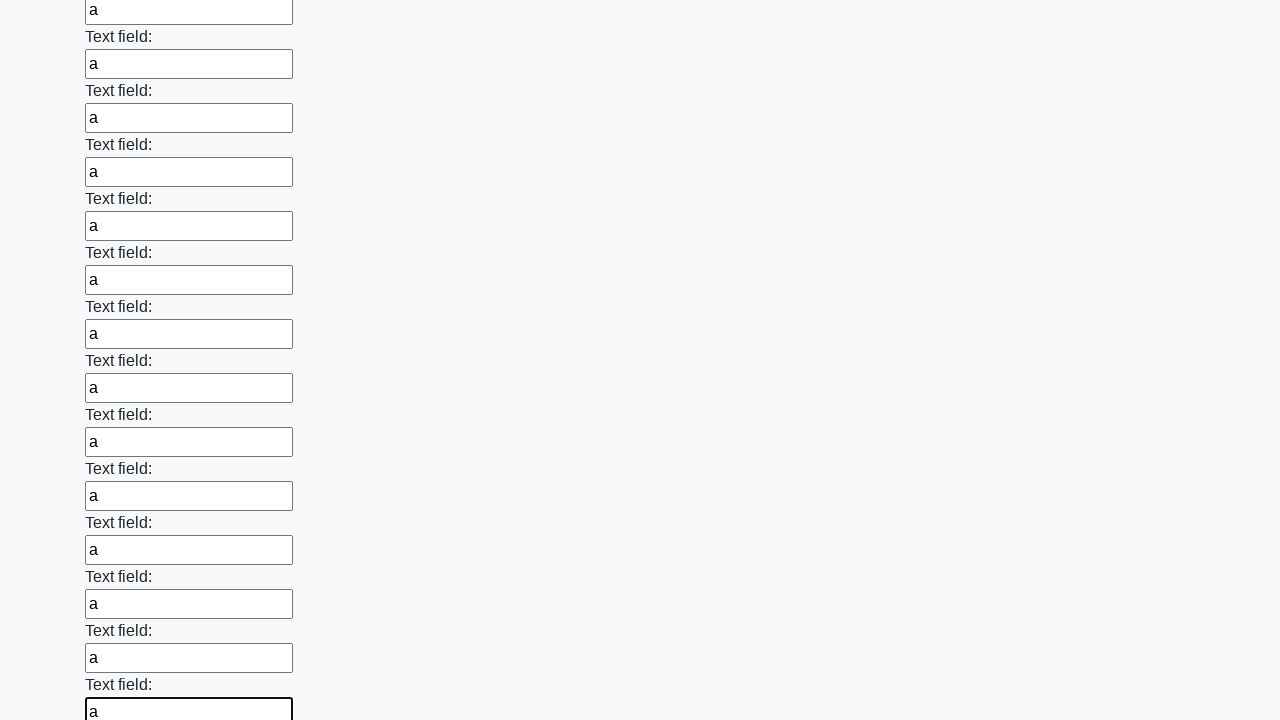

Filled a text input field with 'a' on input[type='text'] >> nth=87
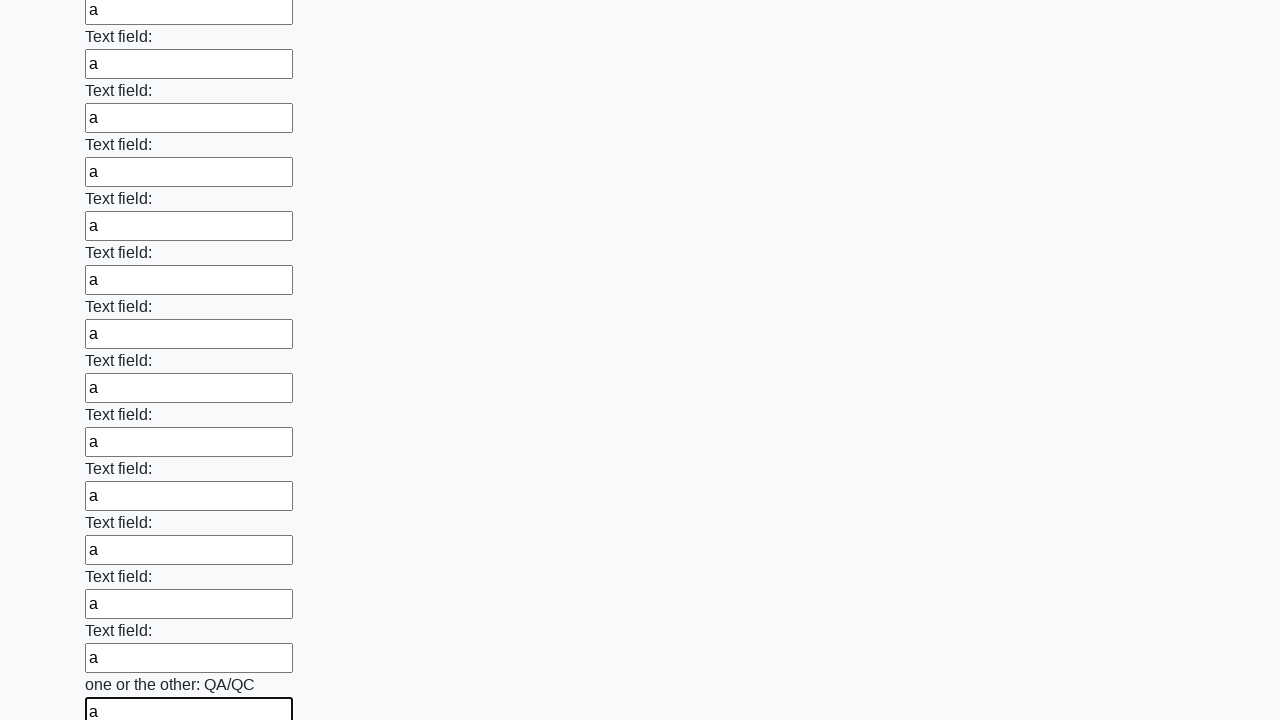

Filled a text input field with 'a' on input[type='text'] >> nth=88
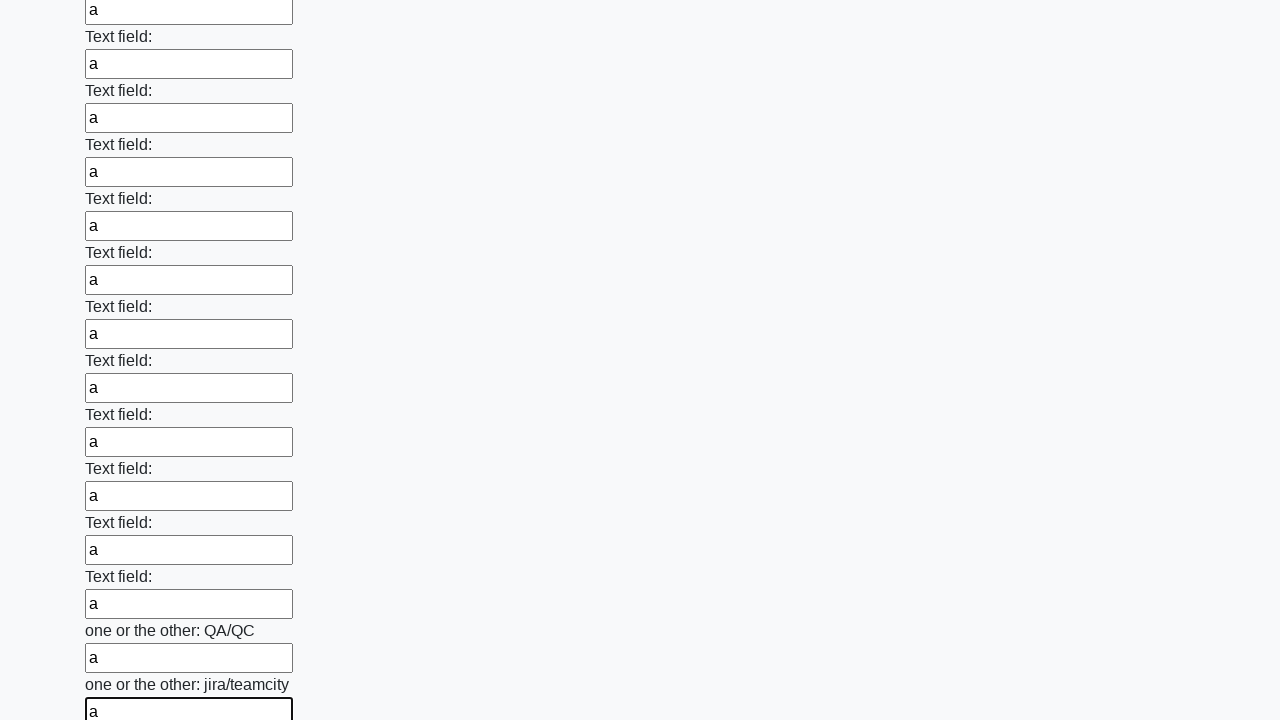

Filled a text input field with 'a' on input[type='text'] >> nth=89
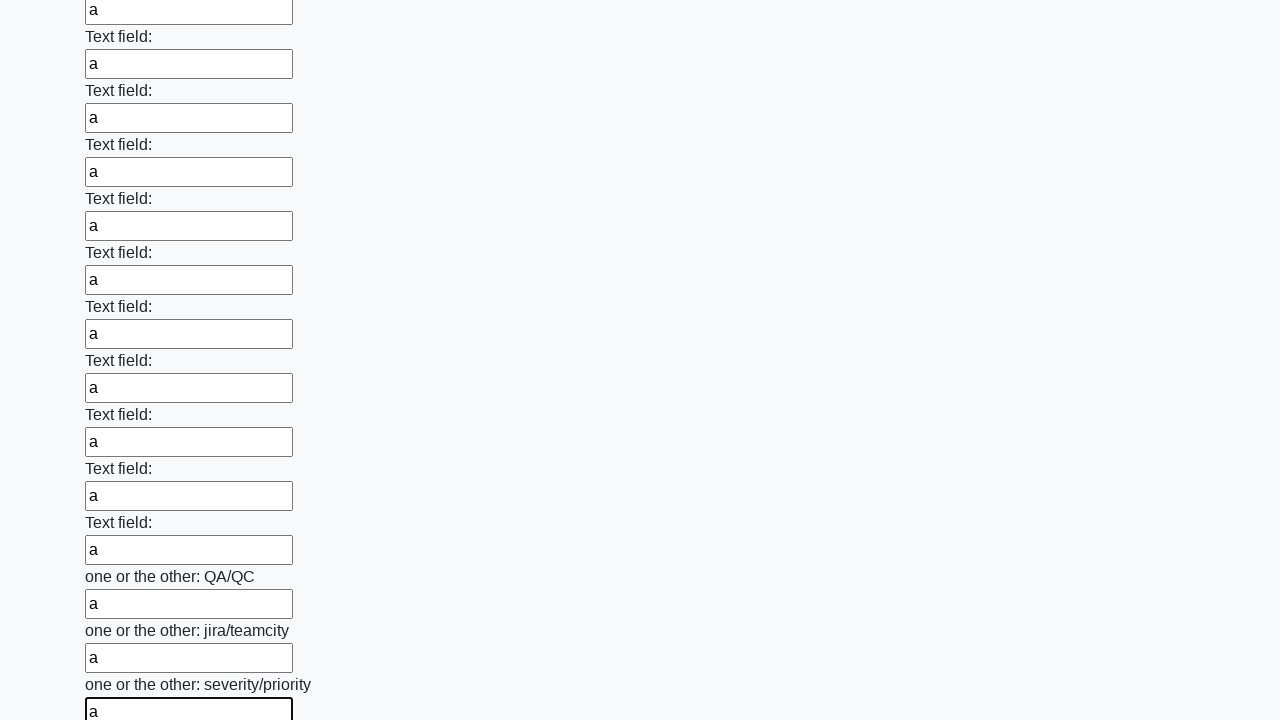

Filled a text input field with 'a' on input[type='text'] >> nth=90
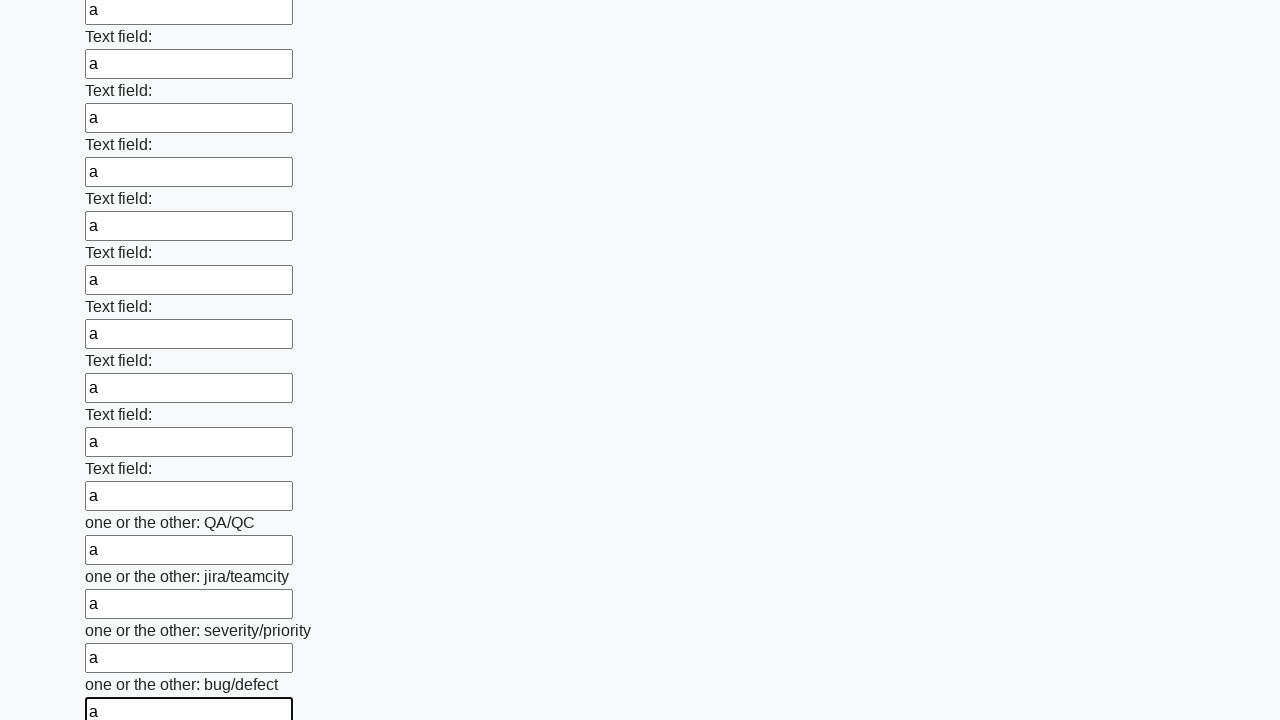

Filled a text input field with 'a' on input[type='text'] >> nth=91
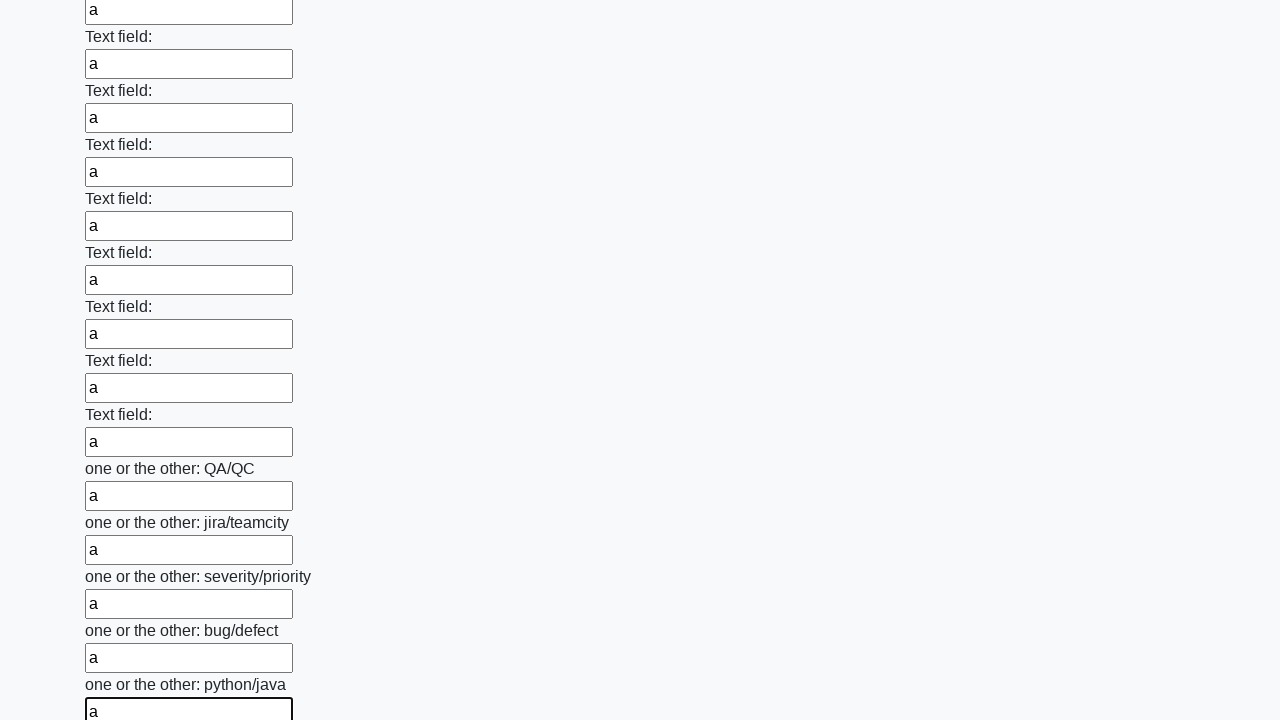

Filled a text input field with 'a' on input[type='text'] >> nth=92
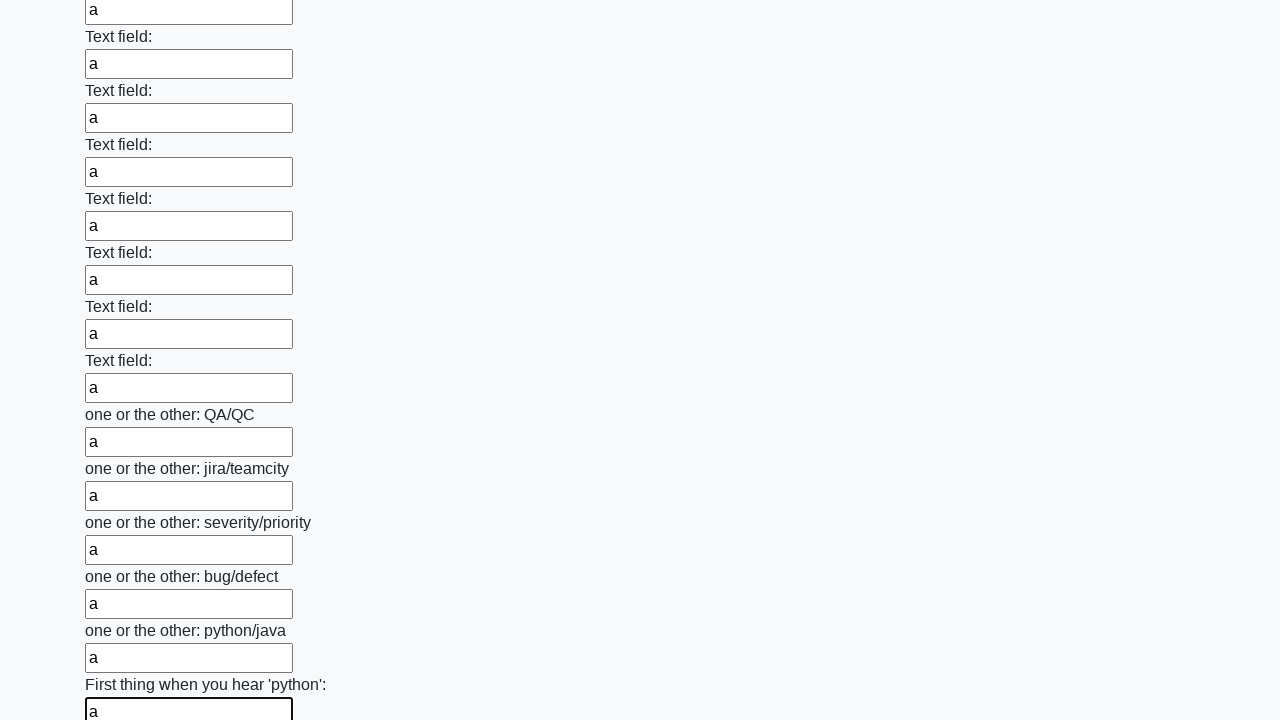

Filled a text input field with 'a' on input[type='text'] >> nth=93
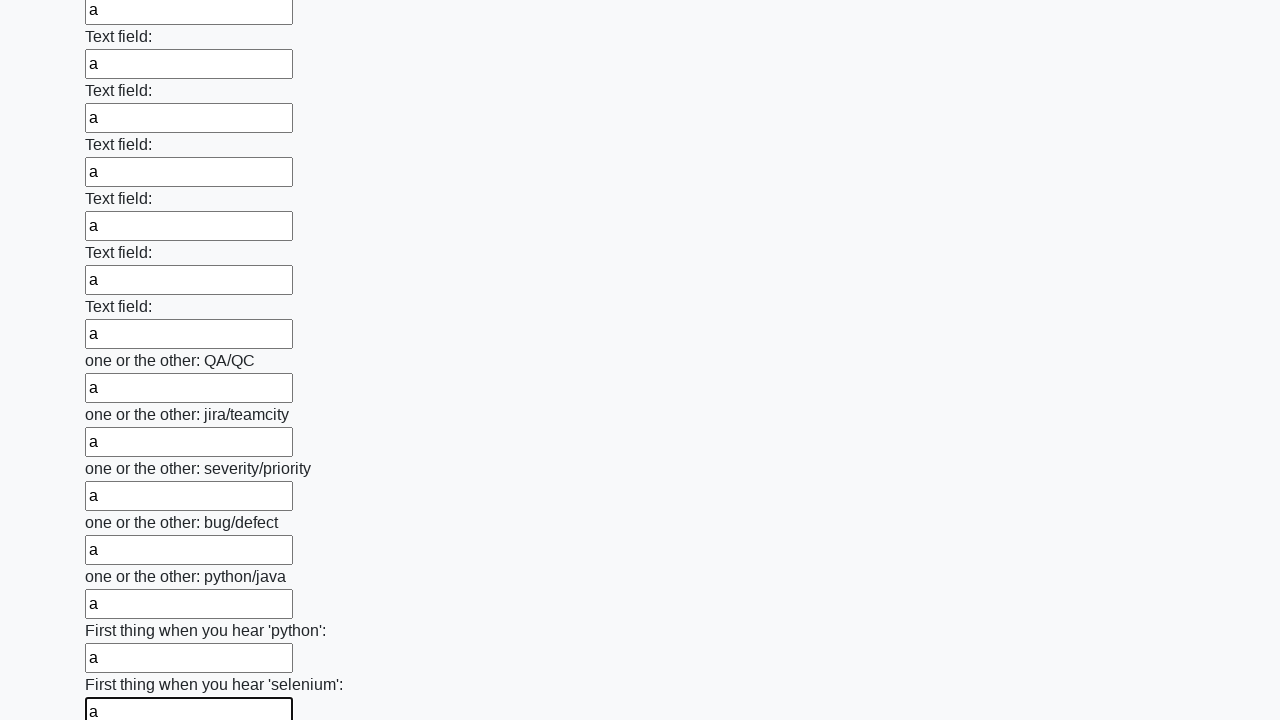

Filled a text input field with 'a' on input[type='text'] >> nth=94
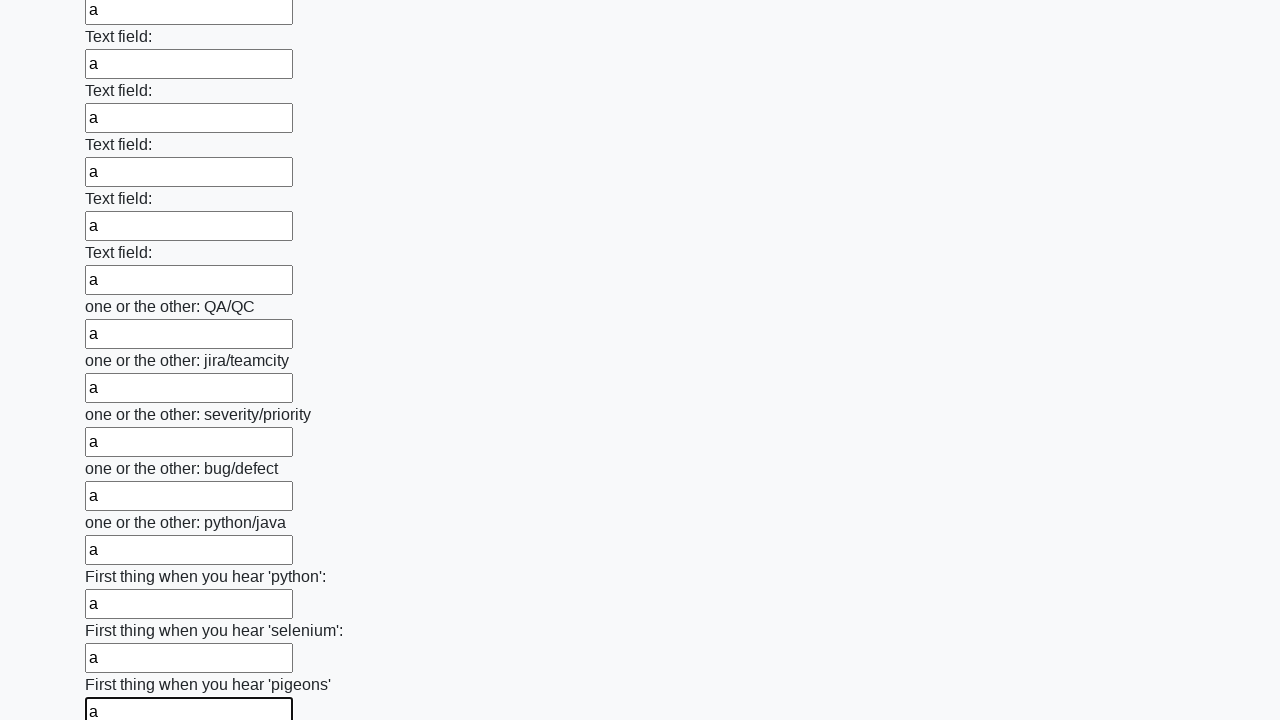

Filled a text input field with 'a' on input[type='text'] >> nth=95
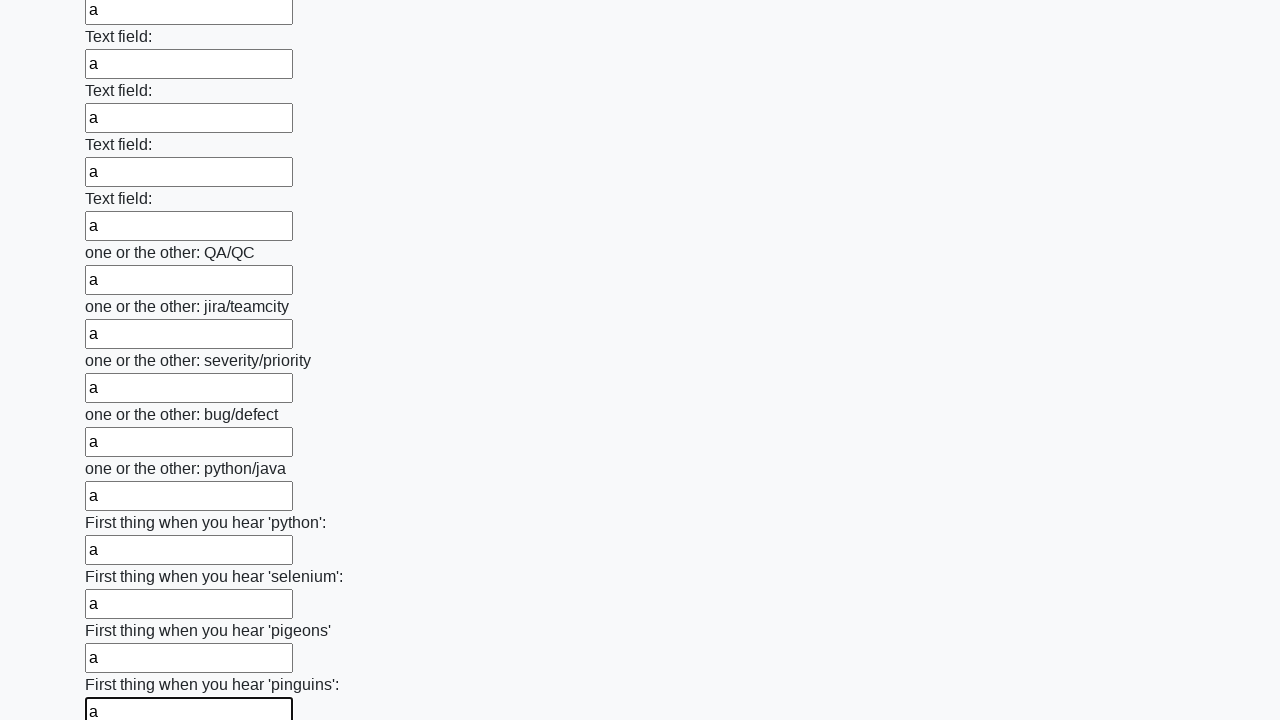

Filled a text input field with 'a' on input[type='text'] >> nth=96
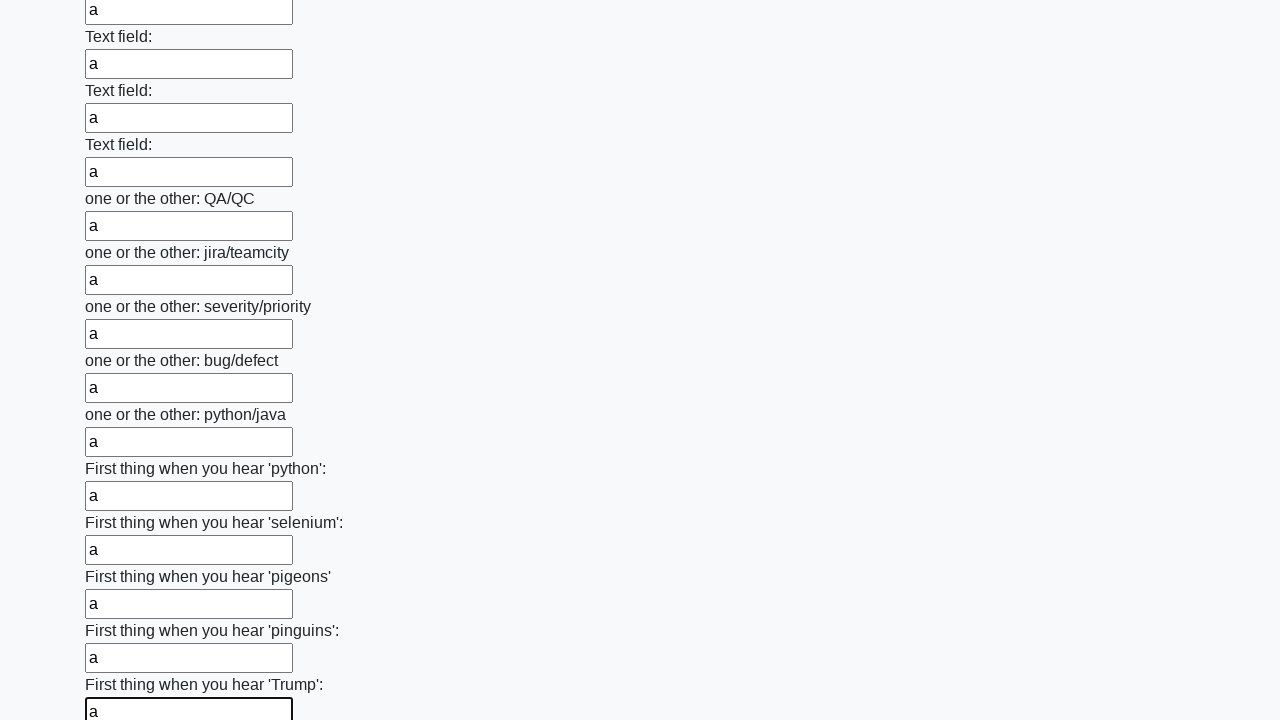

Filled a text input field with 'a' on input[type='text'] >> nth=97
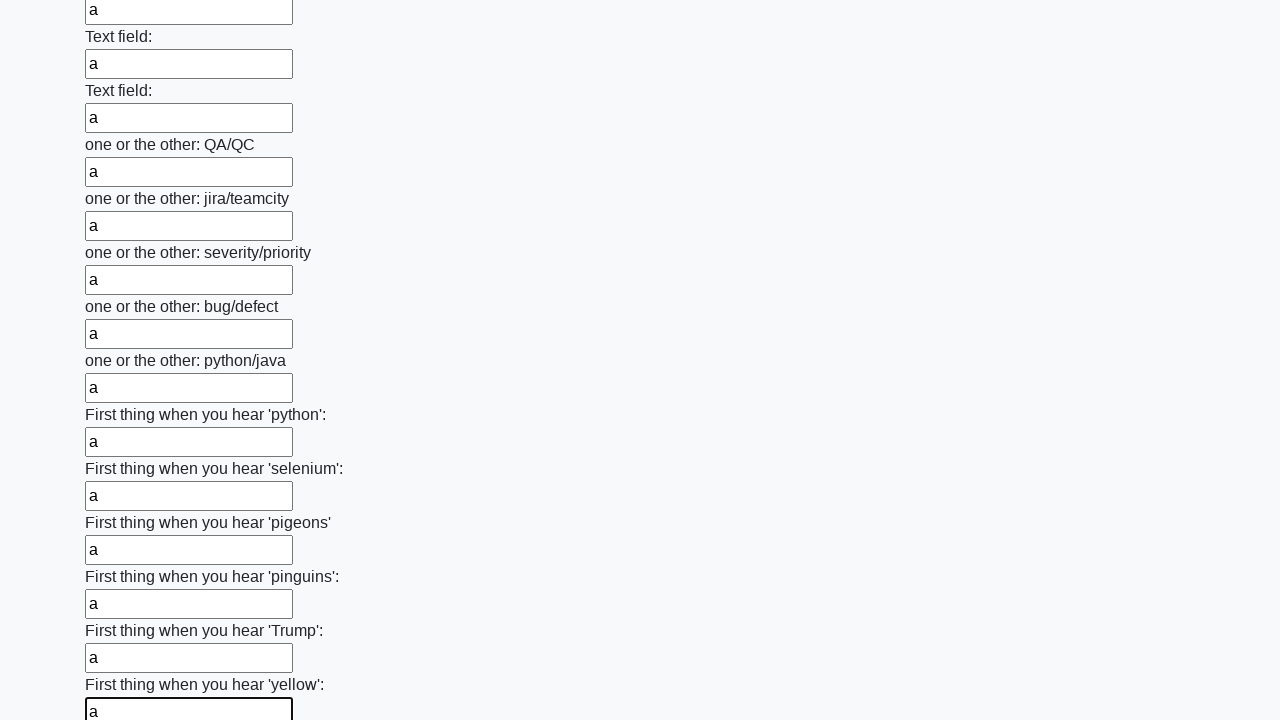

Filled a text input field with 'a' on input[type='text'] >> nth=98
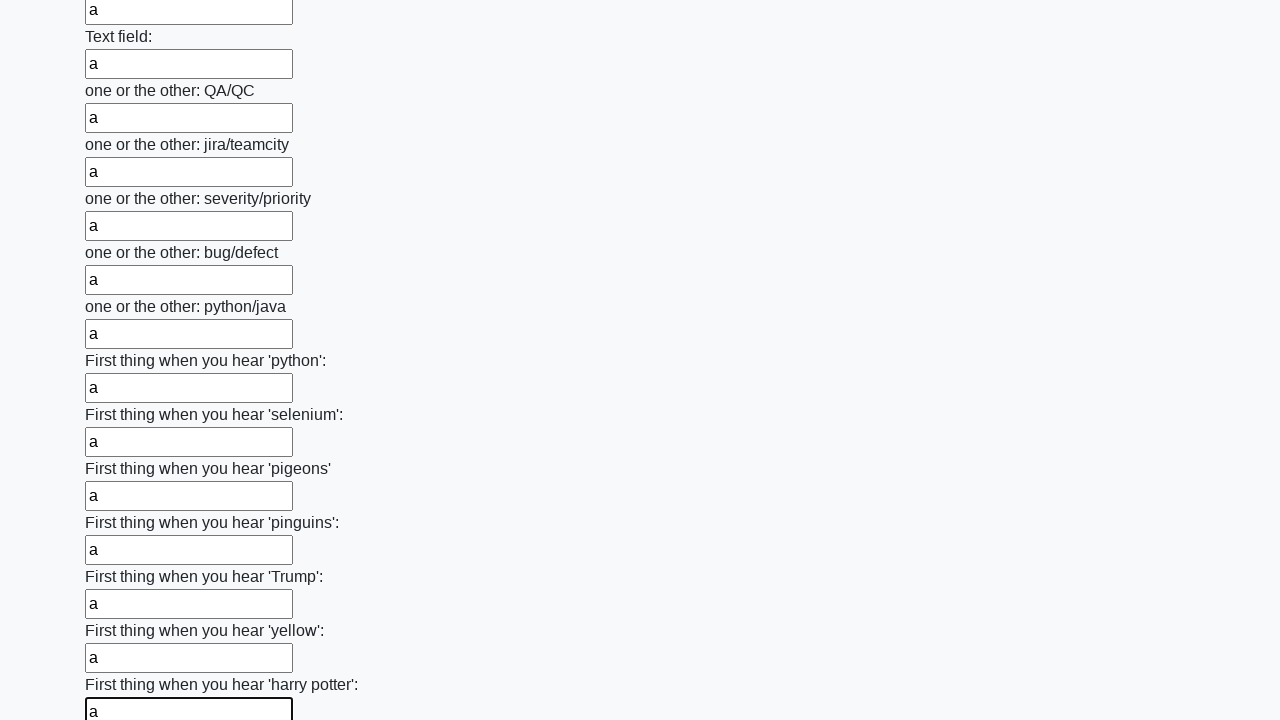

Filled a text input field with 'a' on input[type='text'] >> nth=99
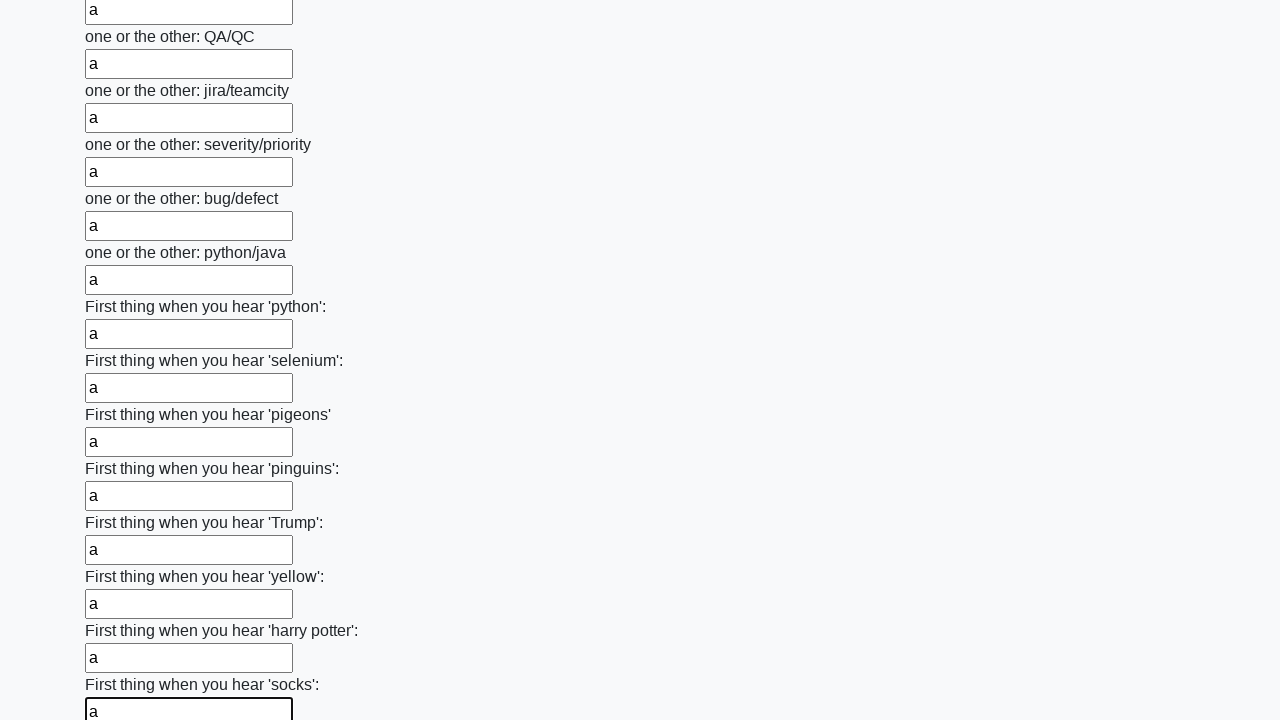

Clicked the submit button to submit the form at (123, 611) on button.btn
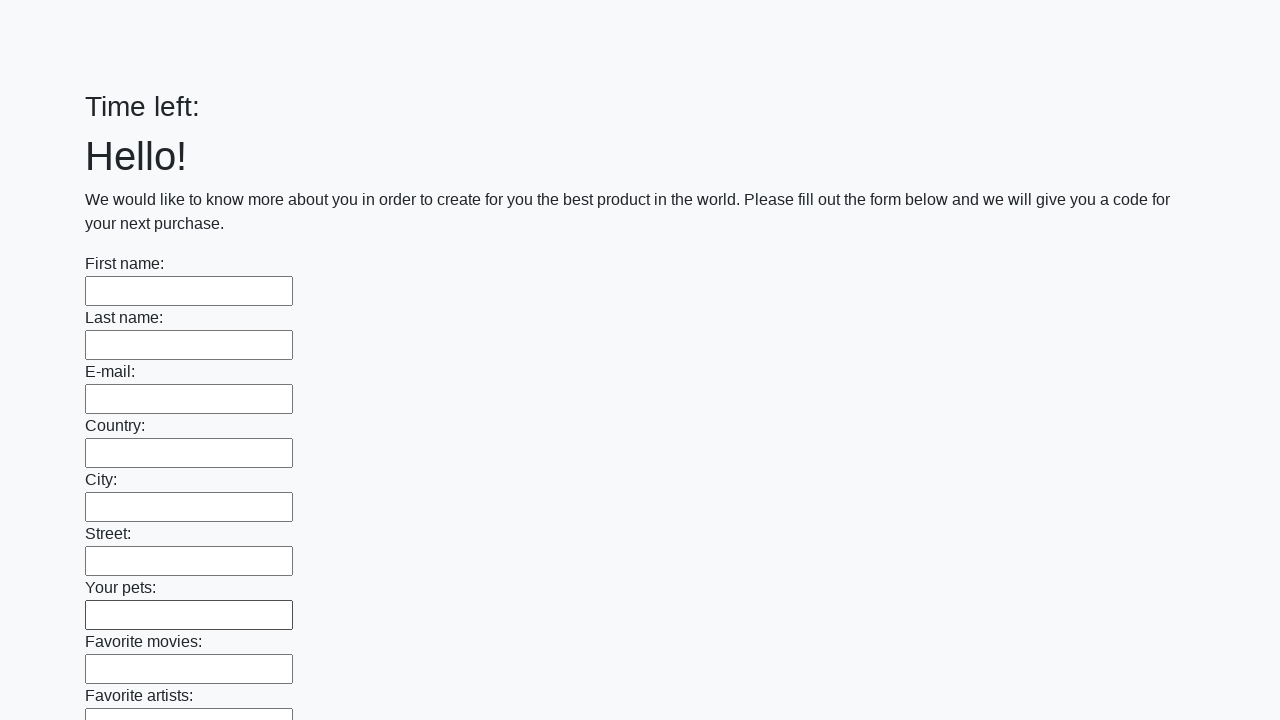

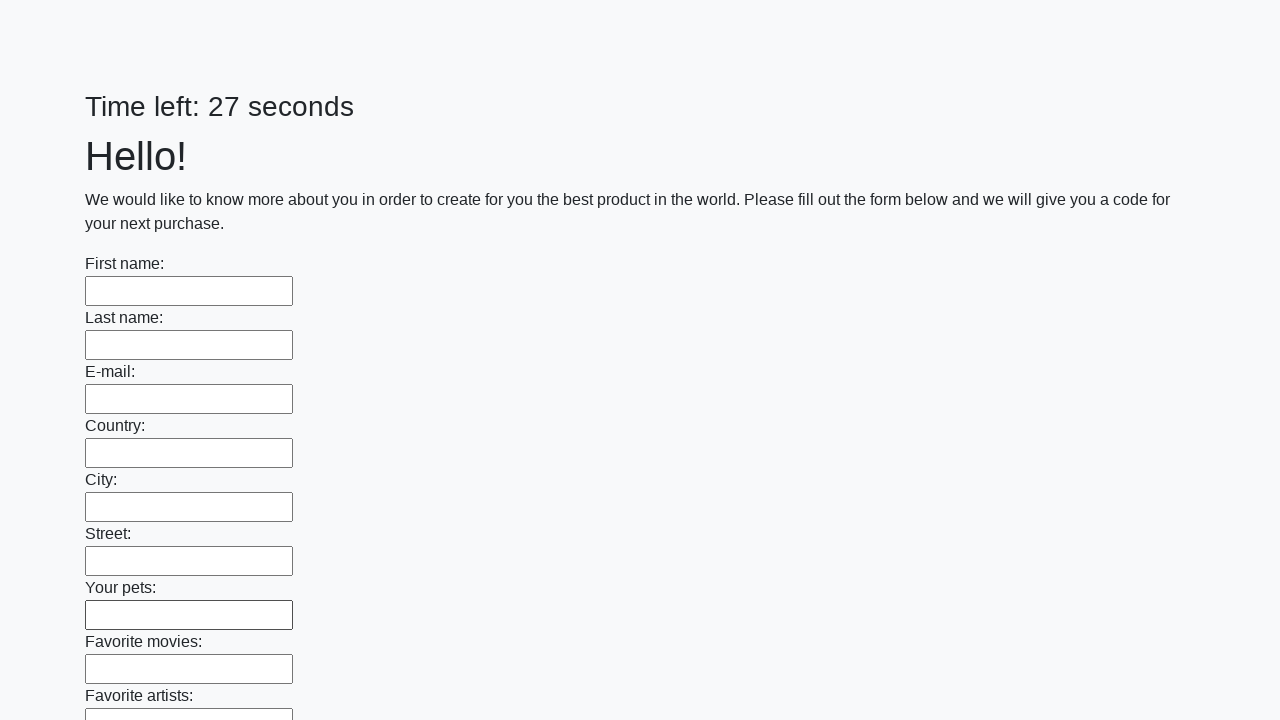